Fills out a form with multiple input fields by entering a value in each field and then submitting the form

Starting URL: http://suninjuly.github.io/huge_form.html

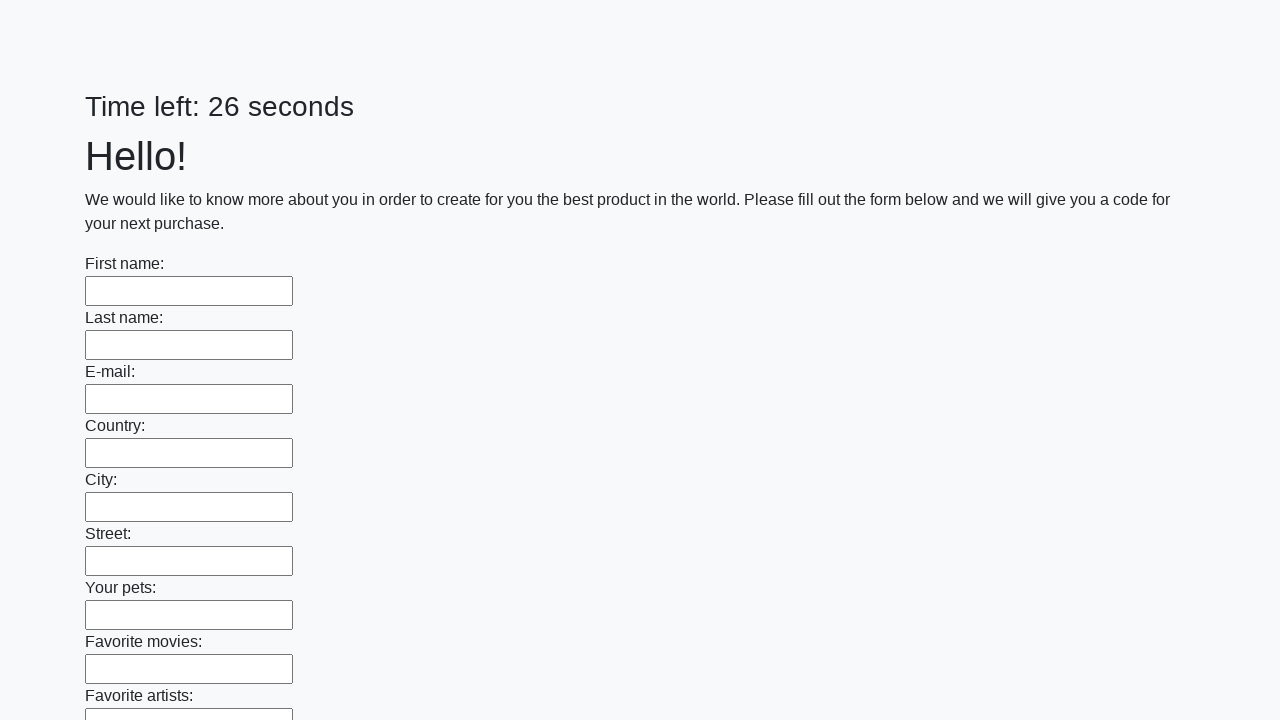

Located all input elements on the page
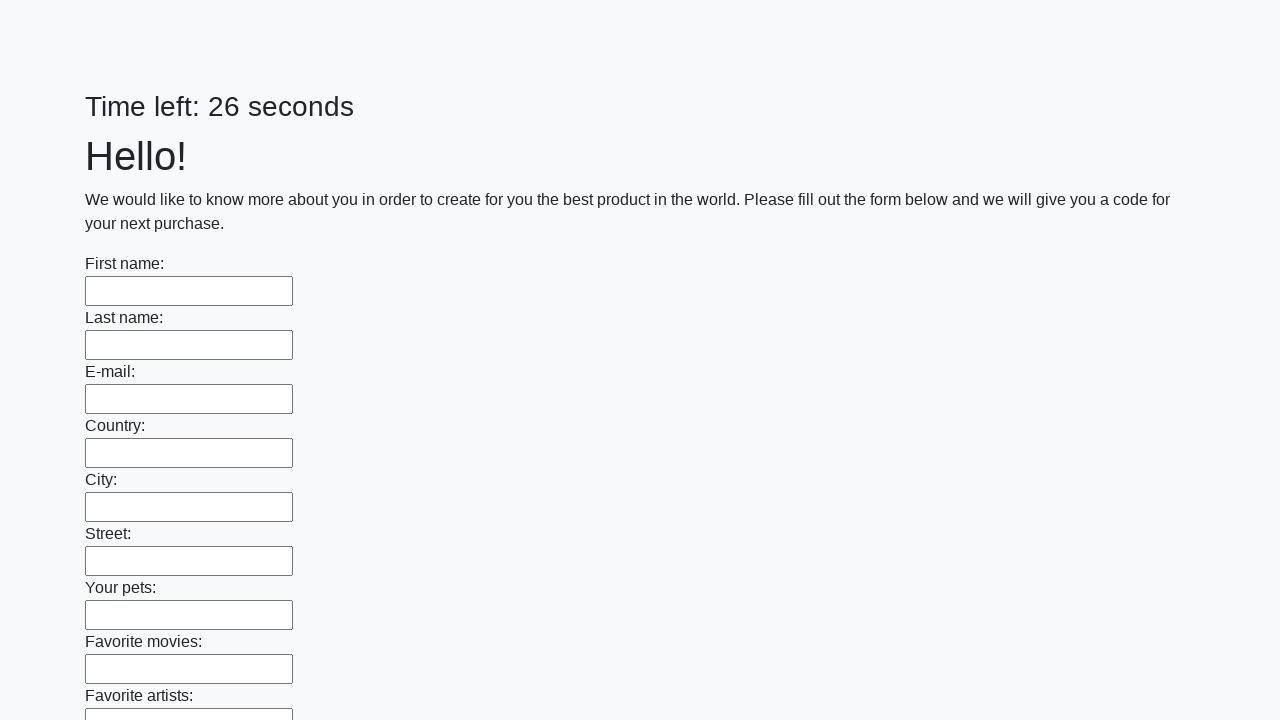

Filled an input field with value '1' on input >> nth=0
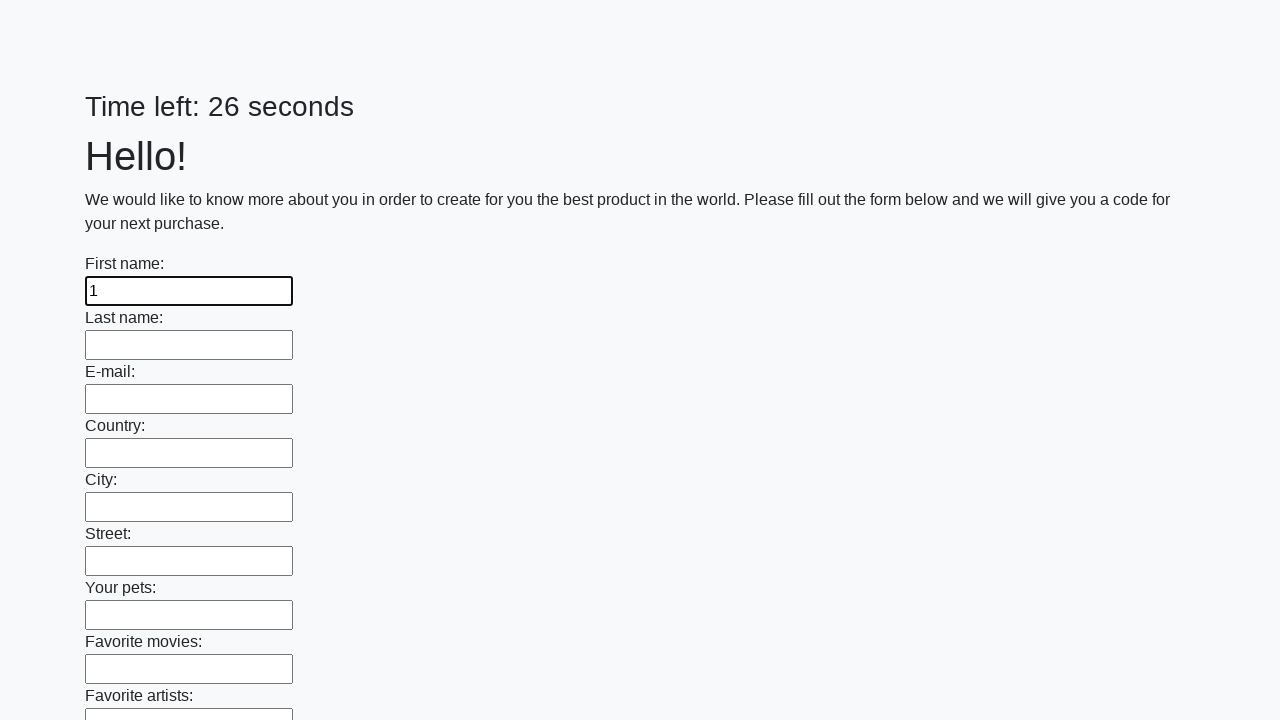

Filled an input field with value '1' on input >> nth=1
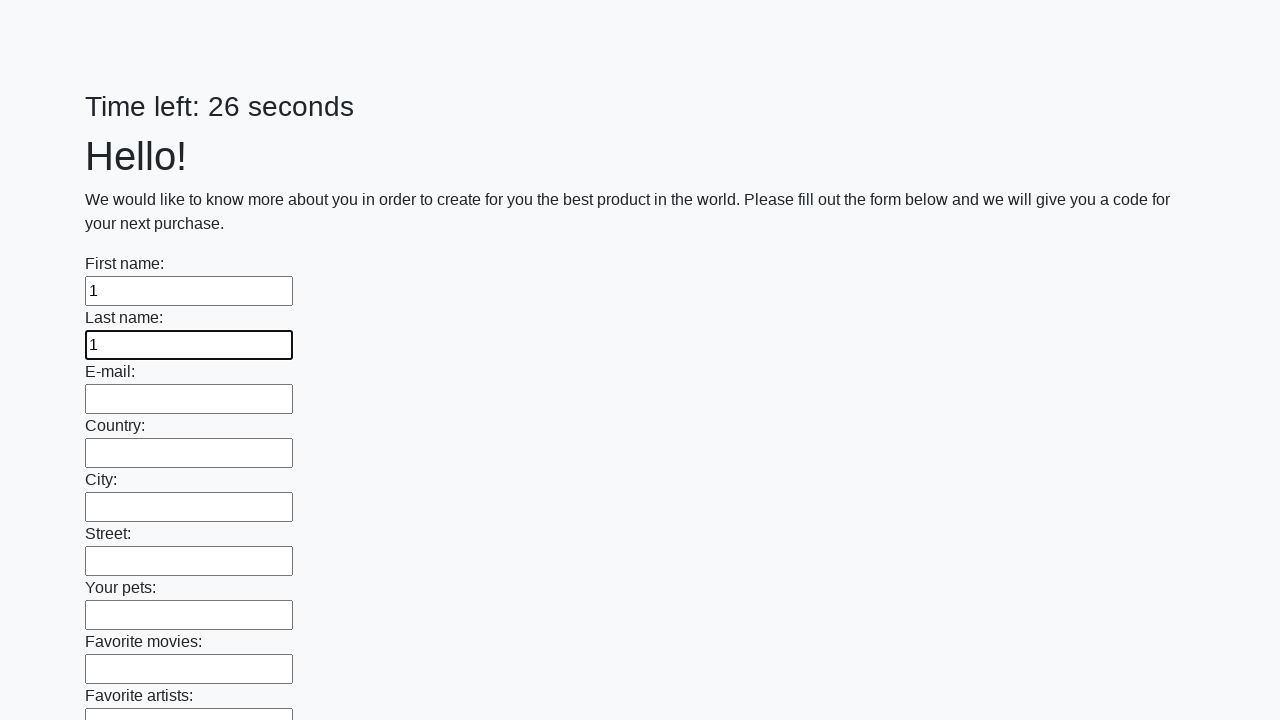

Filled an input field with value '1' on input >> nth=2
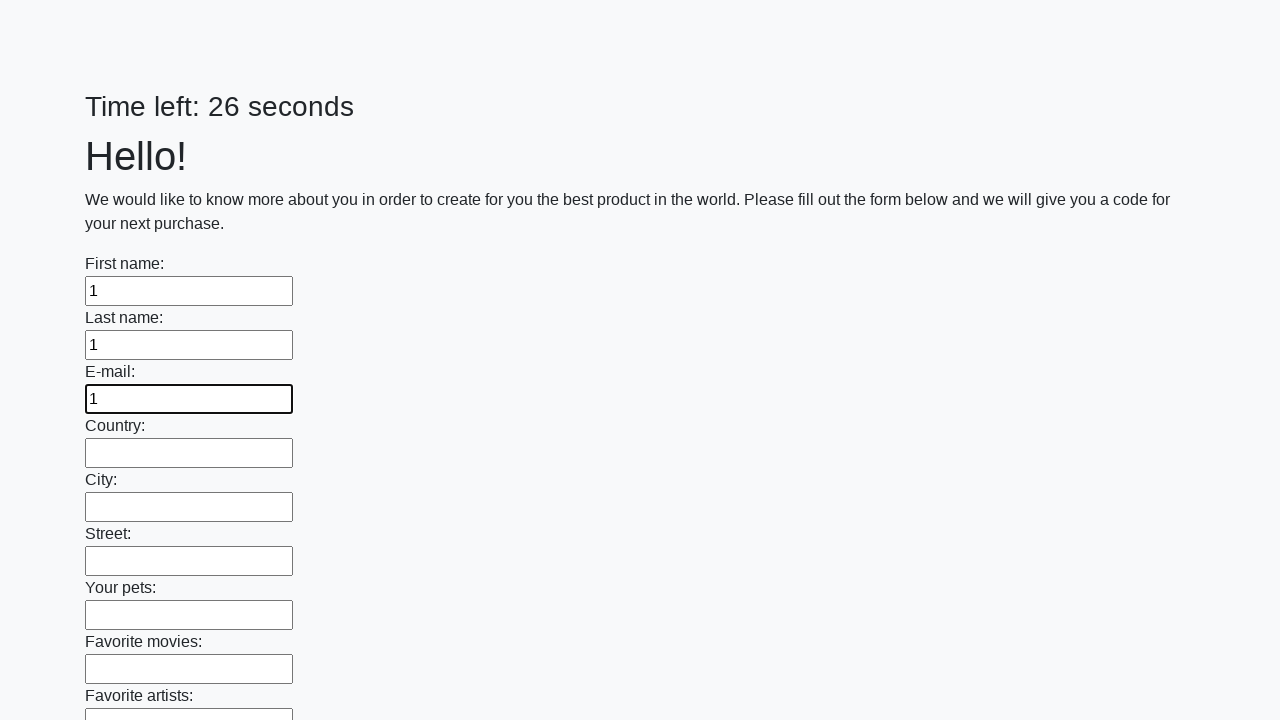

Filled an input field with value '1' on input >> nth=3
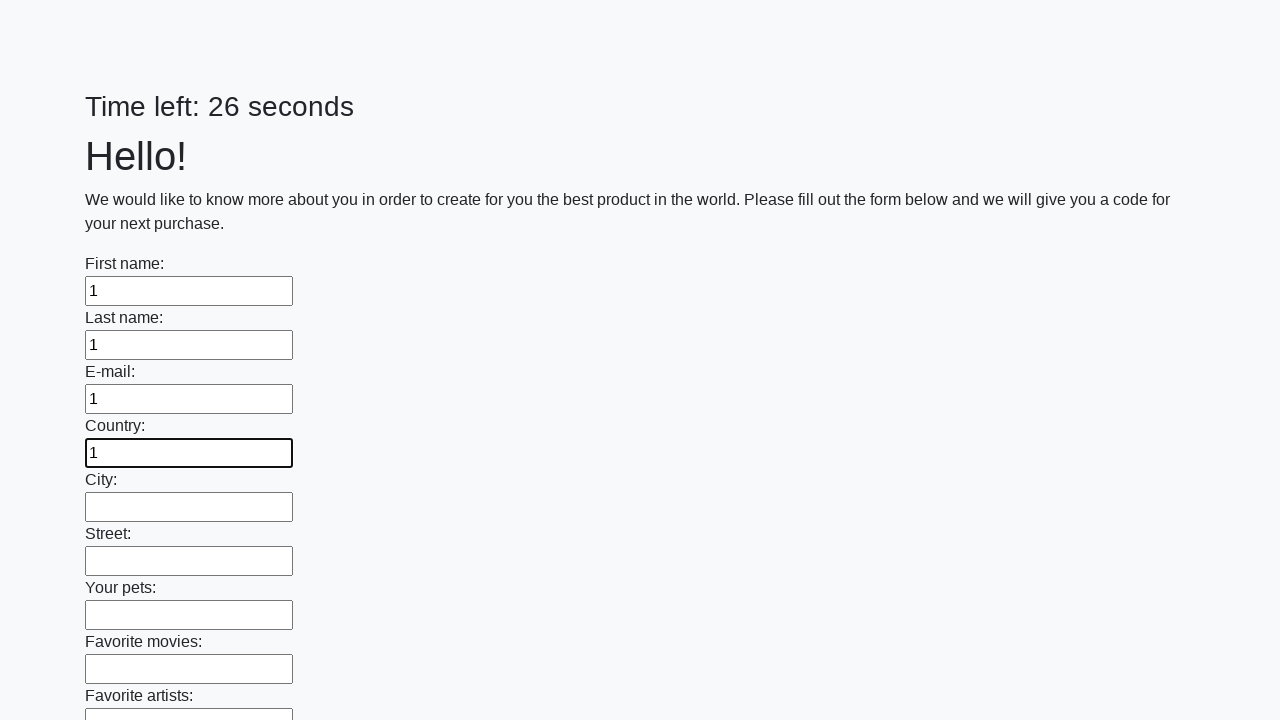

Filled an input field with value '1' on input >> nth=4
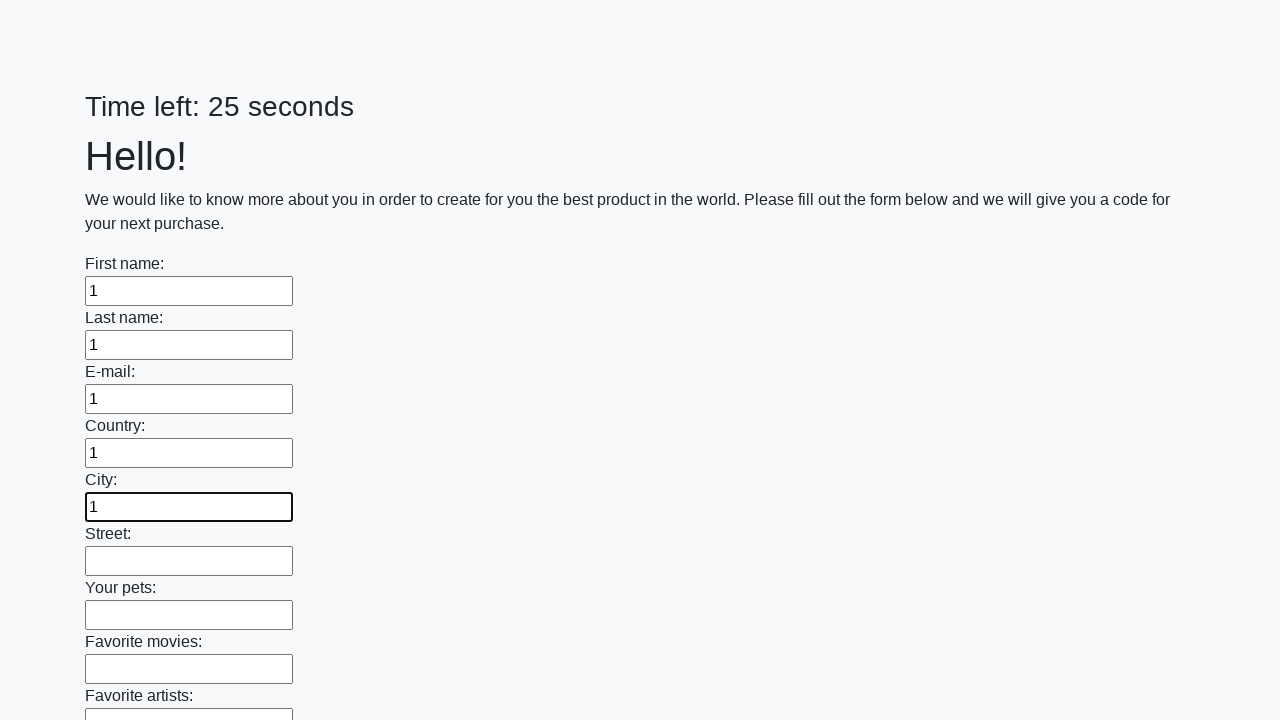

Filled an input field with value '1' on input >> nth=5
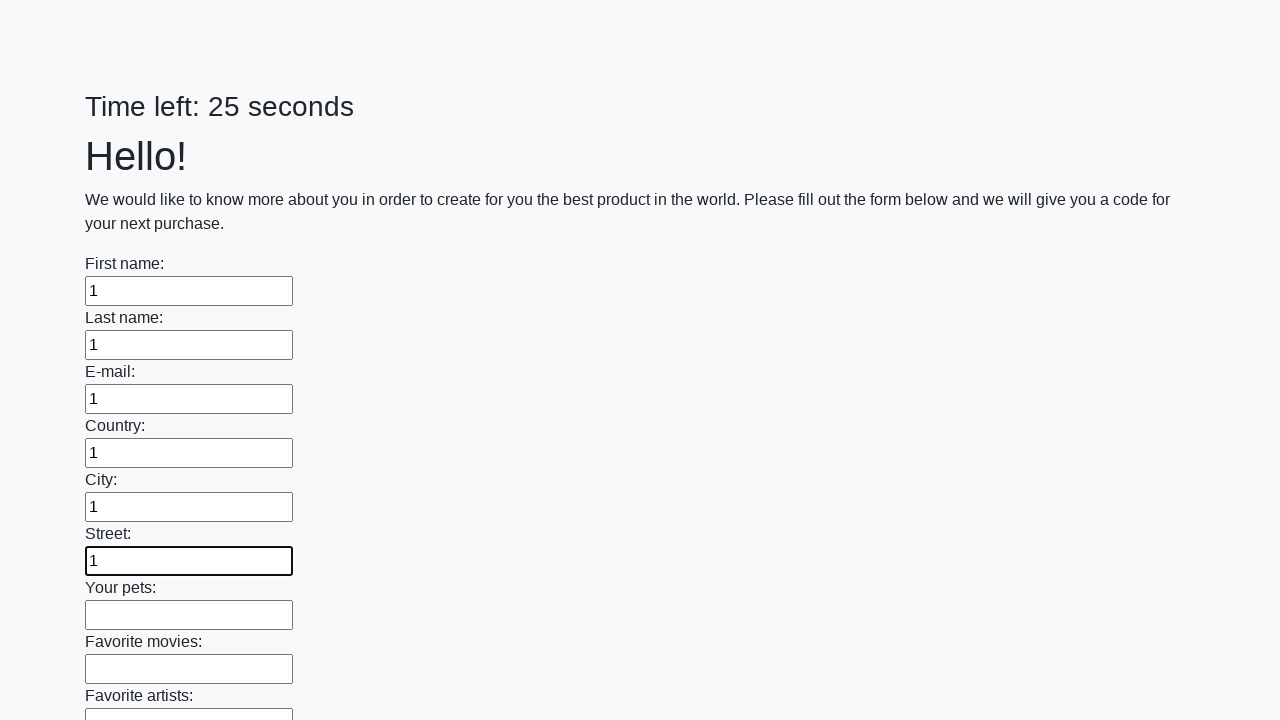

Filled an input field with value '1' on input >> nth=6
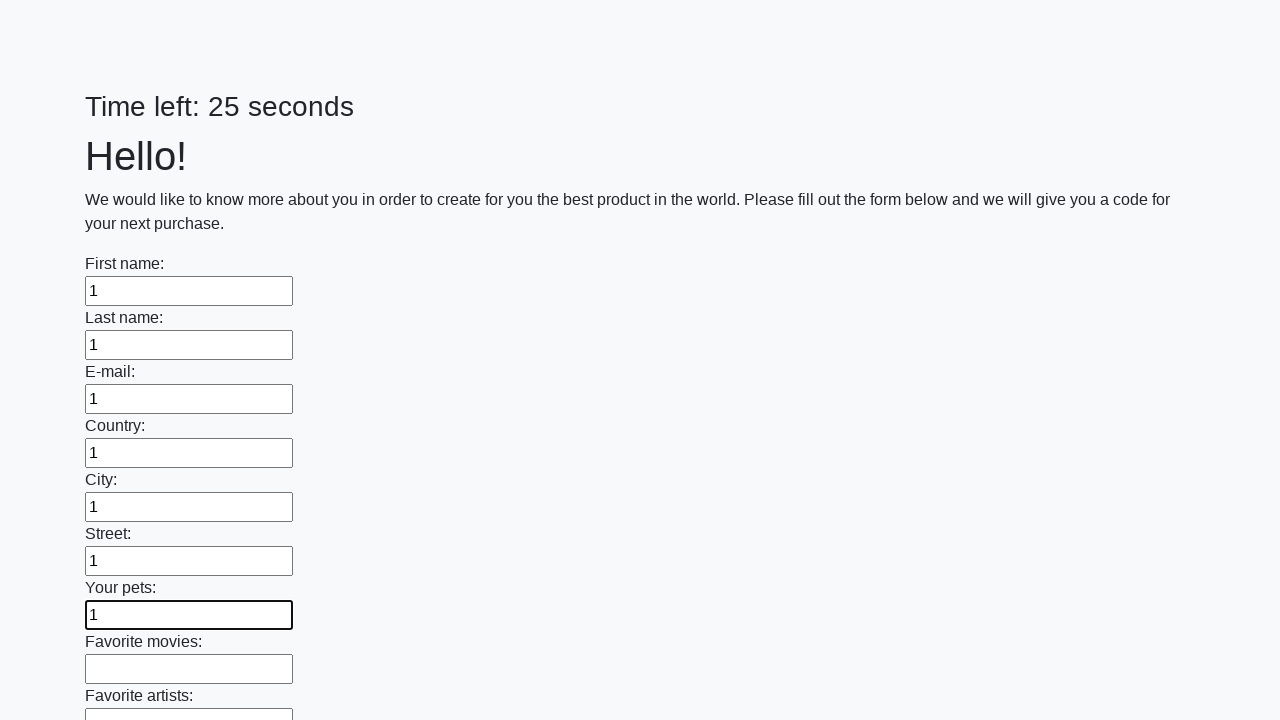

Filled an input field with value '1' on input >> nth=7
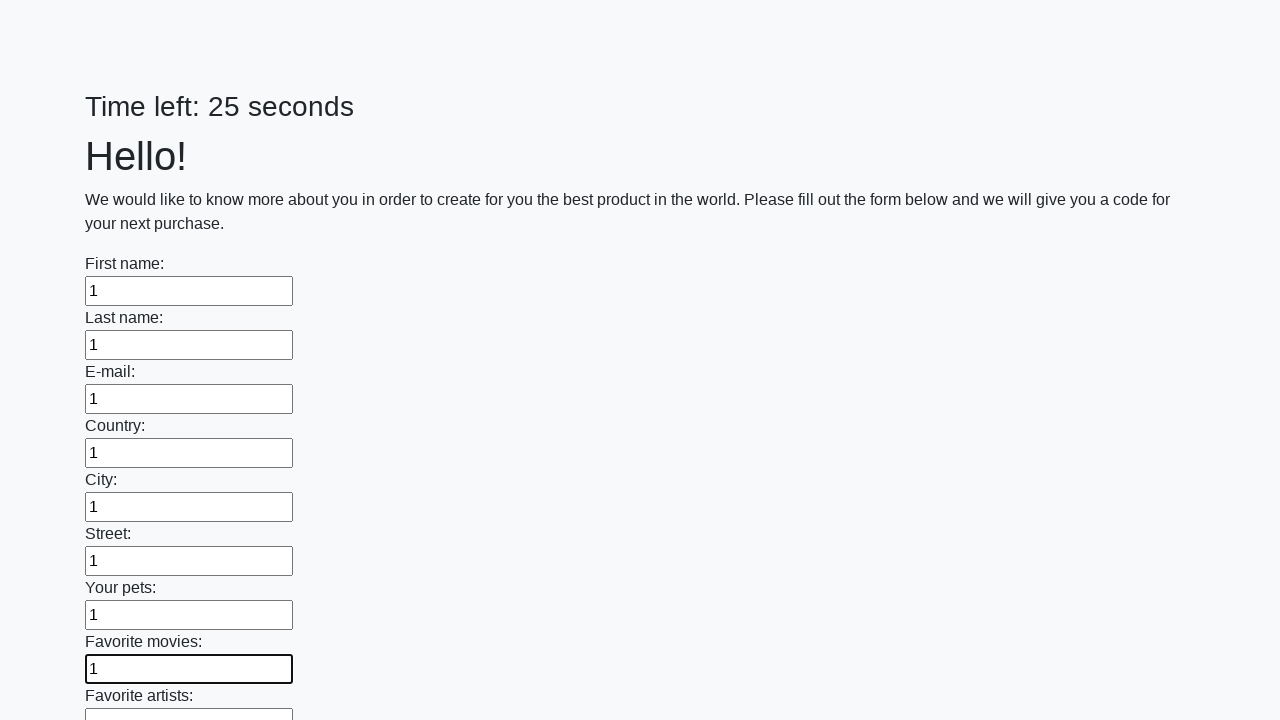

Filled an input field with value '1' on input >> nth=8
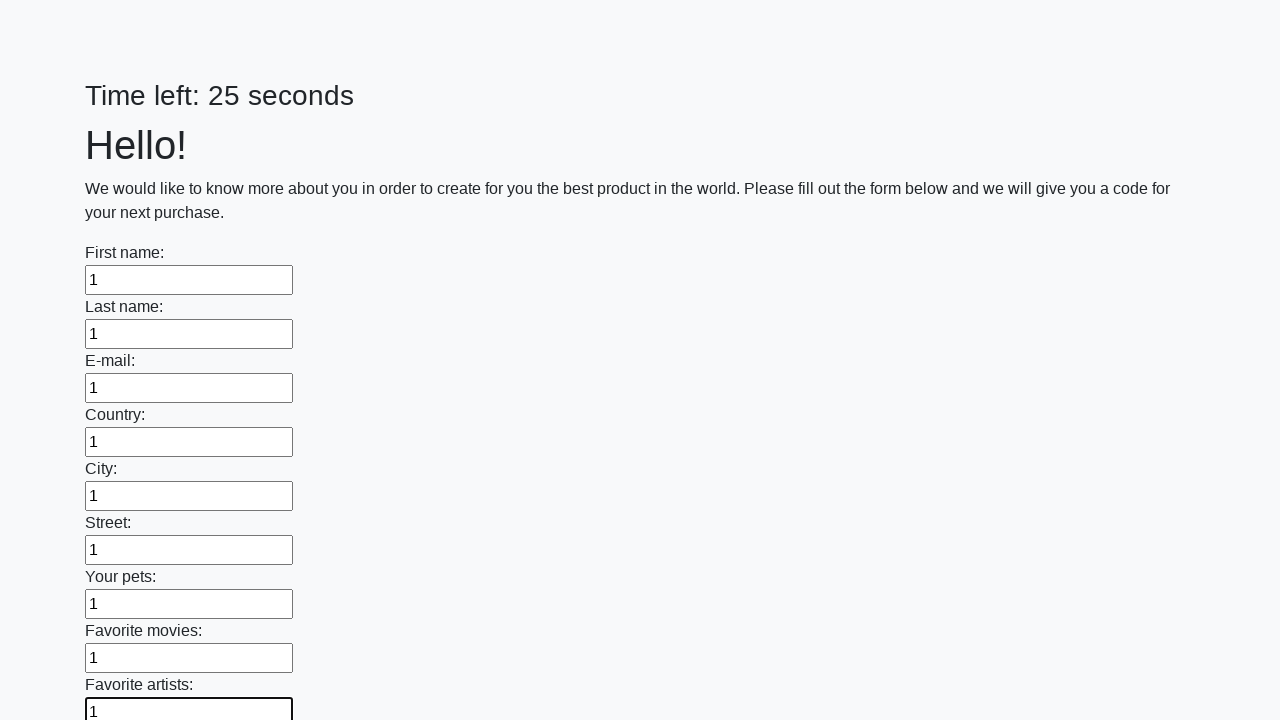

Filled an input field with value '1' on input >> nth=9
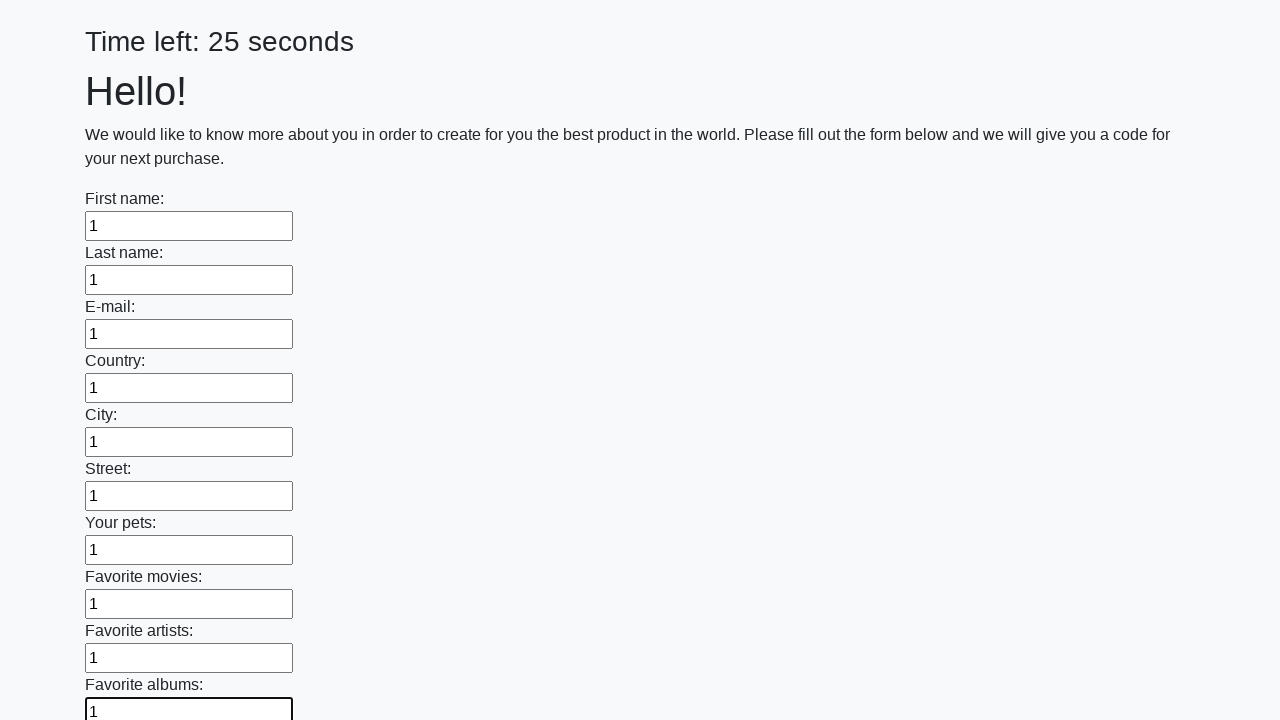

Filled an input field with value '1' on input >> nth=10
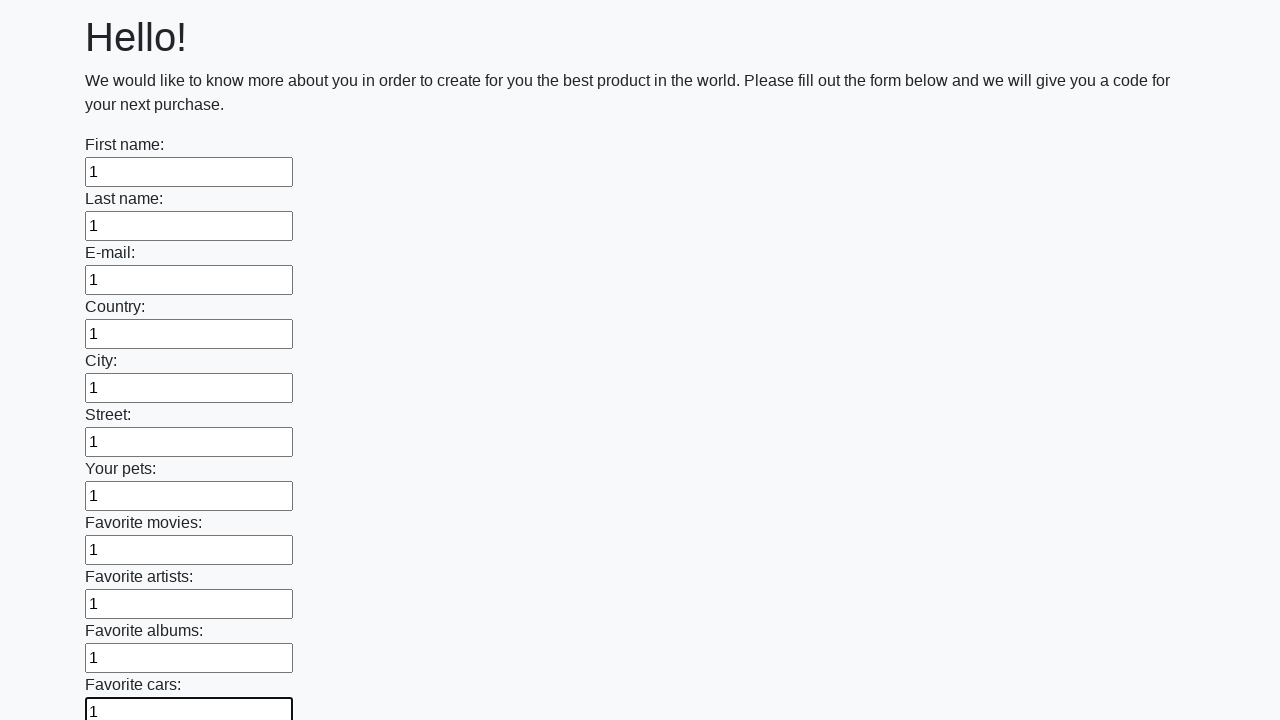

Filled an input field with value '1' on input >> nth=11
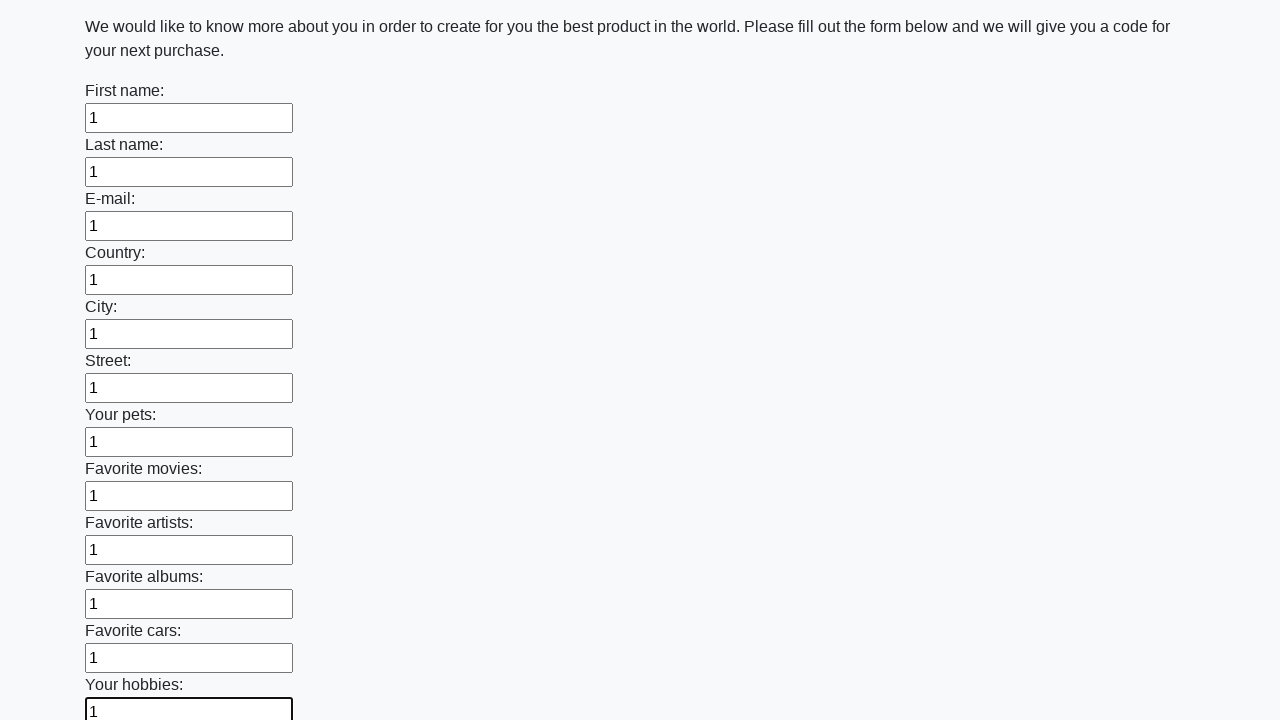

Filled an input field with value '1' on input >> nth=12
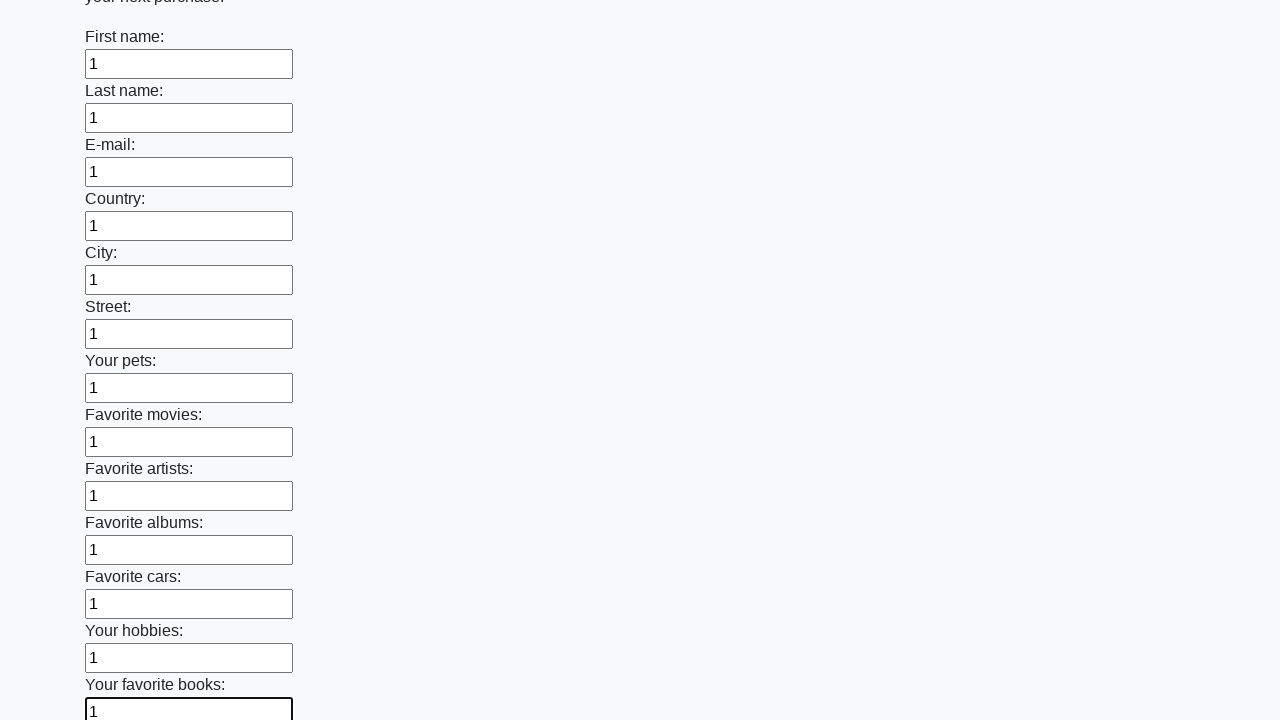

Filled an input field with value '1' on input >> nth=13
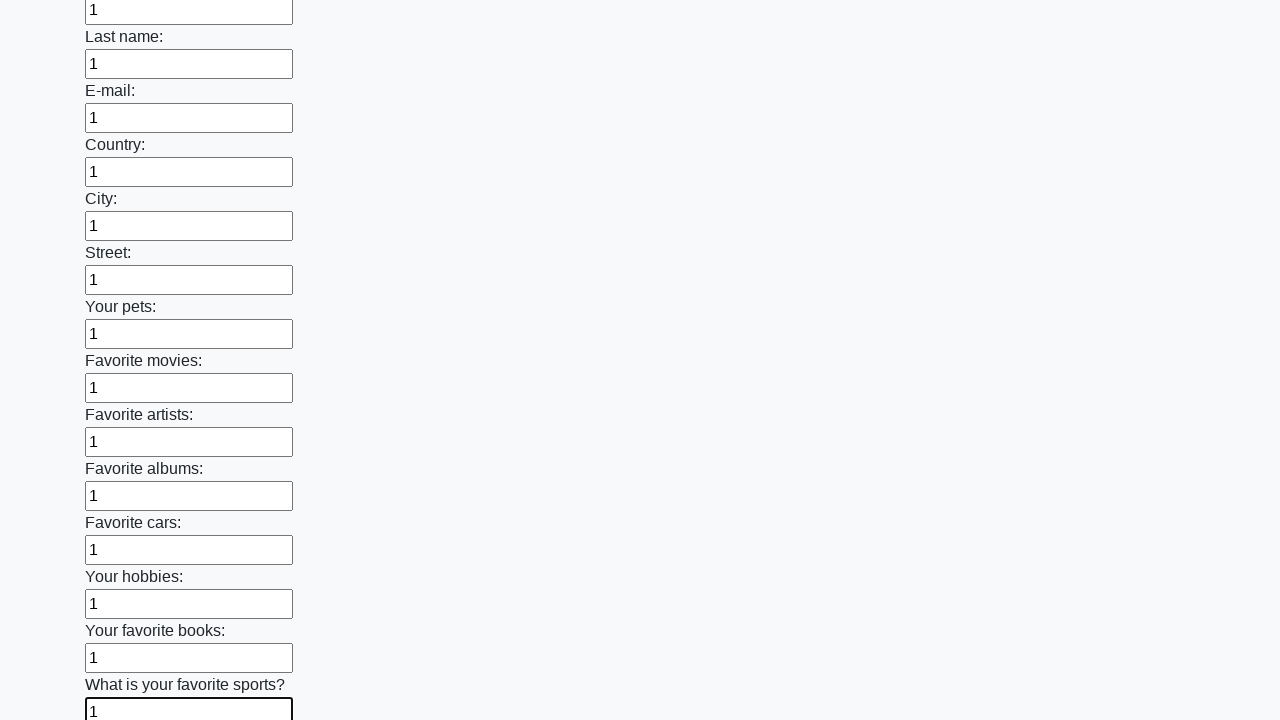

Filled an input field with value '1' on input >> nth=14
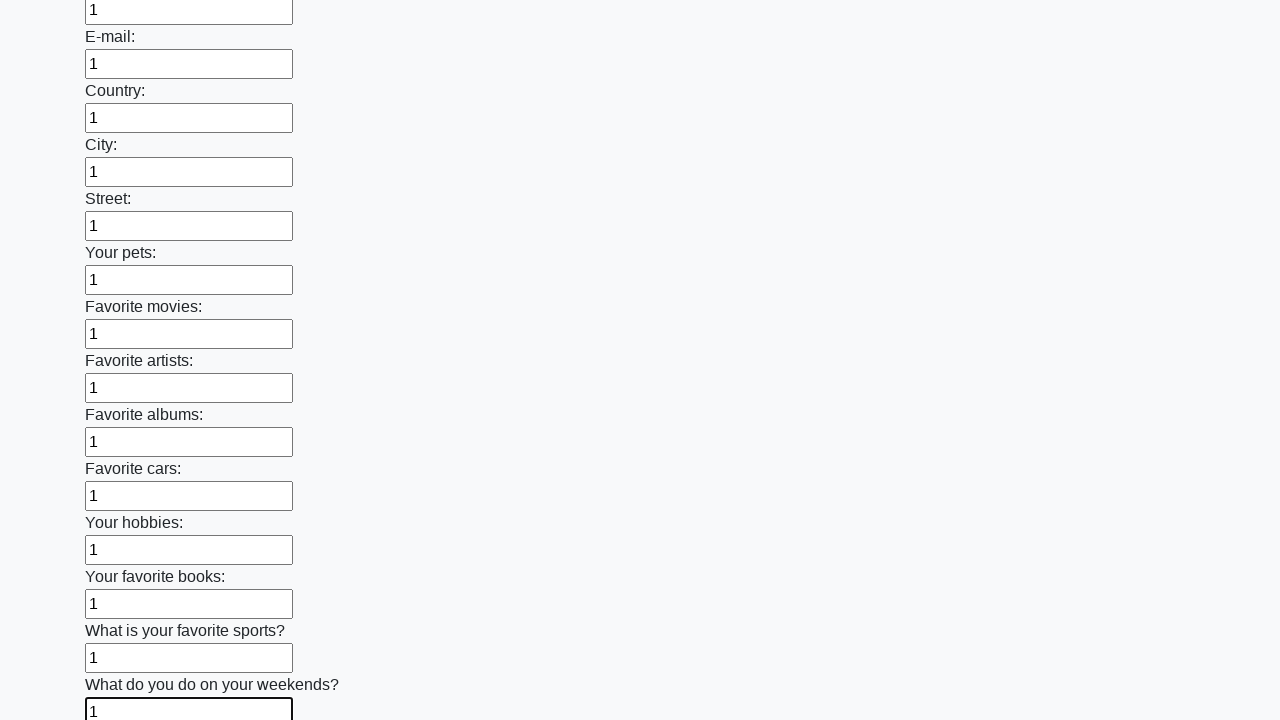

Filled an input field with value '1' on input >> nth=15
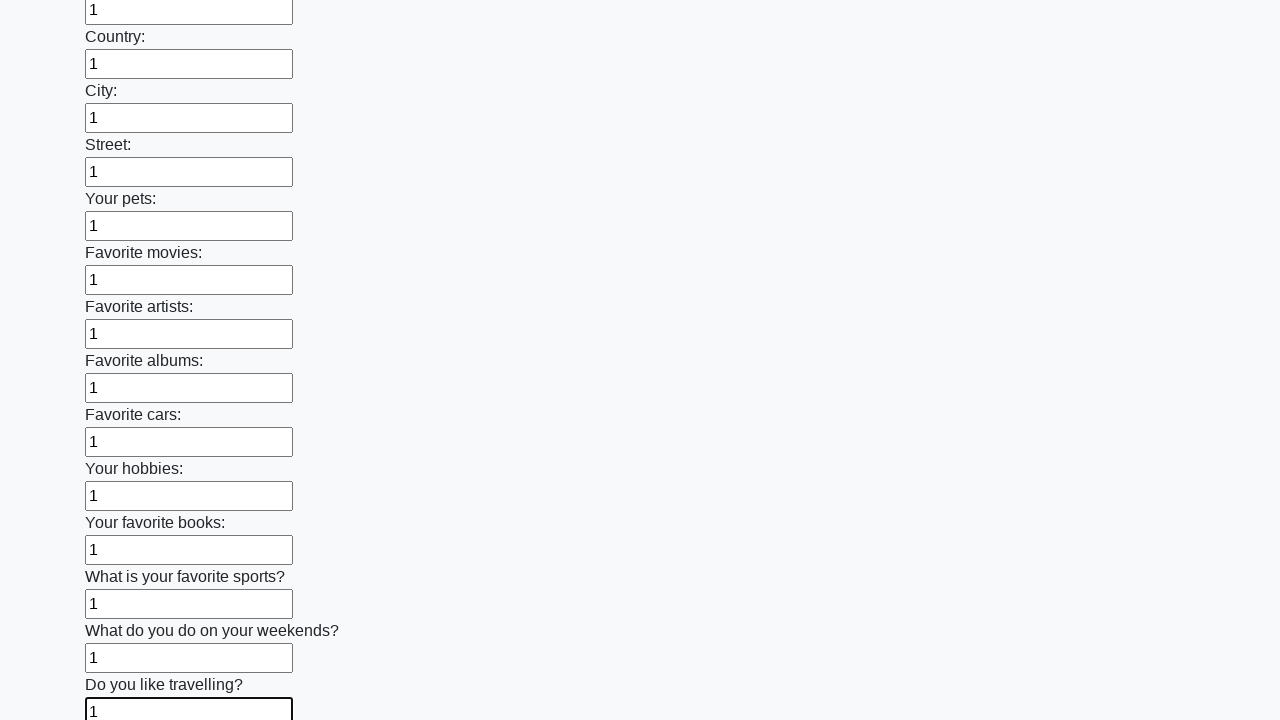

Filled an input field with value '1' on input >> nth=16
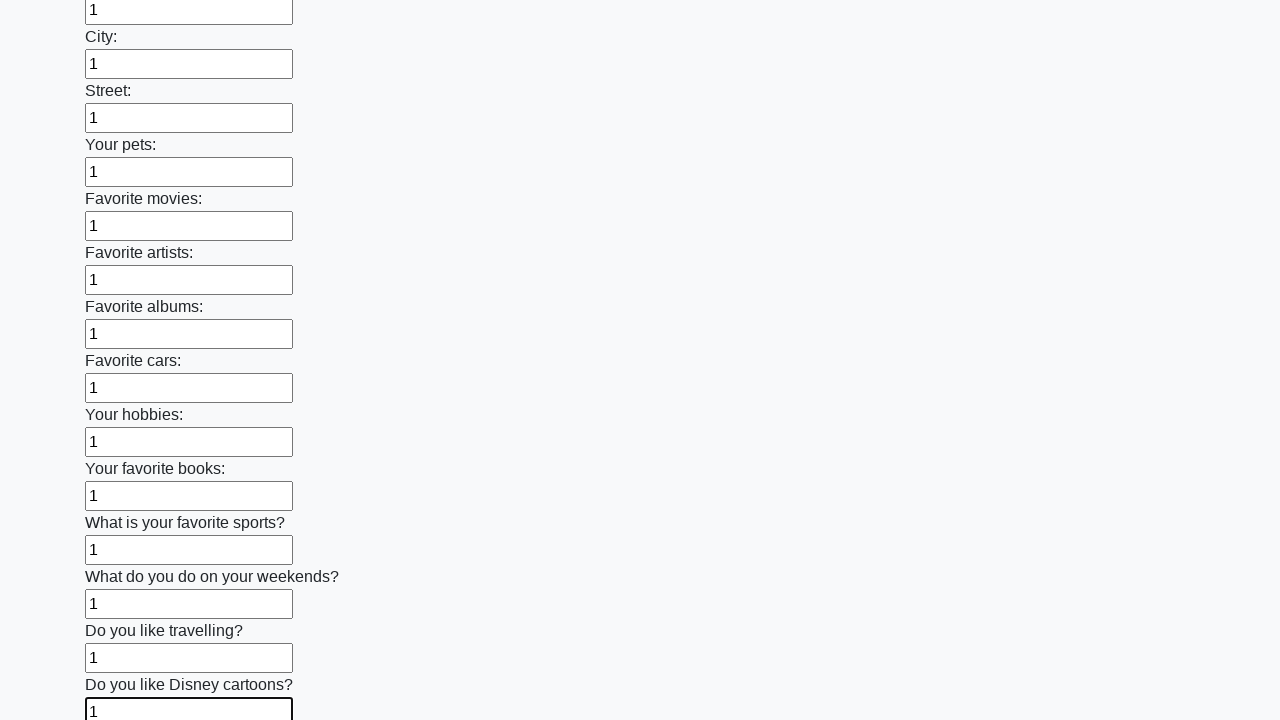

Filled an input field with value '1' on input >> nth=17
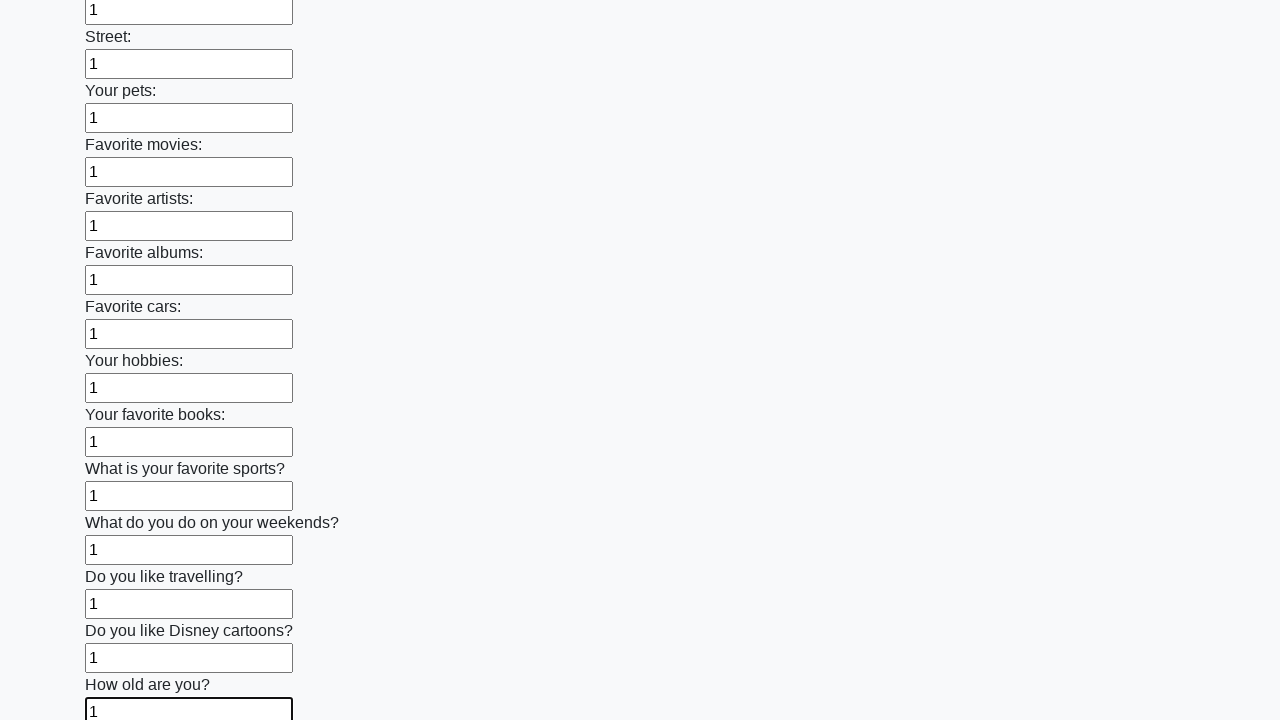

Filled an input field with value '1' on input >> nth=18
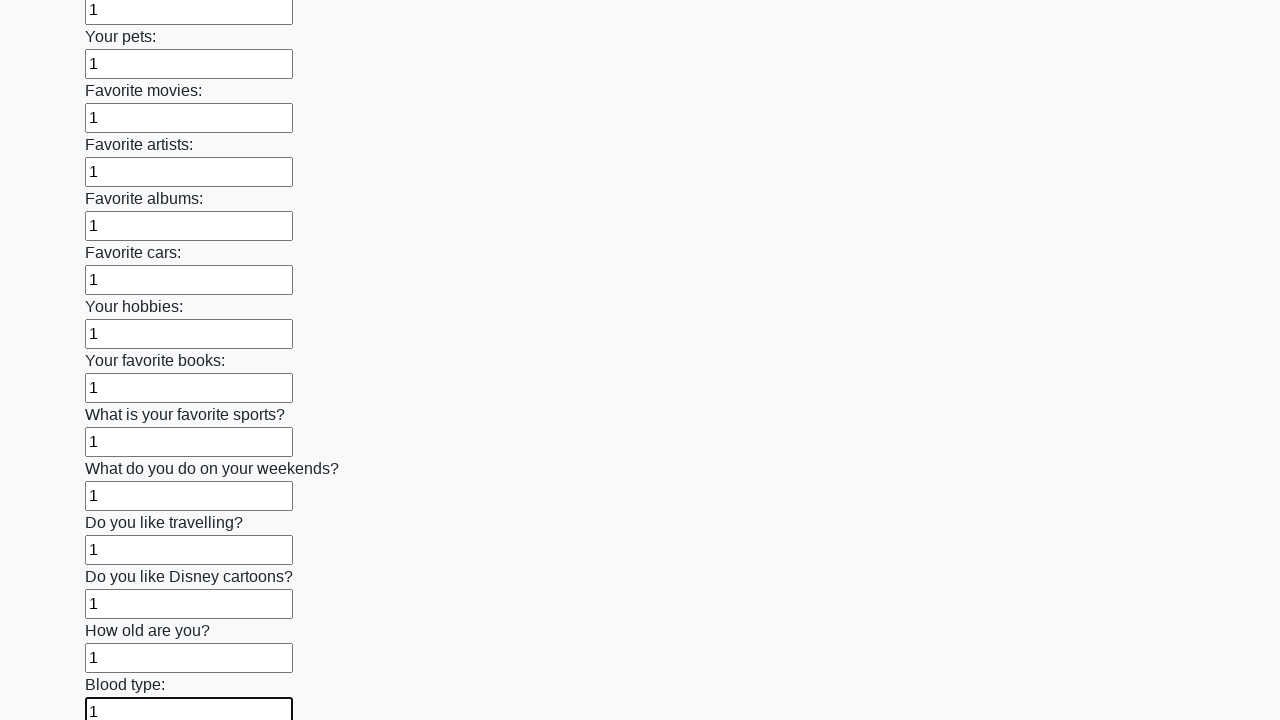

Filled an input field with value '1' on input >> nth=19
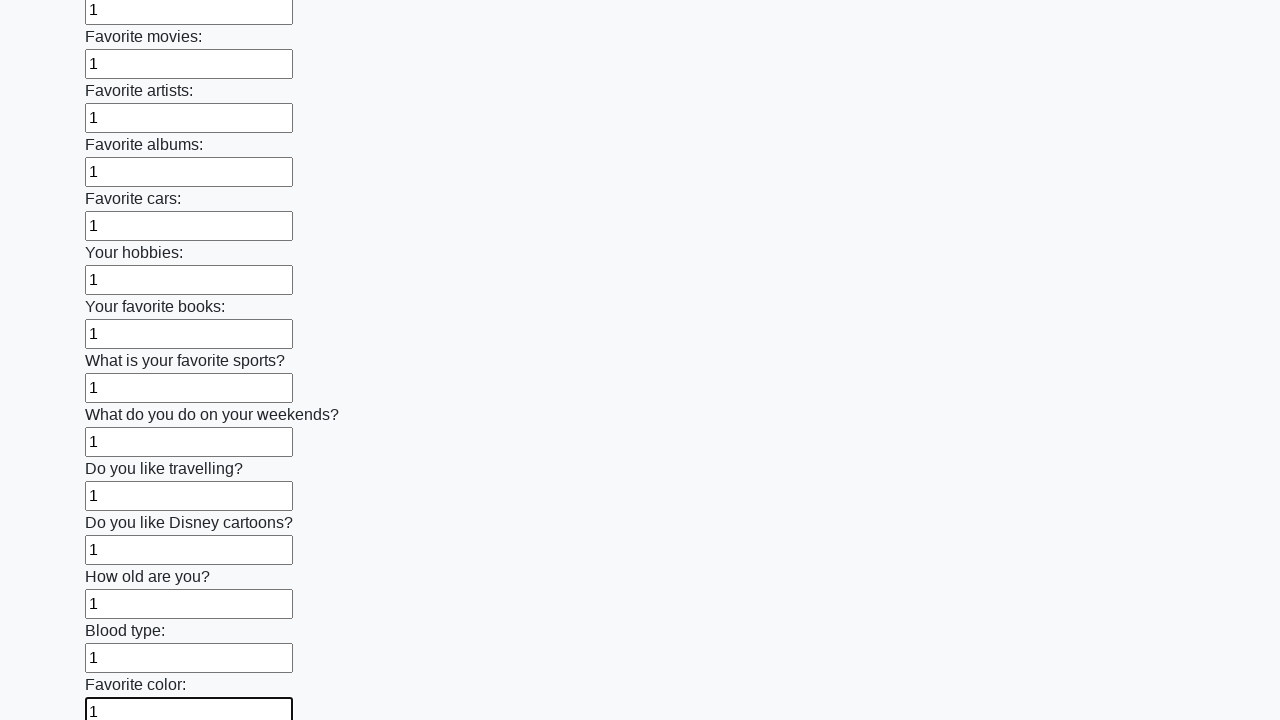

Filled an input field with value '1' on input >> nth=20
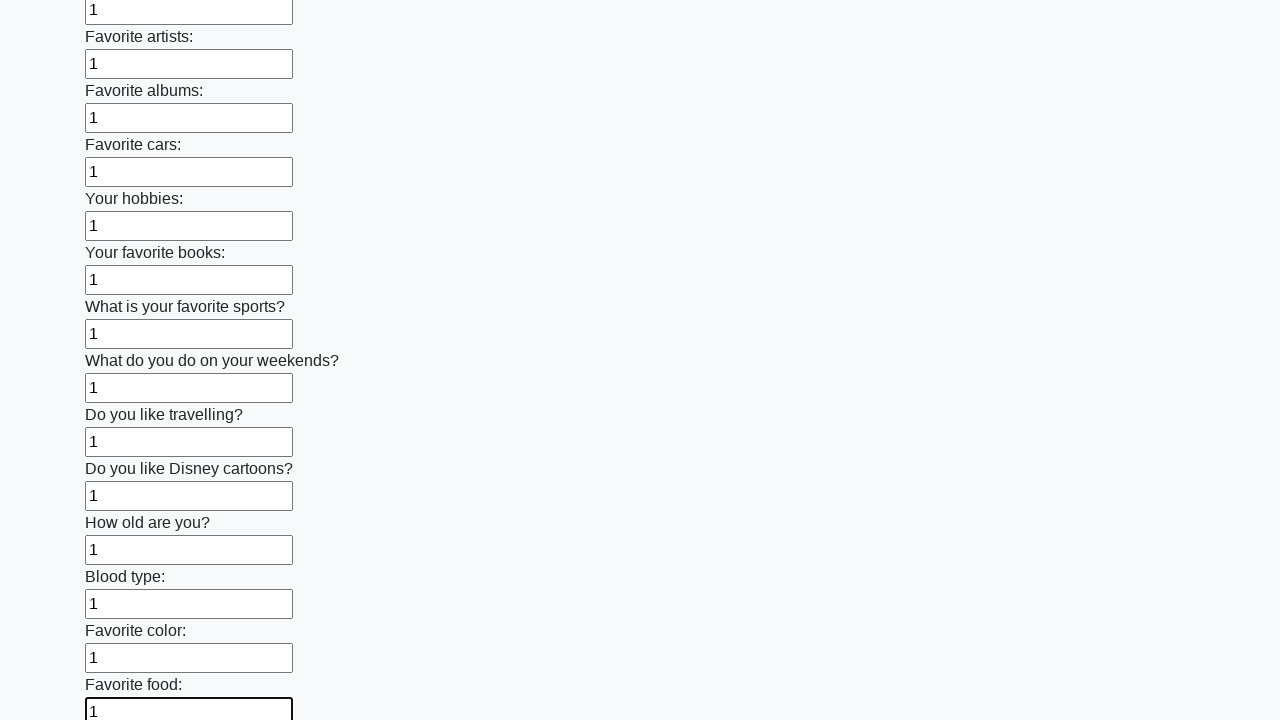

Filled an input field with value '1' on input >> nth=21
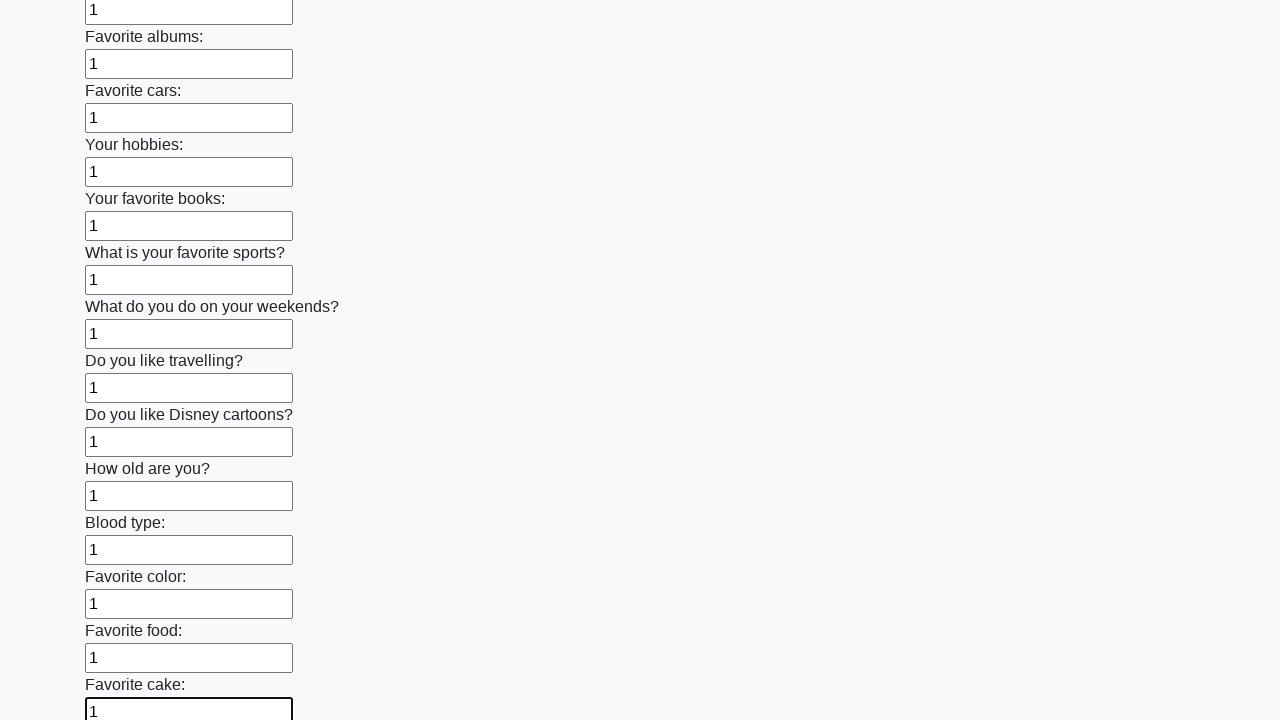

Filled an input field with value '1' on input >> nth=22
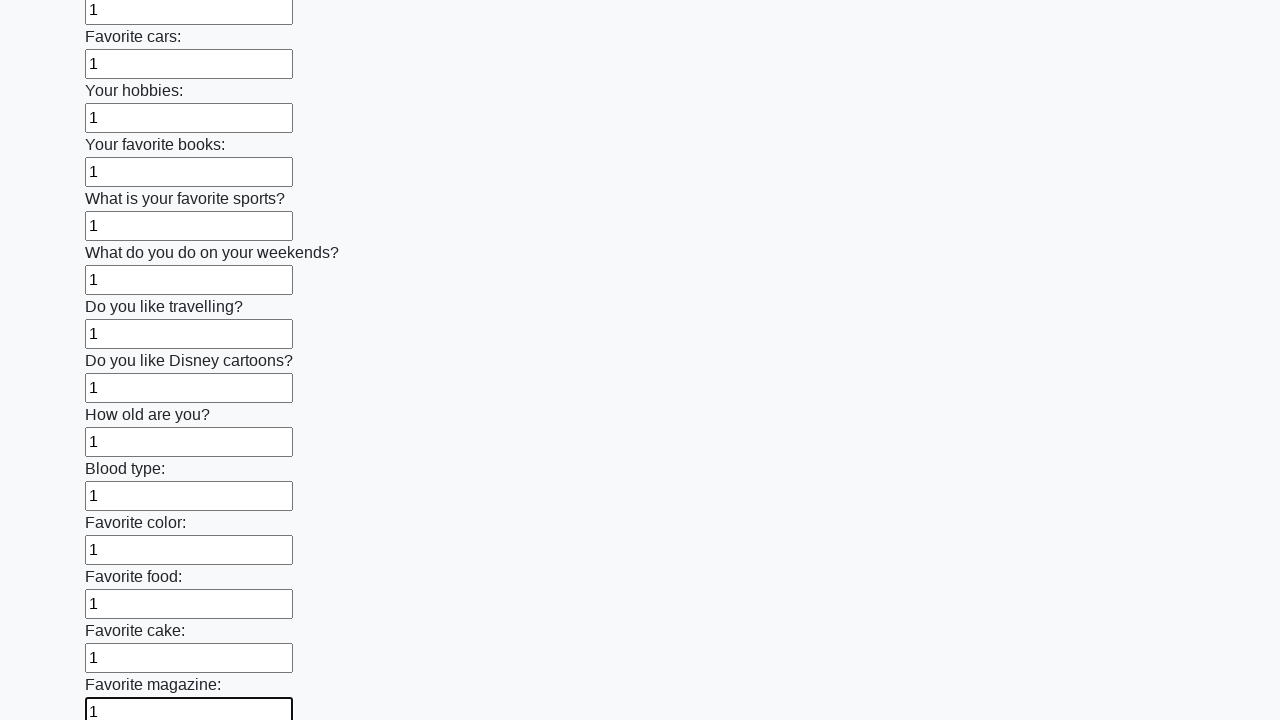

Filled an input field with value '1' on input >> nth=23
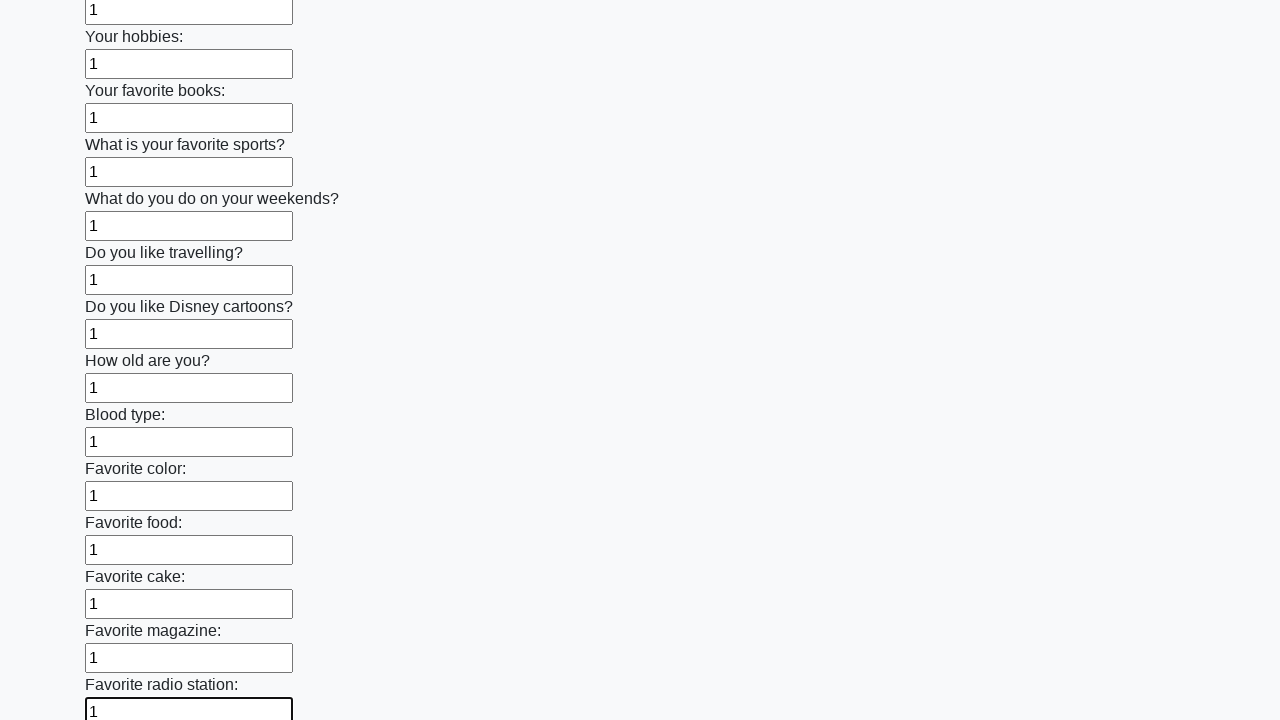

Filled an input field with value '1' on input >> nth=24
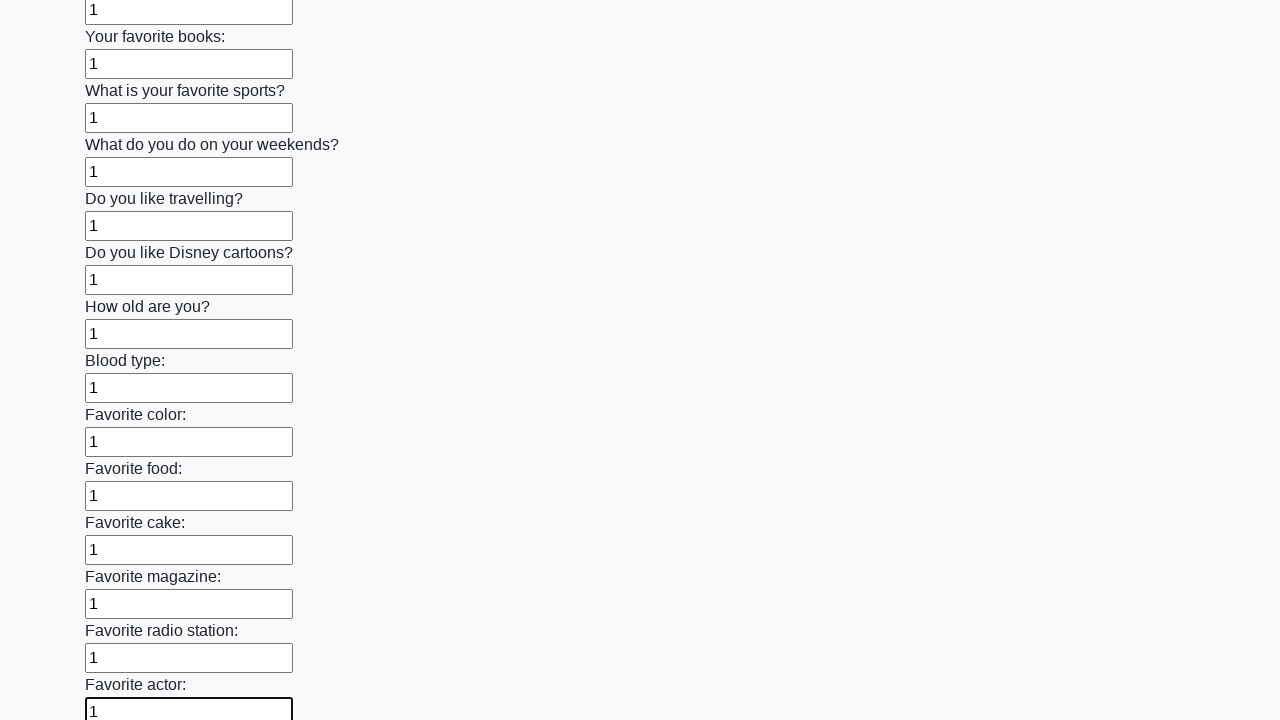

Filled an input field with value '1' on input >> nth=25
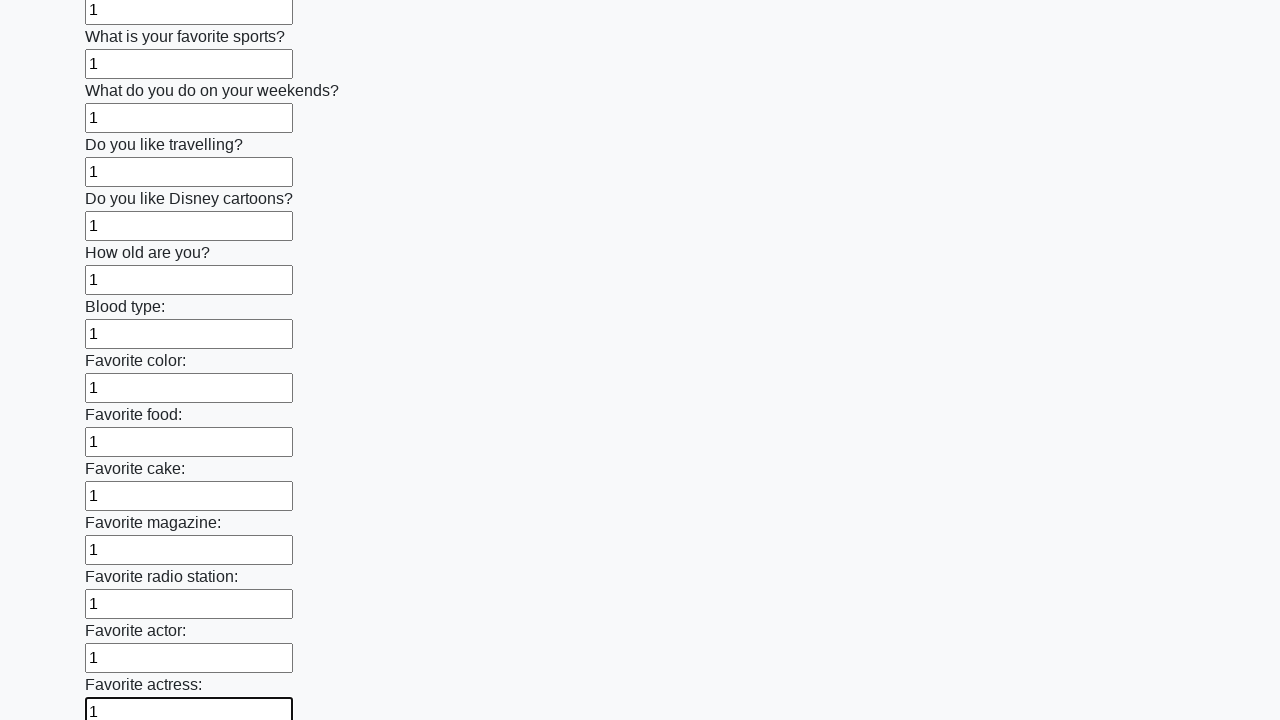

Filled an input field with value '1' on input >> nth=26
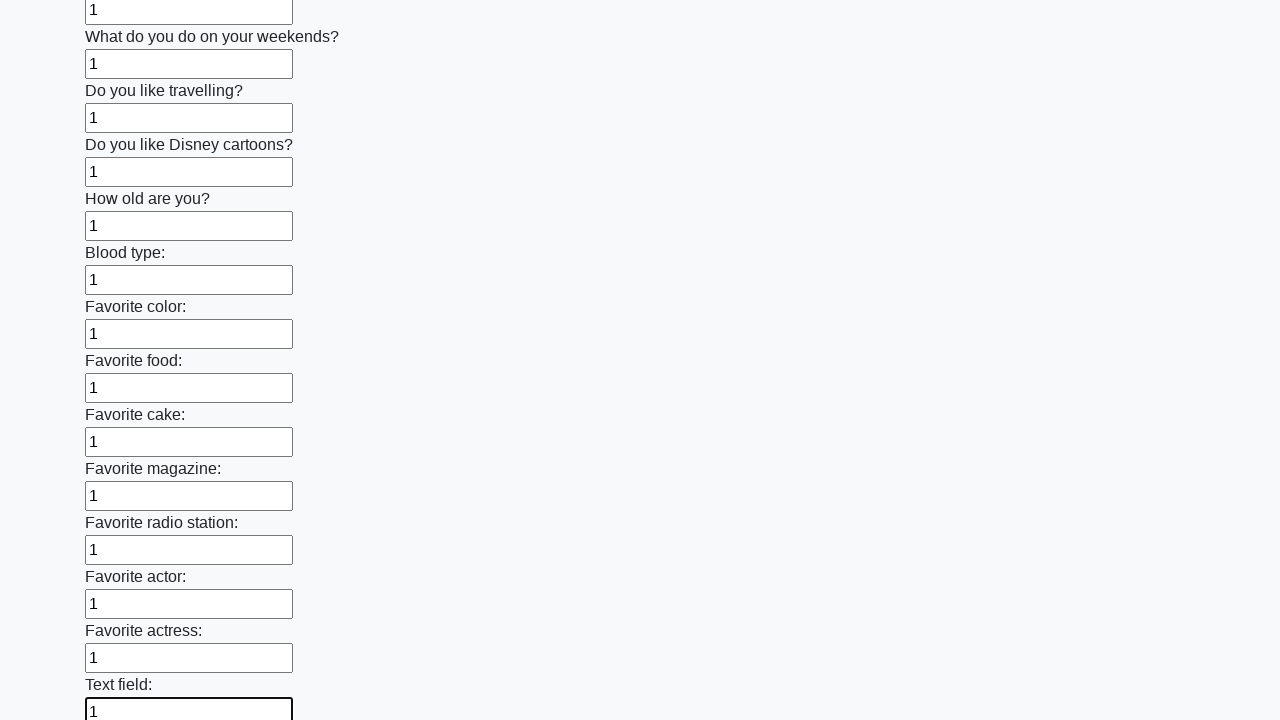

Filled an input field with value '1' on input >> nth=27
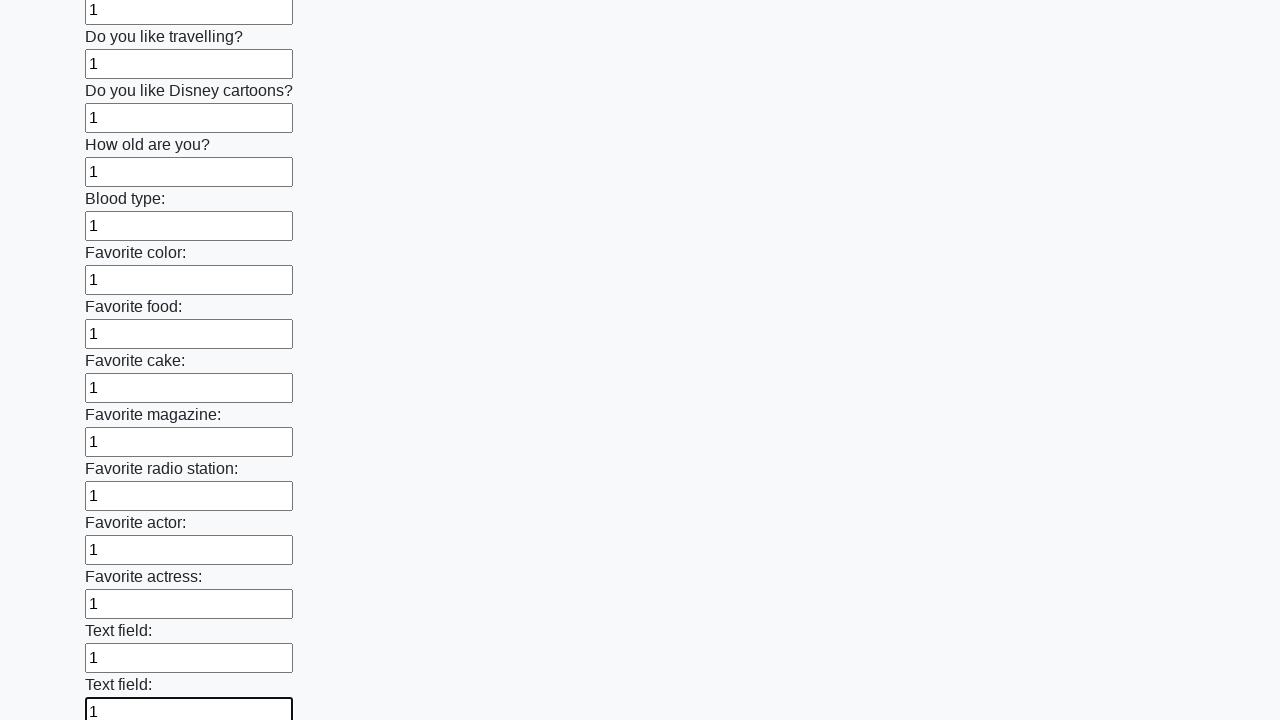

Filled an input field with value '1' on input >> nth=28
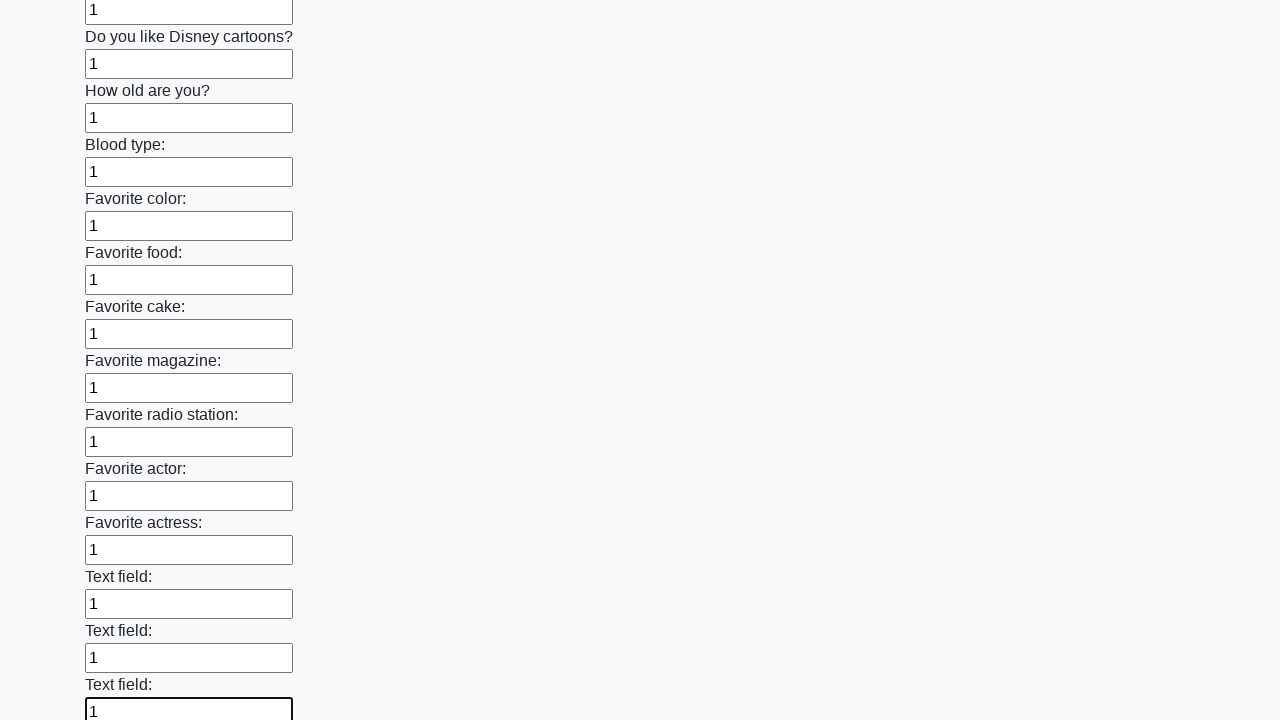

Filled an input field with value '1' on input >> nth=29
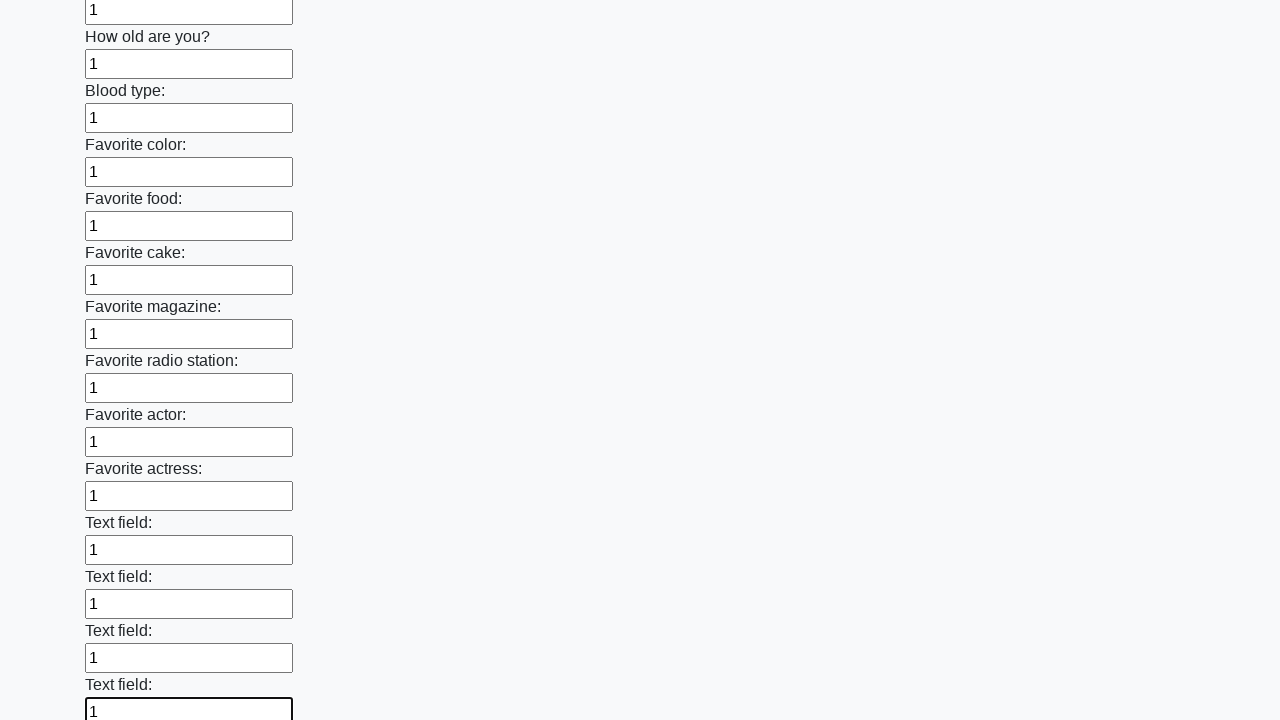

Filled an input field with value '1' on input >> nth=30
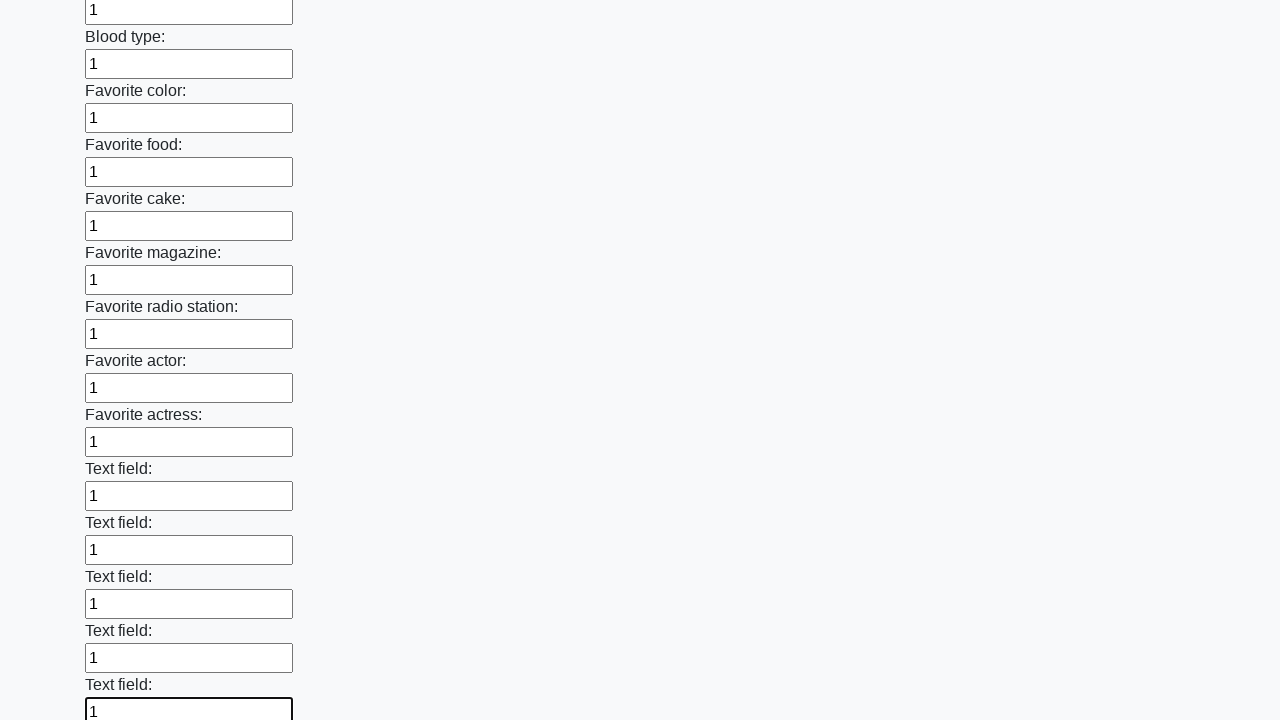

Filled an input field with value '1' on input >> nth=31
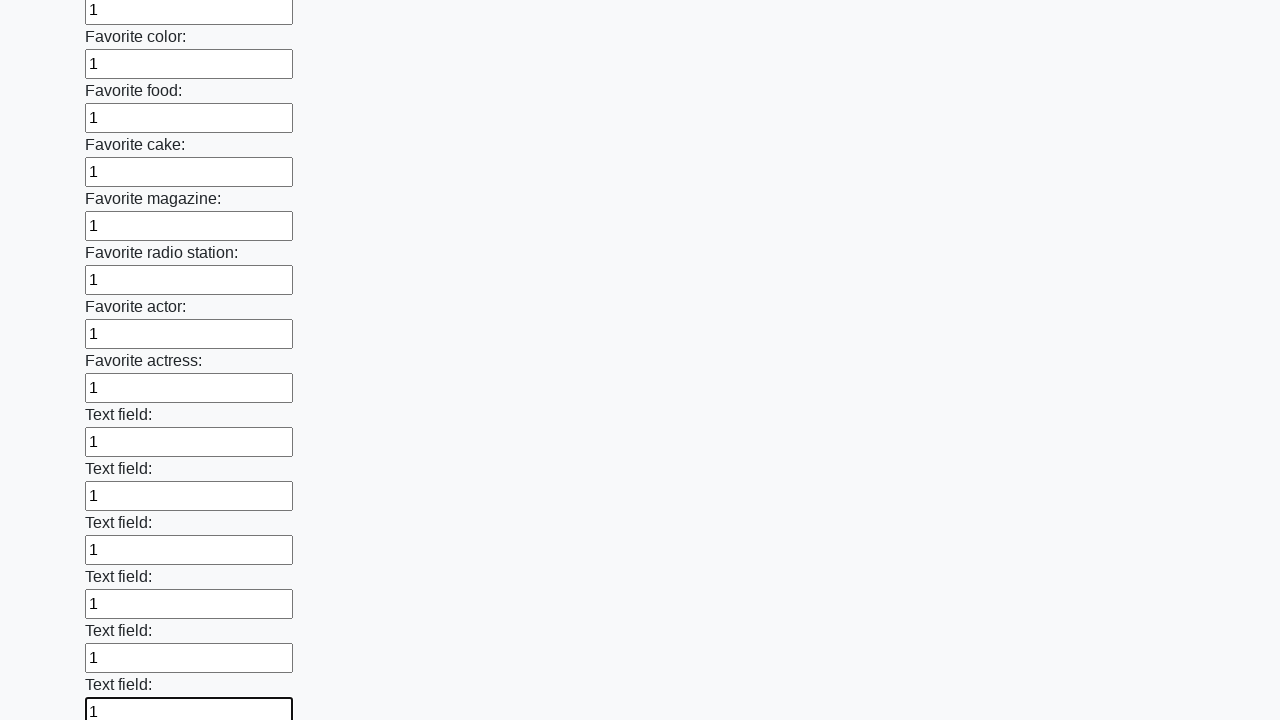

Filled an input field with value '1' on input >> nth=32
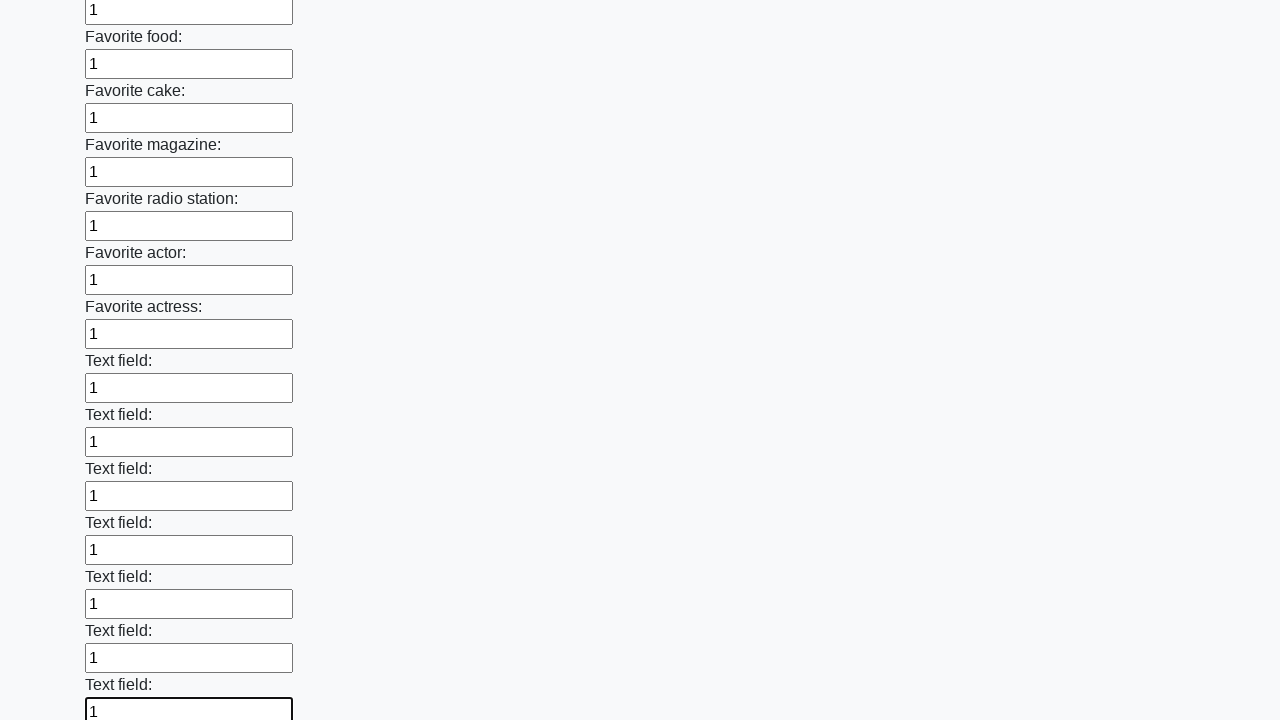

Filled an input field with value '1' on input >> nth=33
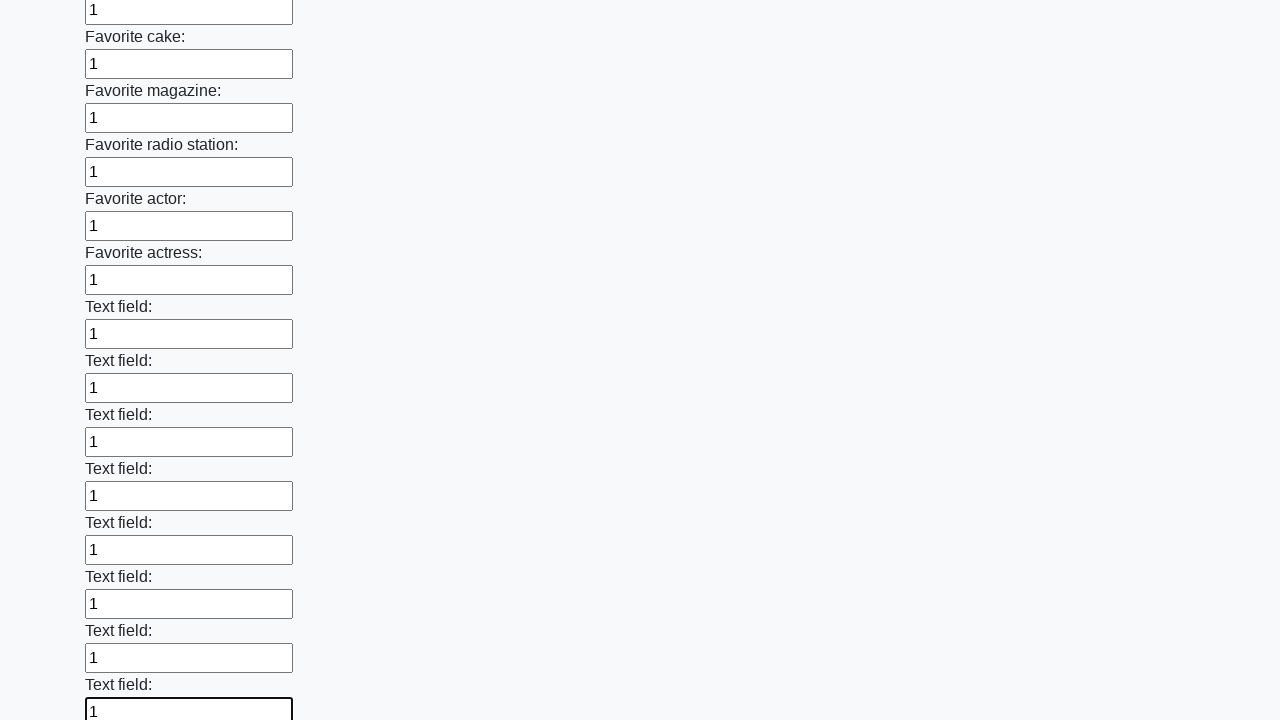

Filled an input field with value '1' on input >> nth=34
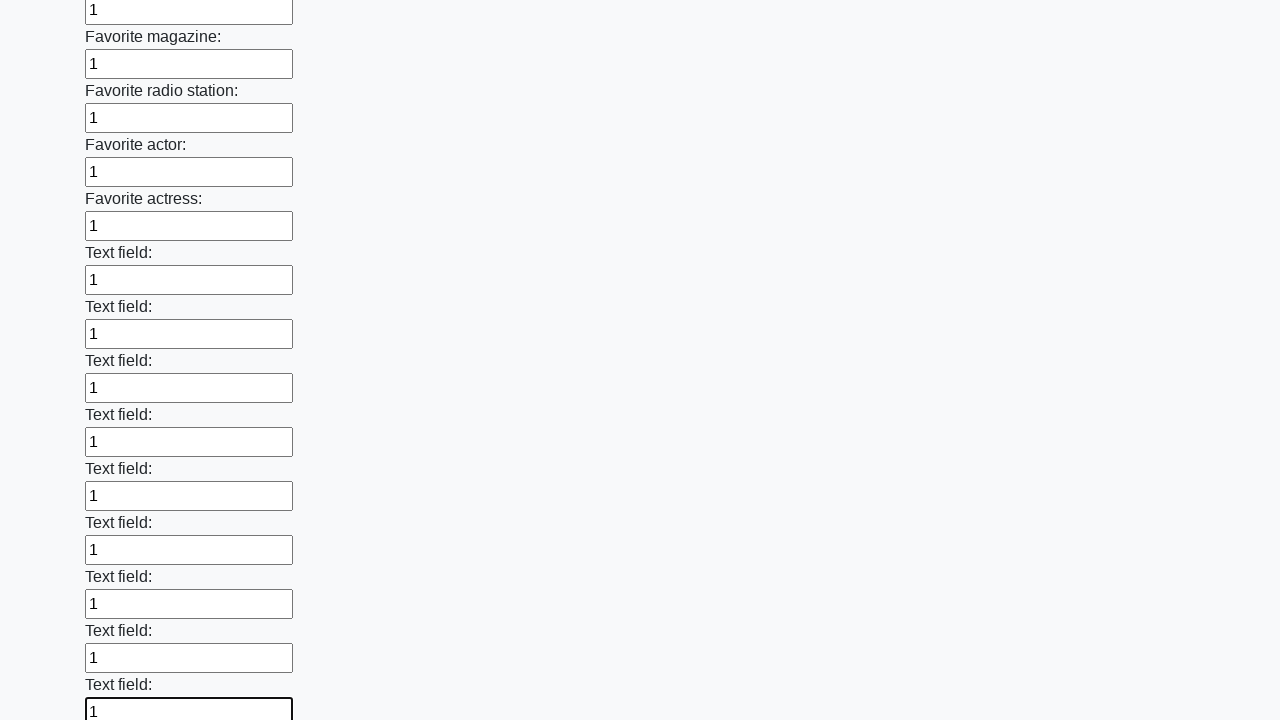

Filled an input field with value '1' on input >> nth=35
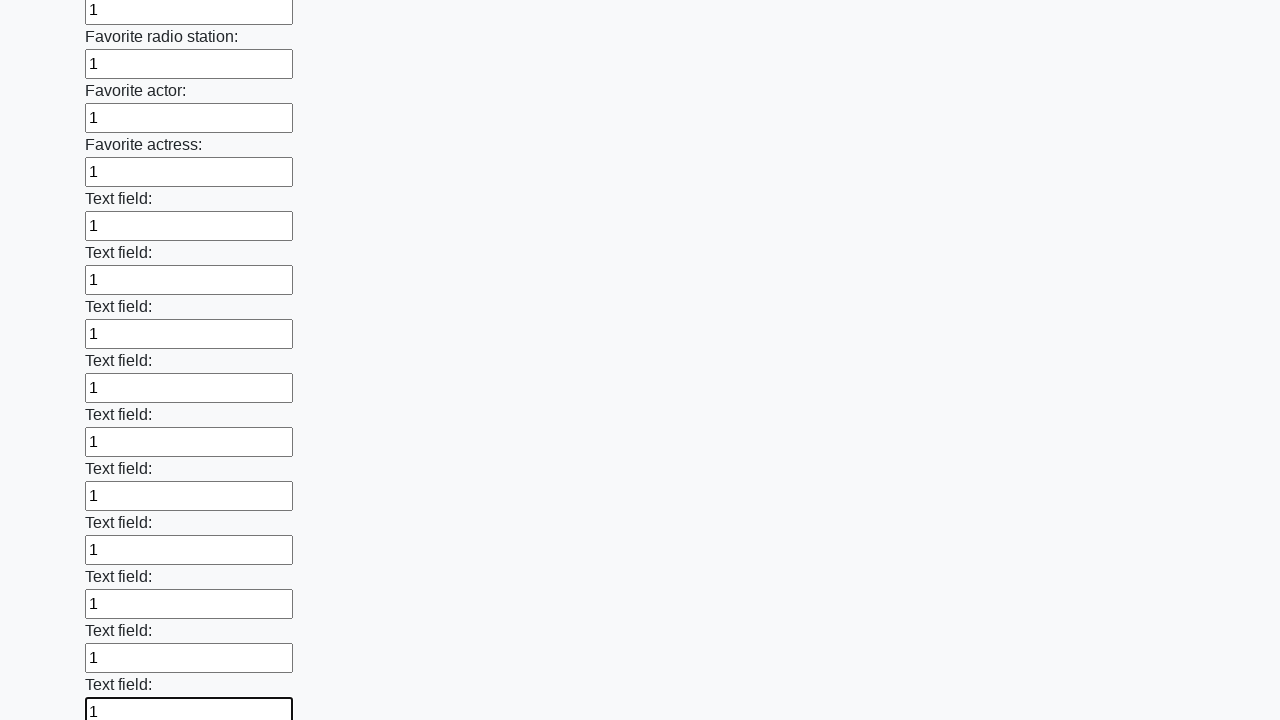

Filled an input field with value '1' on input >> nth=36
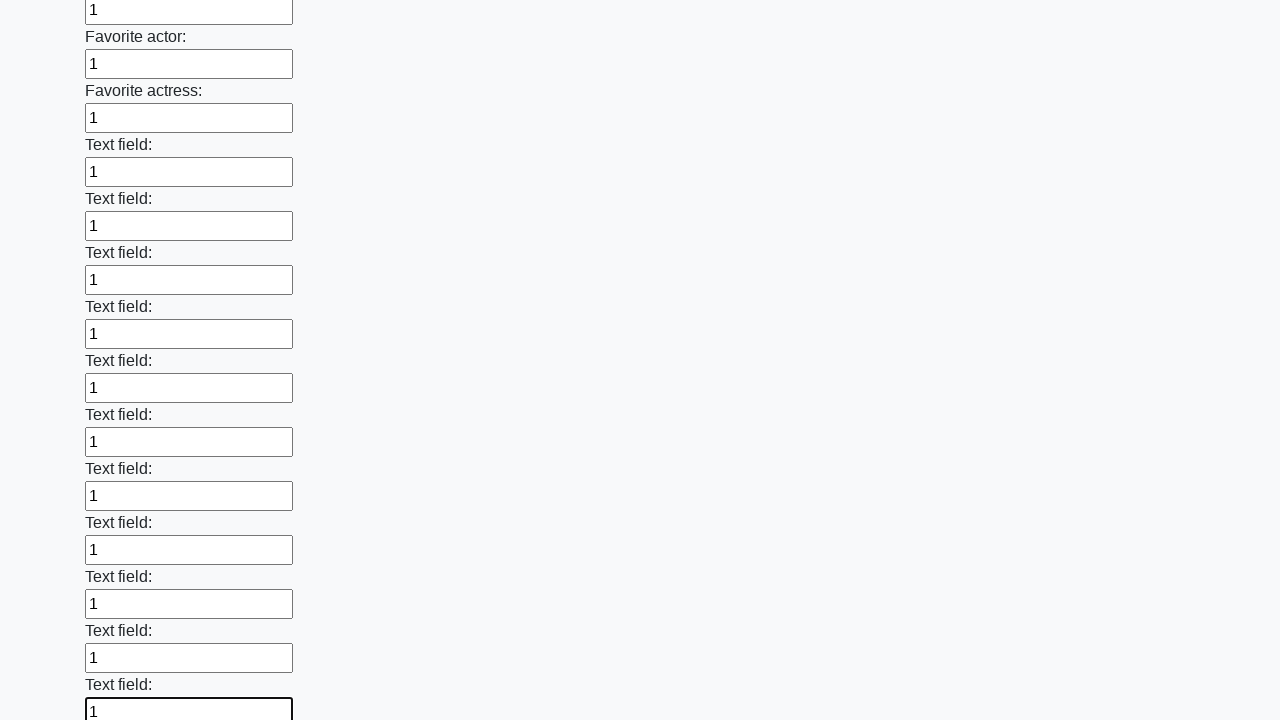

Filled an input field with value '1' on input >> nth=37
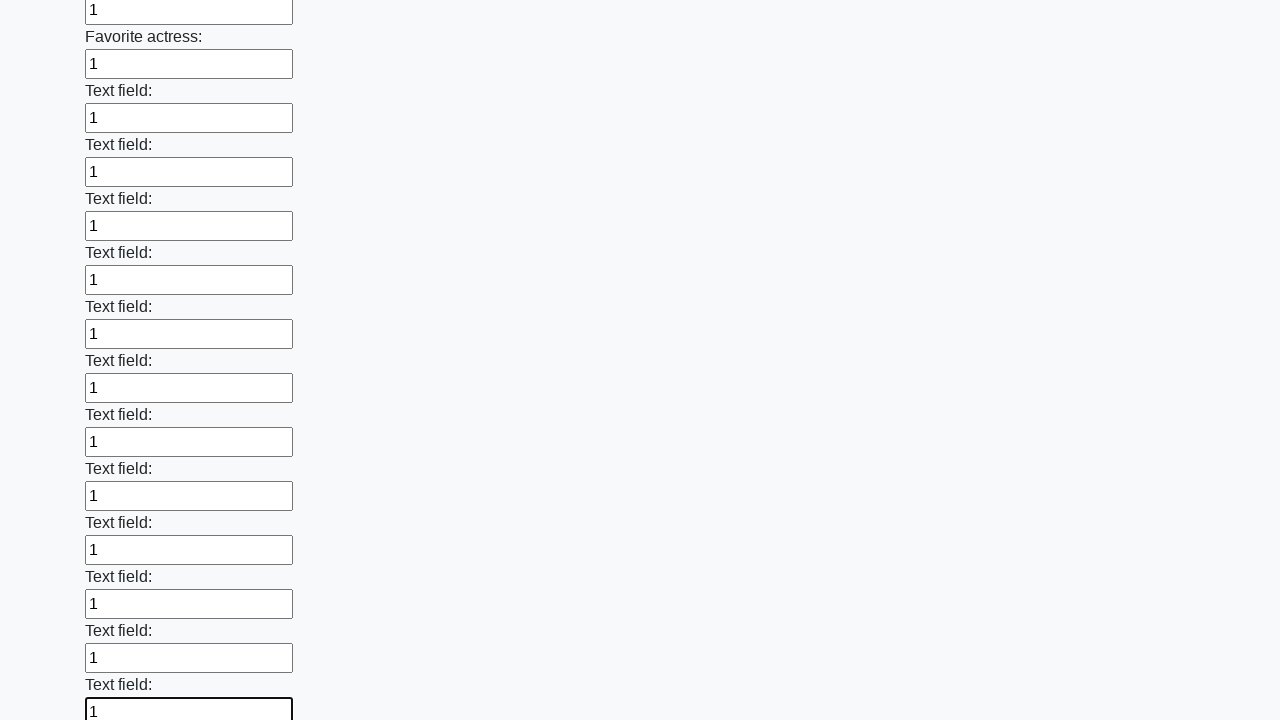

Filled an input field with value '1' on input >> nth=38
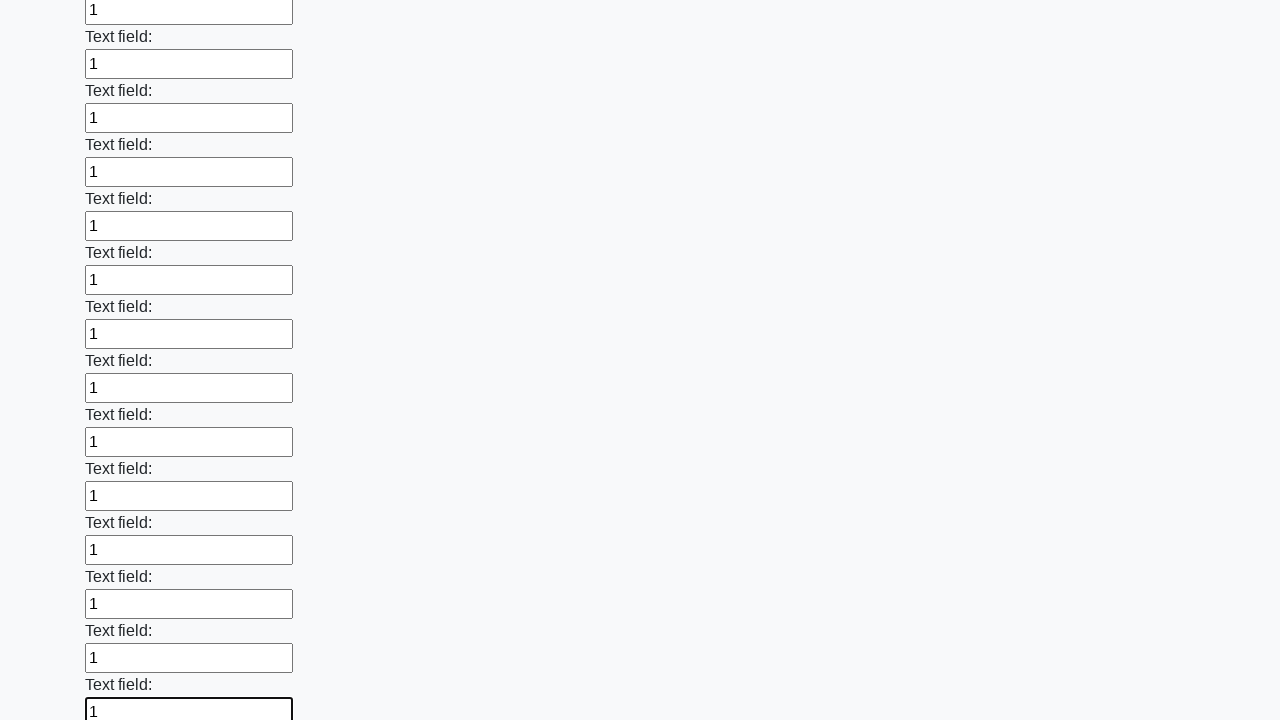

Filled an input field with value '1' on input >> nth=39
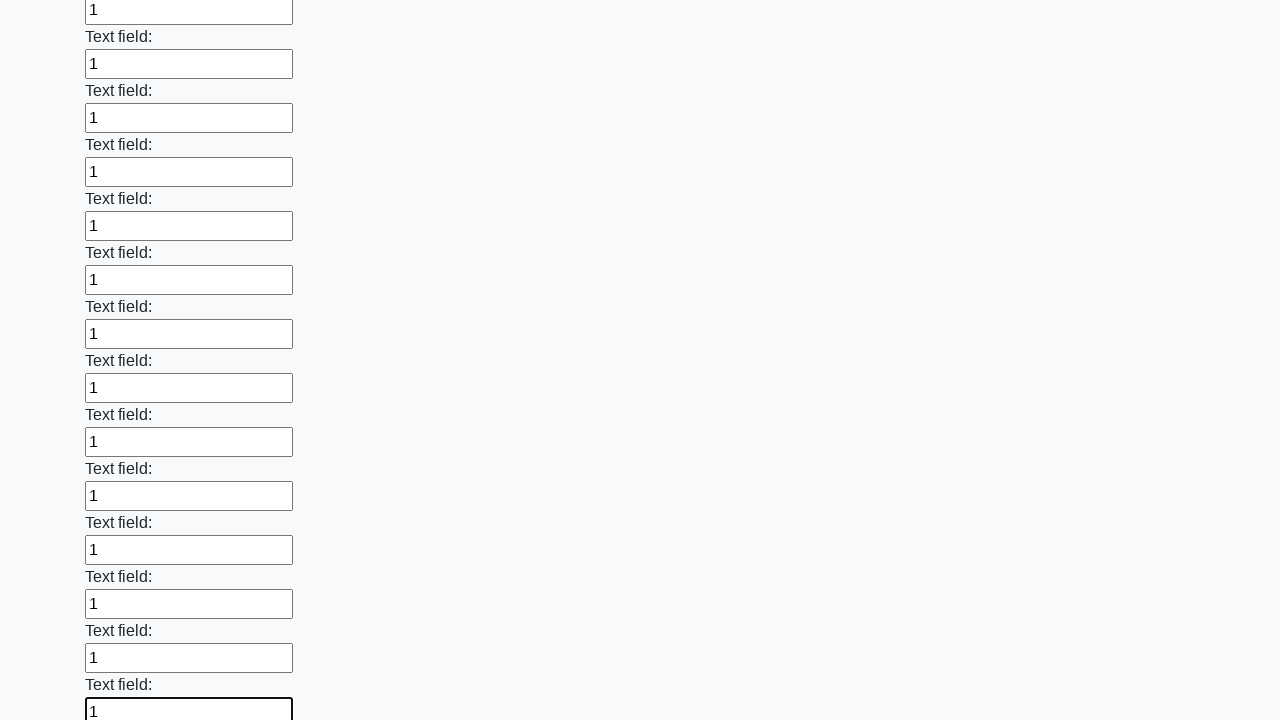

Filled an input field with value '1' on input >> nth=40
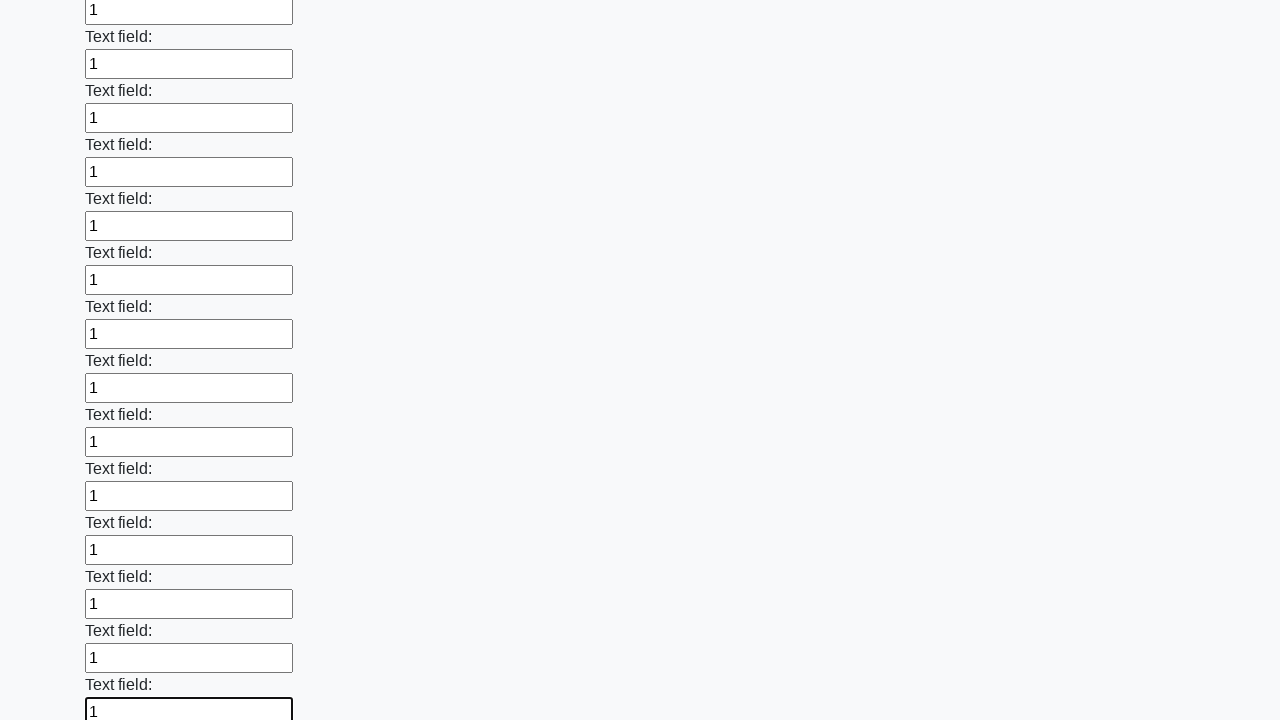

Filled an input field with value '1' on input >> nth=41
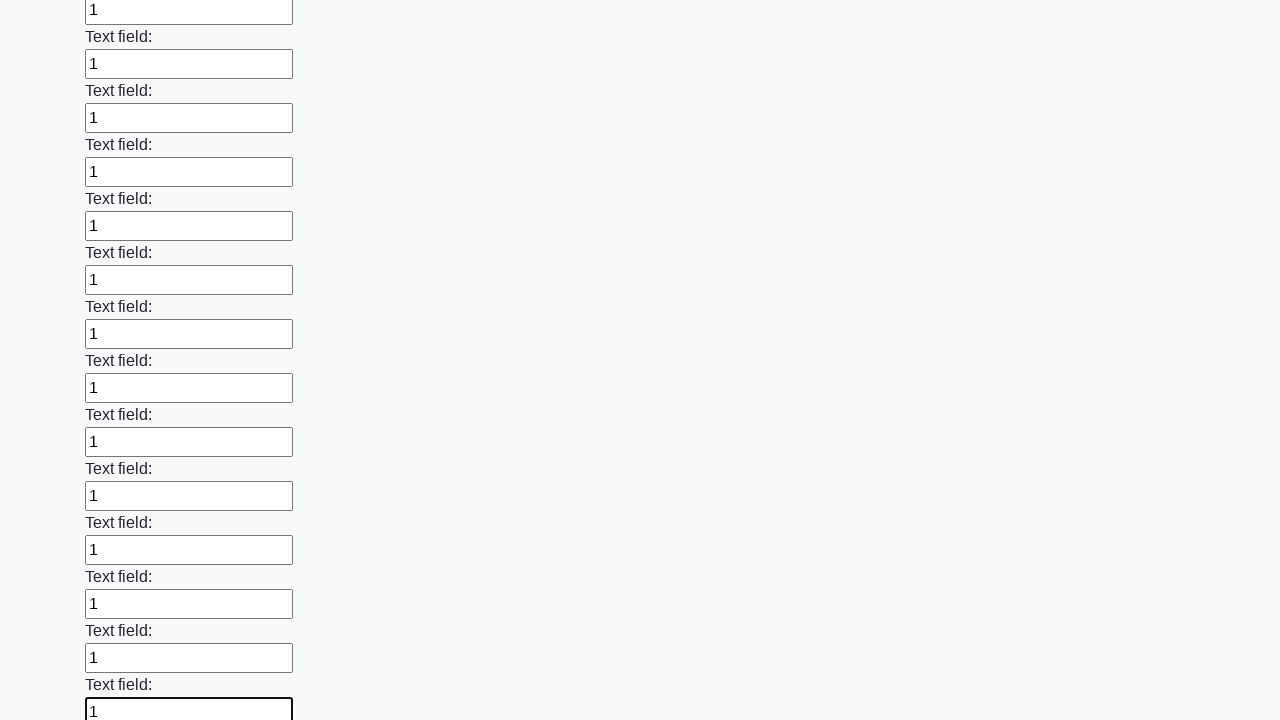

Filled an input field with value '1' on input >> nth=42
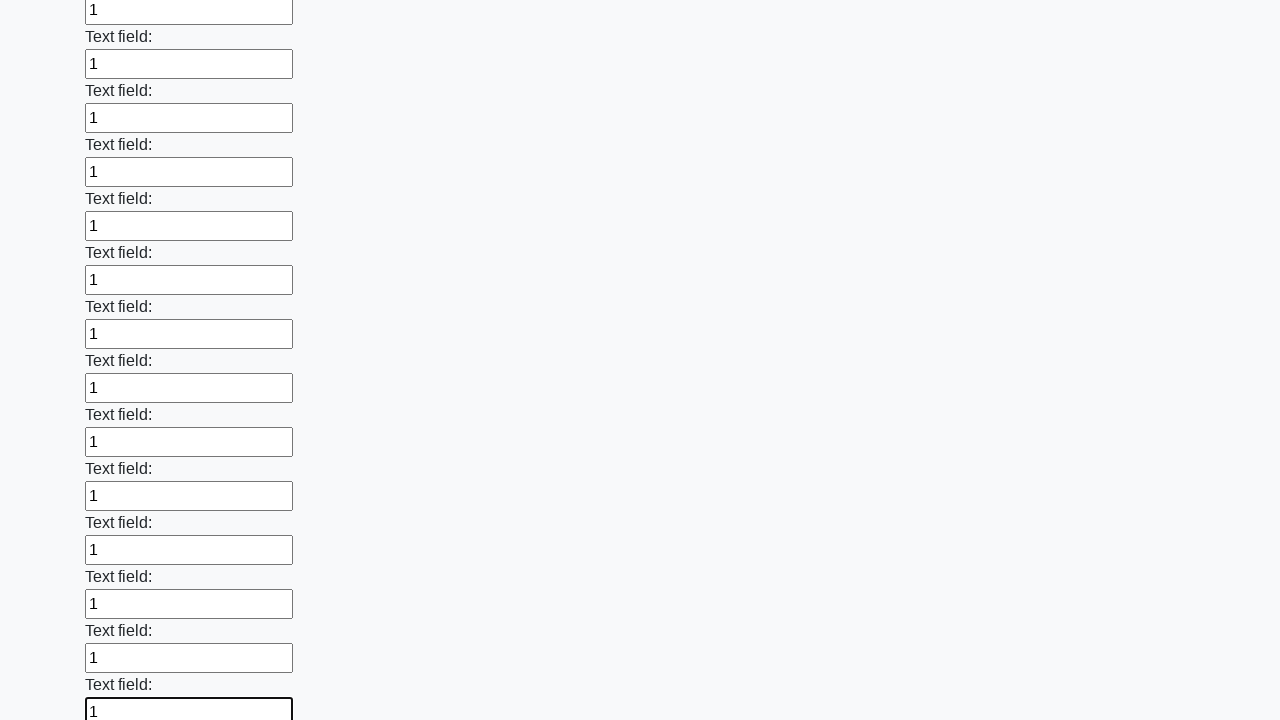

Filled an input field with value '1' on input >> nth=43
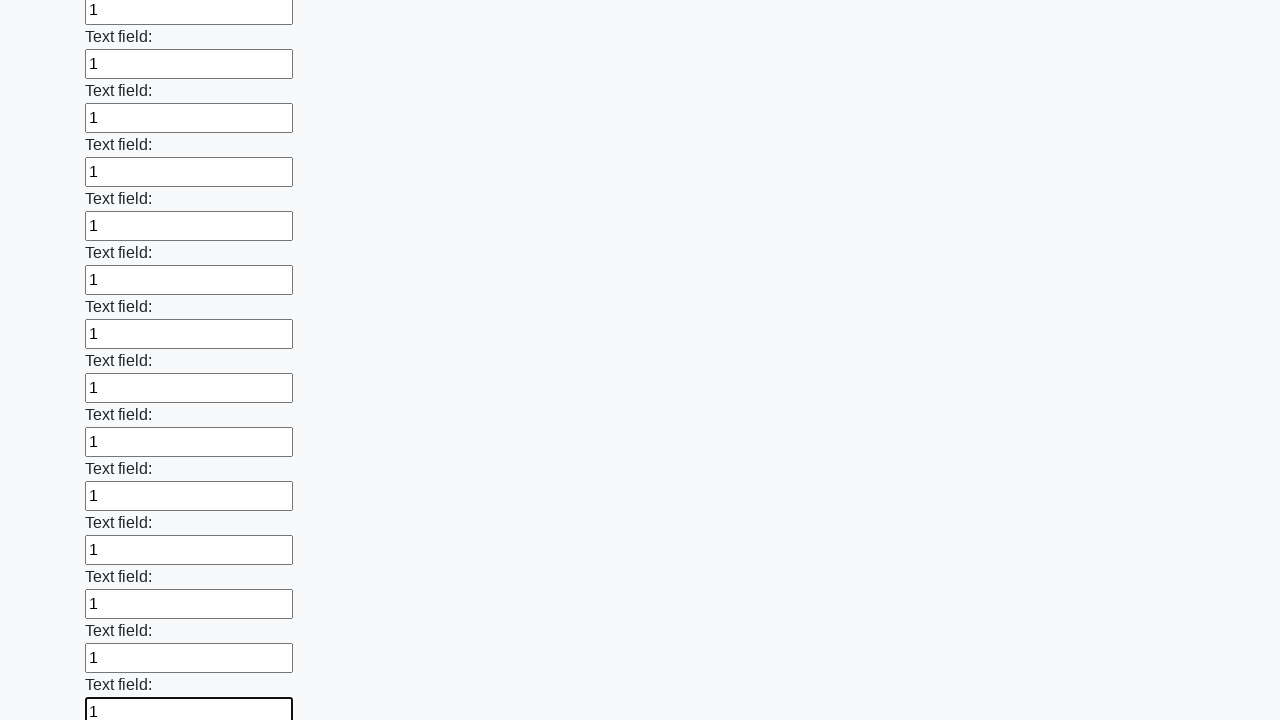

Filled an input field with value '1' on input >> nth=44
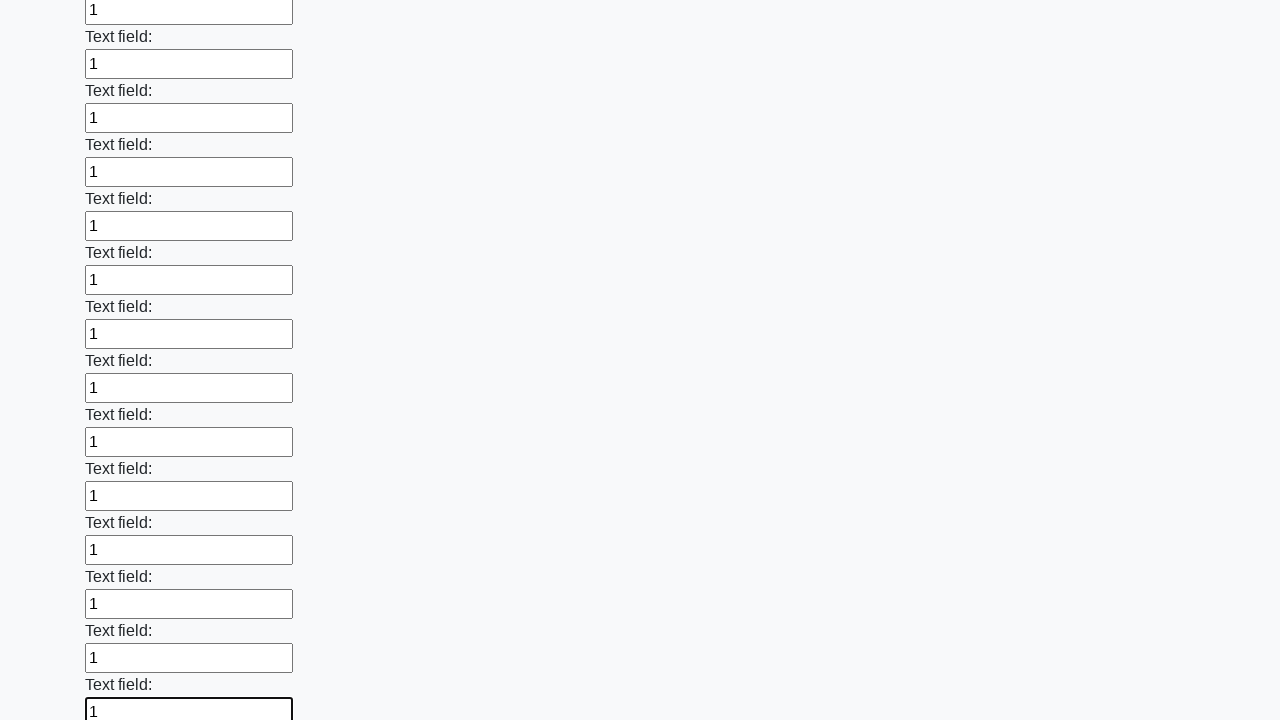

Filled an input field with value '1' on input >> nth=45
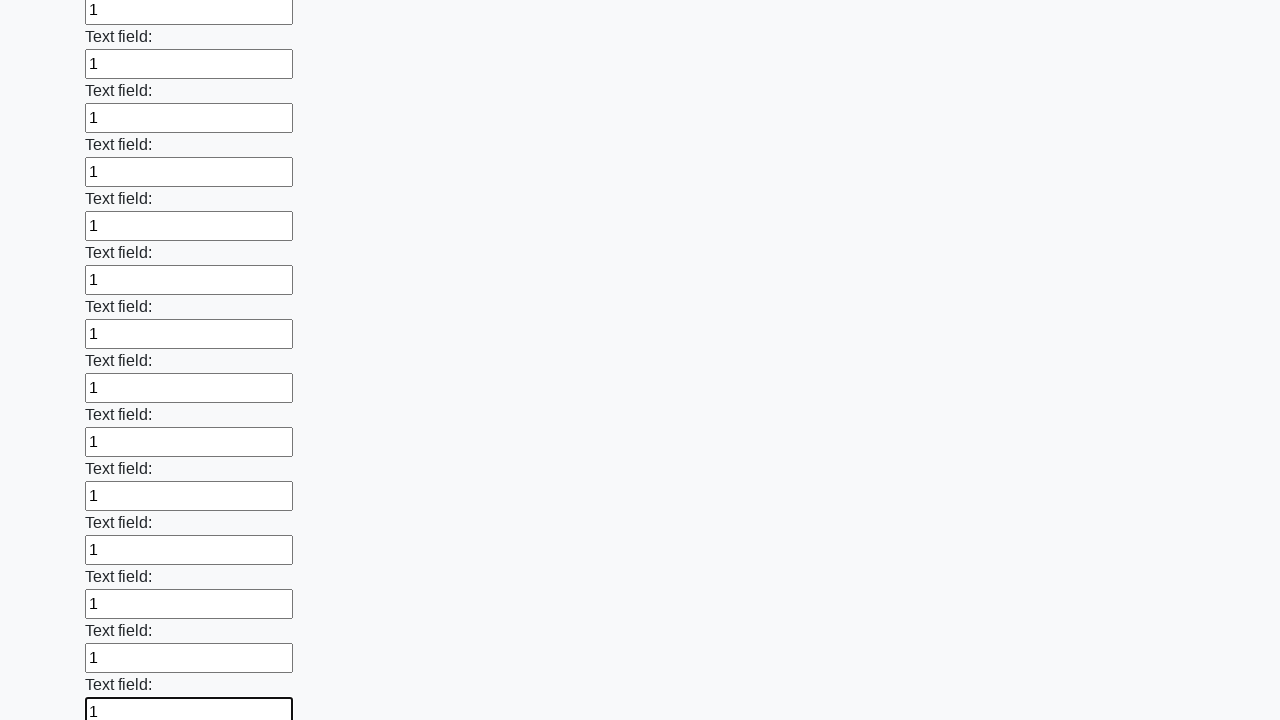

Filled an input field with value '1' on input >> nth=46
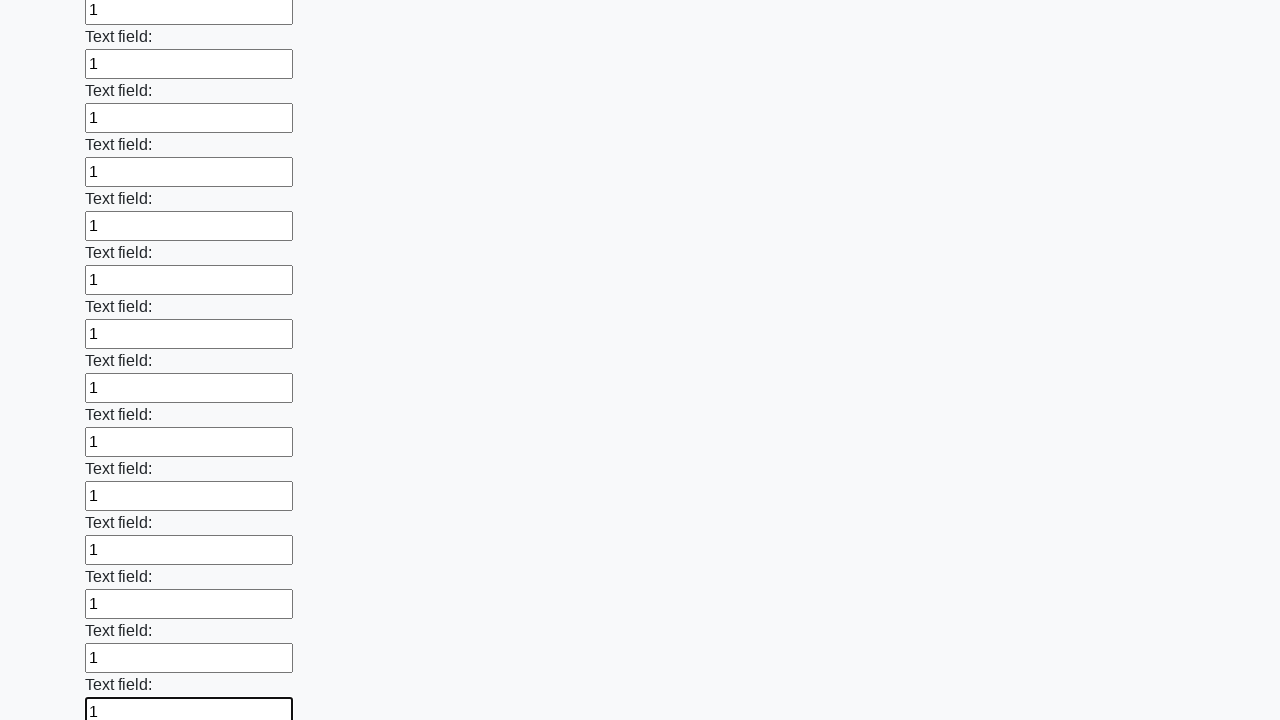

Filled an input field with value '1' on input >> nth=47
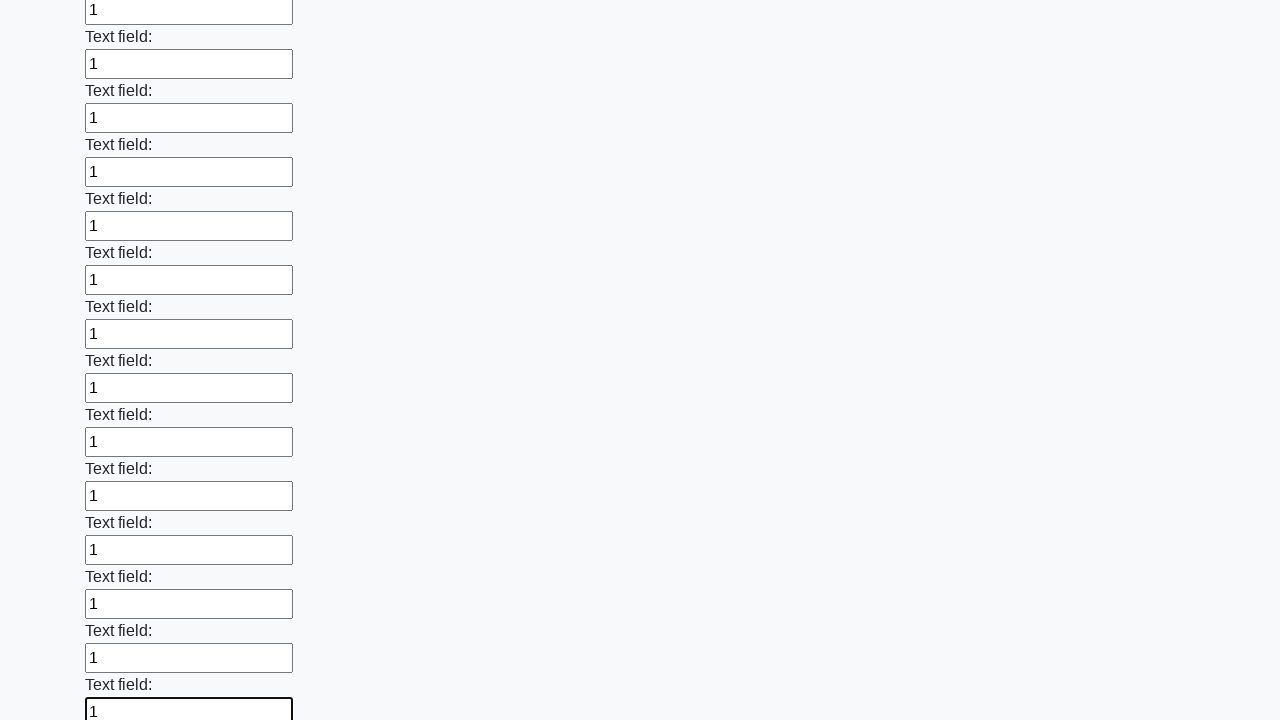

Filled an input field with value '1' on input >> nth=48
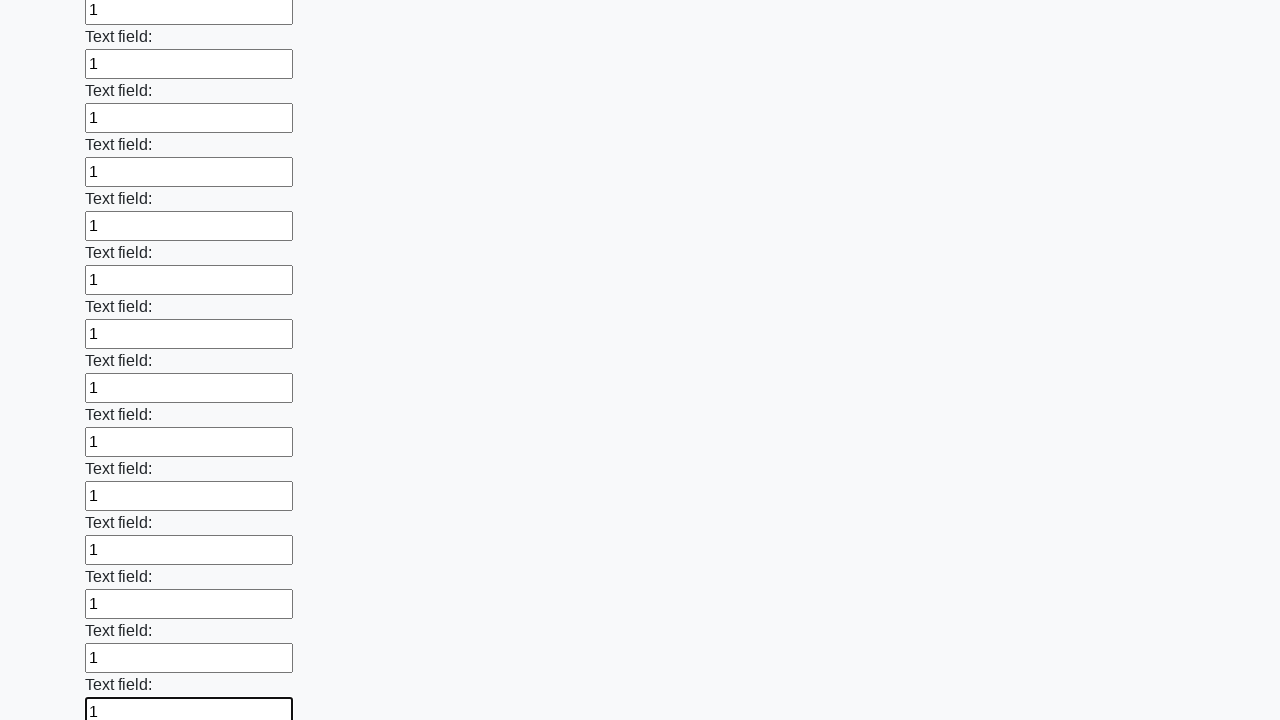

Filled an input field with value '1' on input >> nth=49
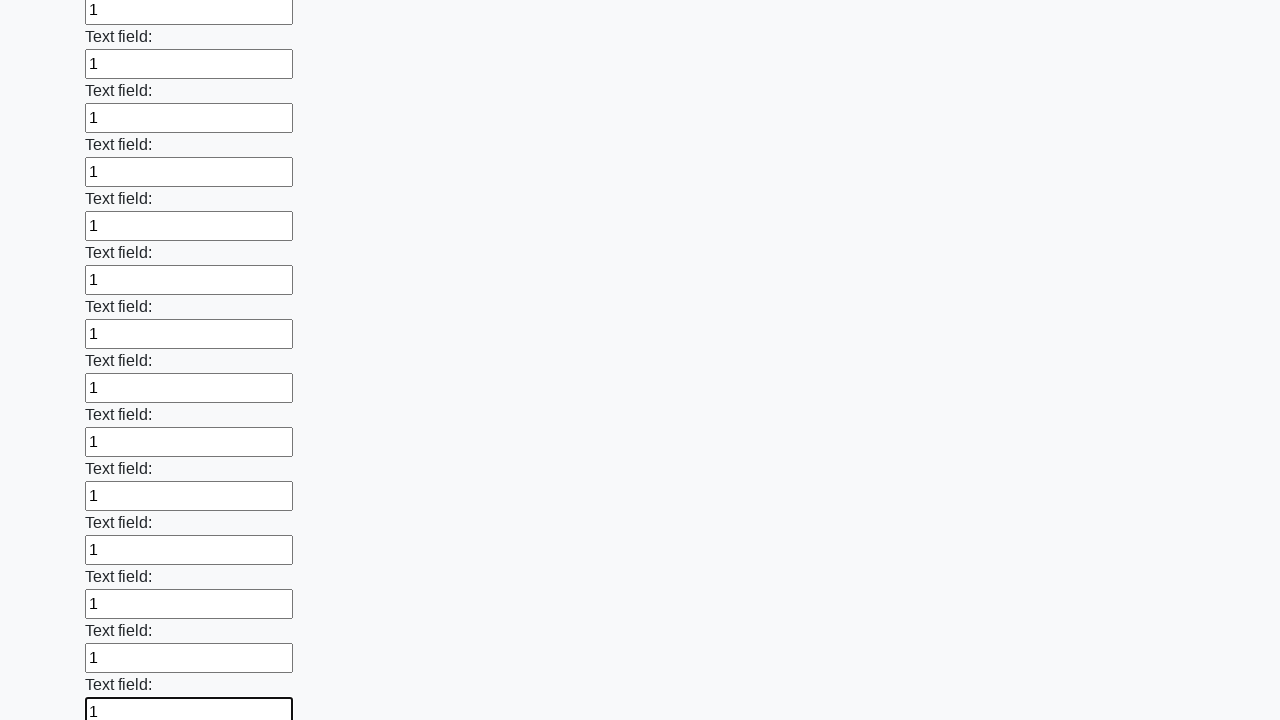

Filled an input field with value '1' on input >> nth=50
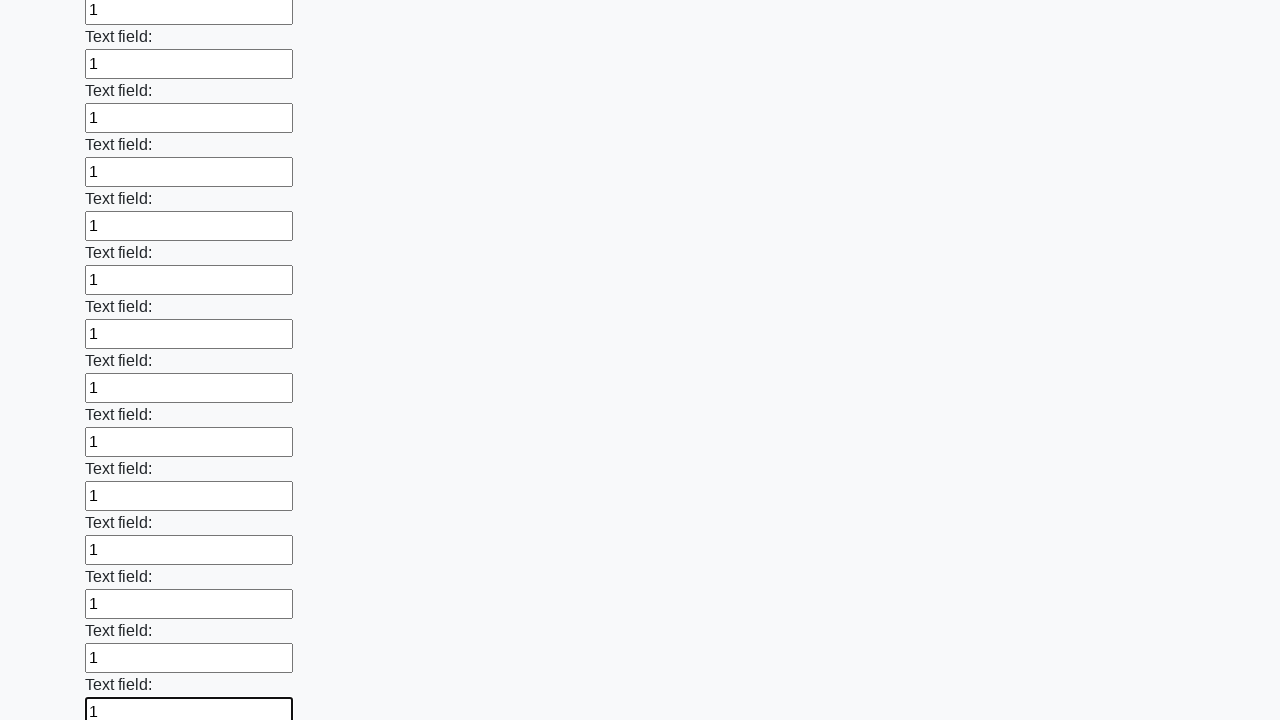

Filled an input field with value '1' on input >> nth=51
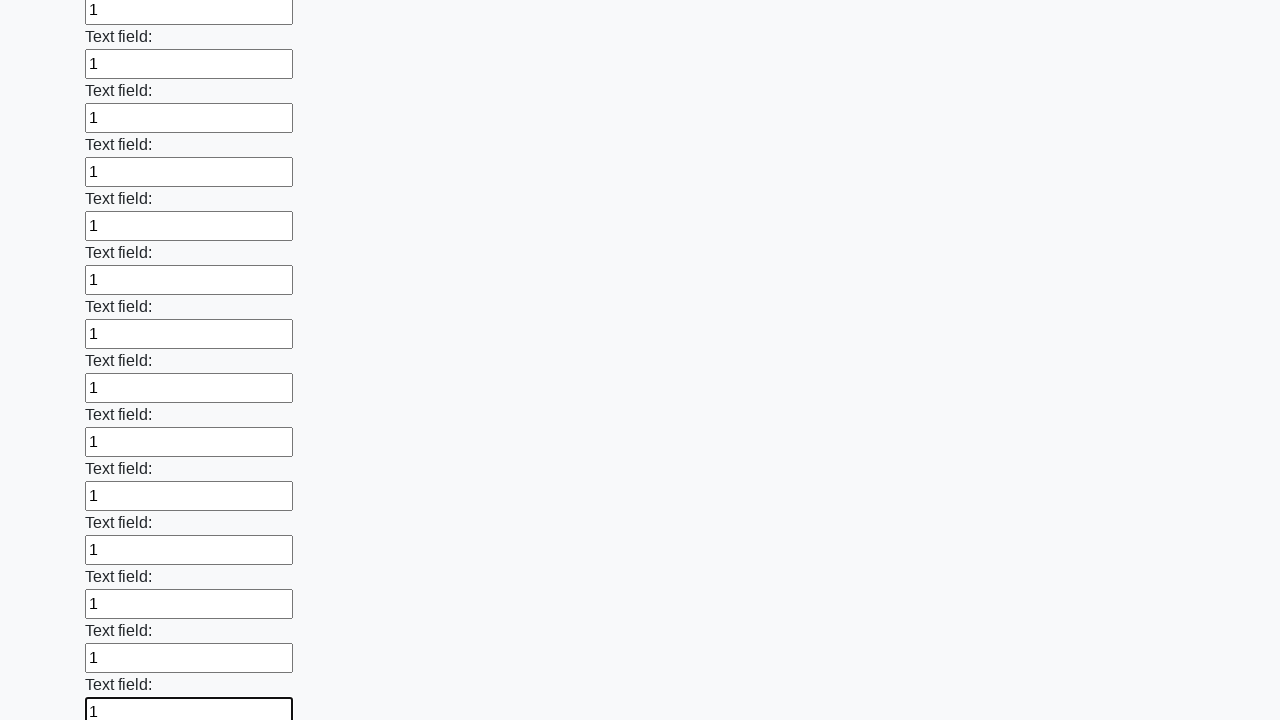

Filled an input field with value '1' on input >> nth=52
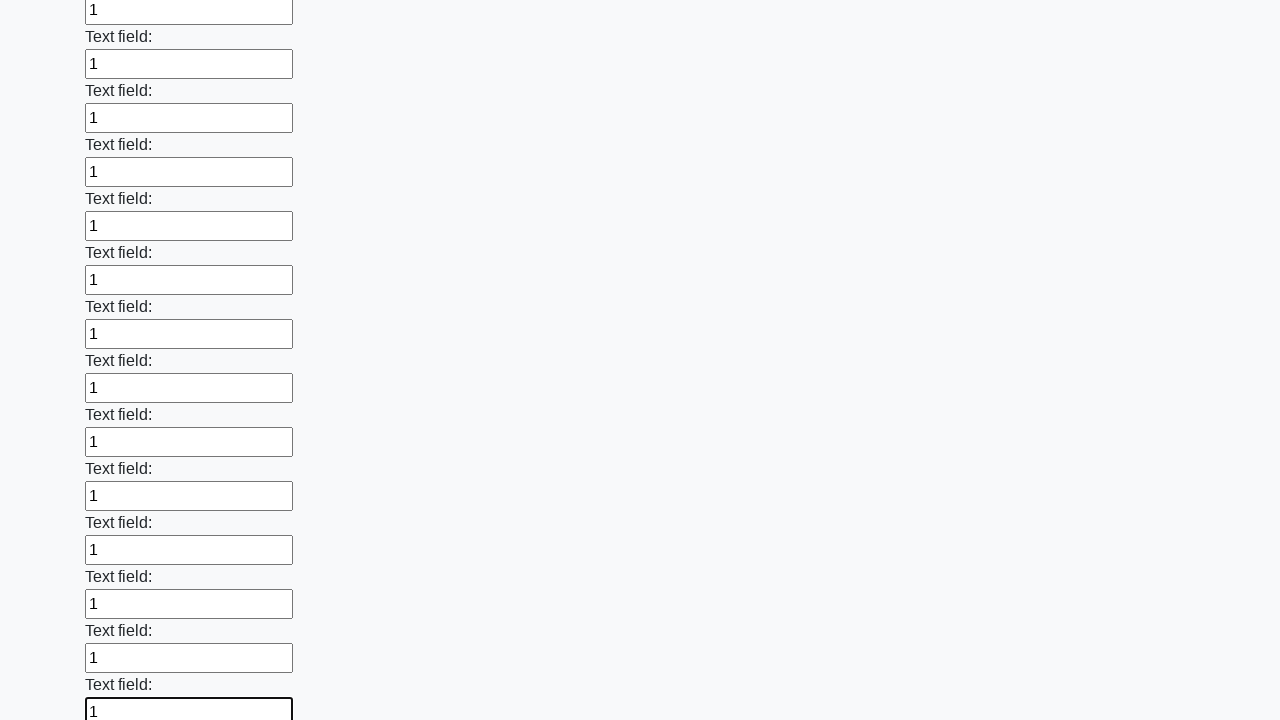

Filled an input field with value '1' on input >> nth=53
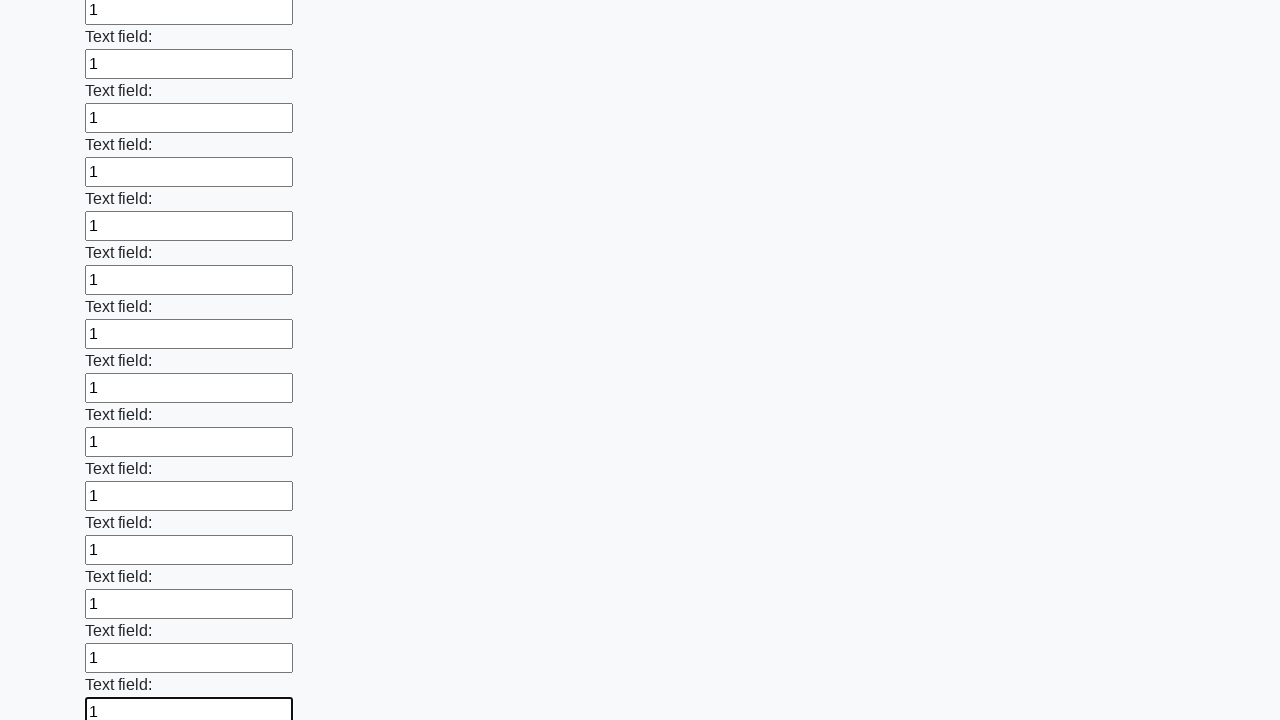

Filled an input field with value '1' on input >> nth=54
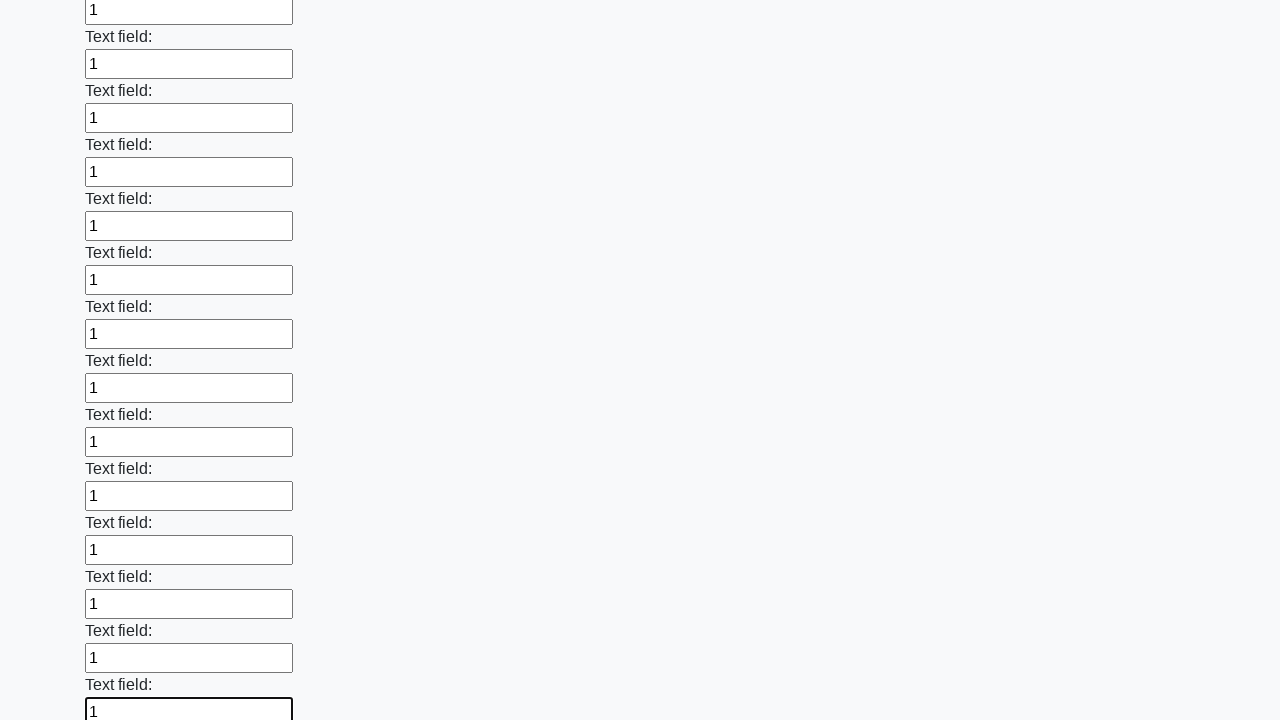

Filled an input field with value '1' on input >> nth=55
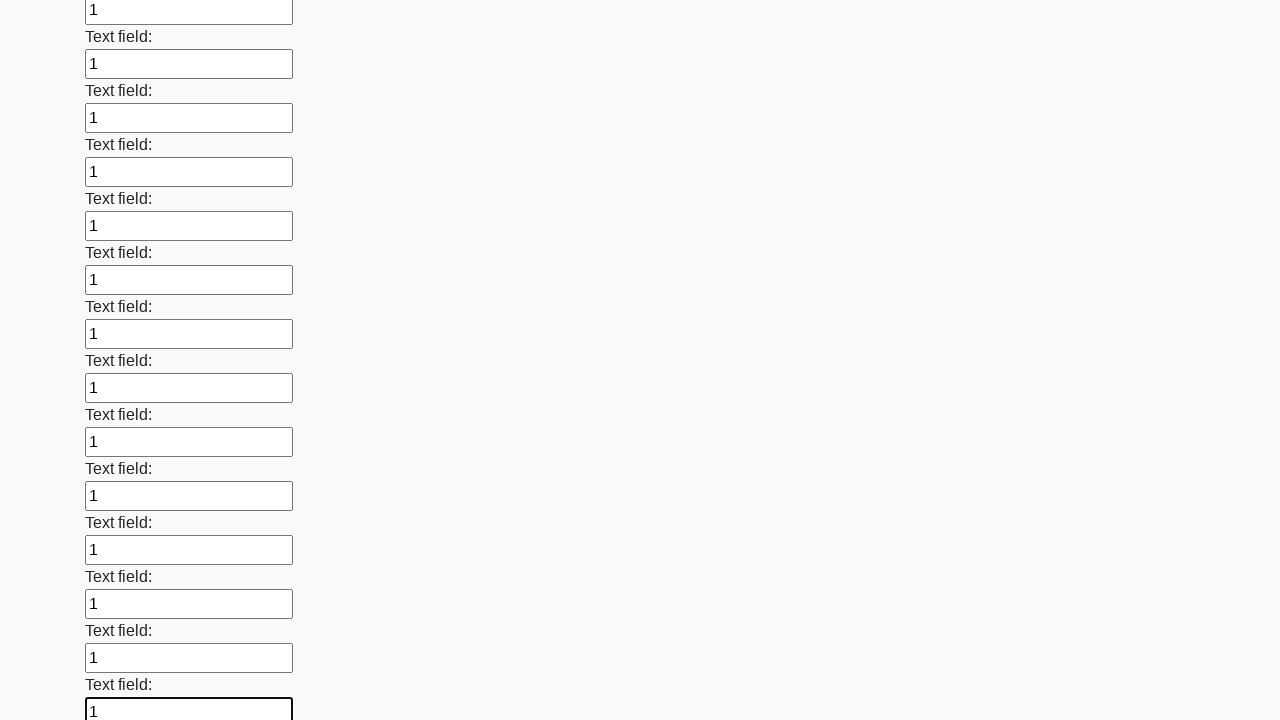

Filled an input field with value '1' on input >> nth=56
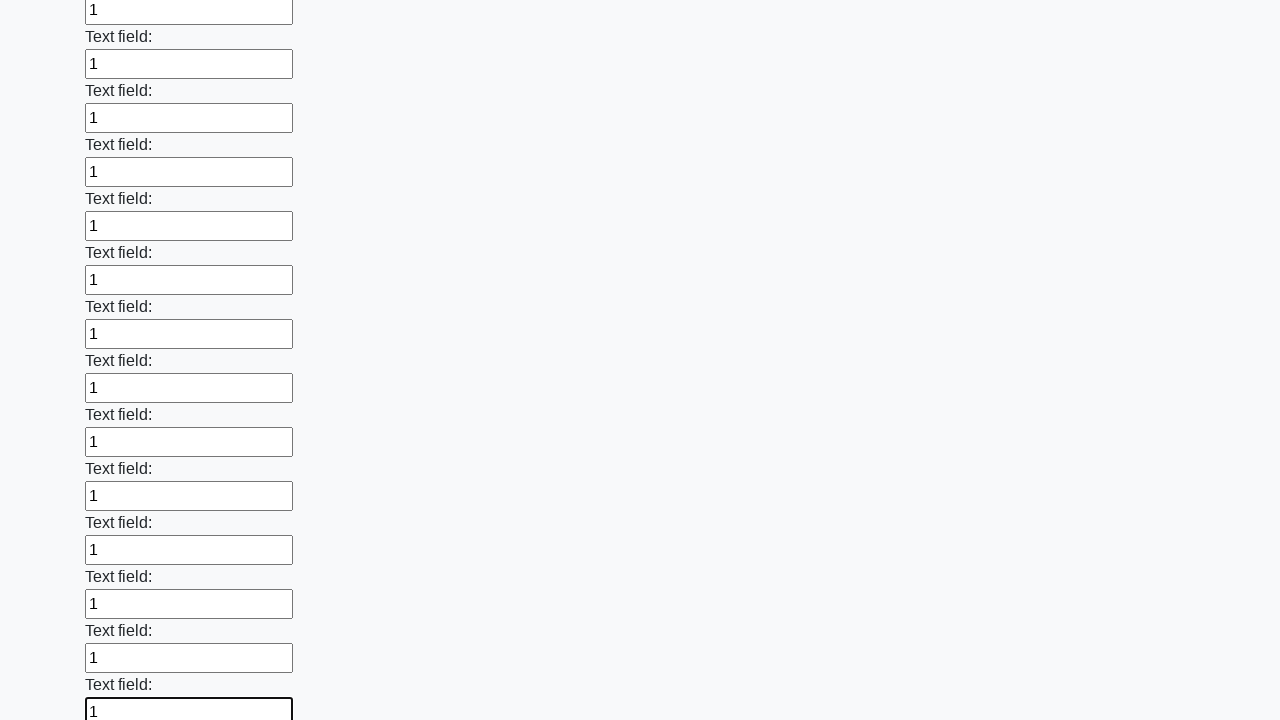

Filled an input field with value '1' on input >> nth=57
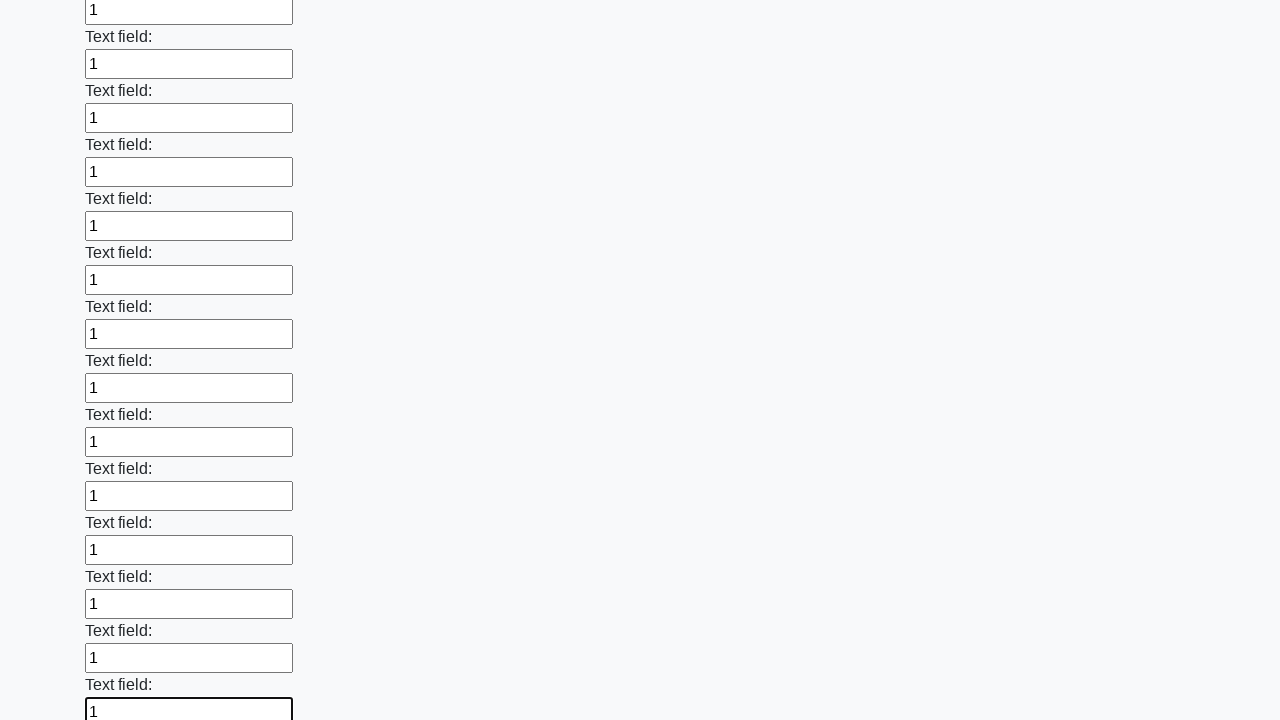

Filled an input field with value '1' on input >> nth=58
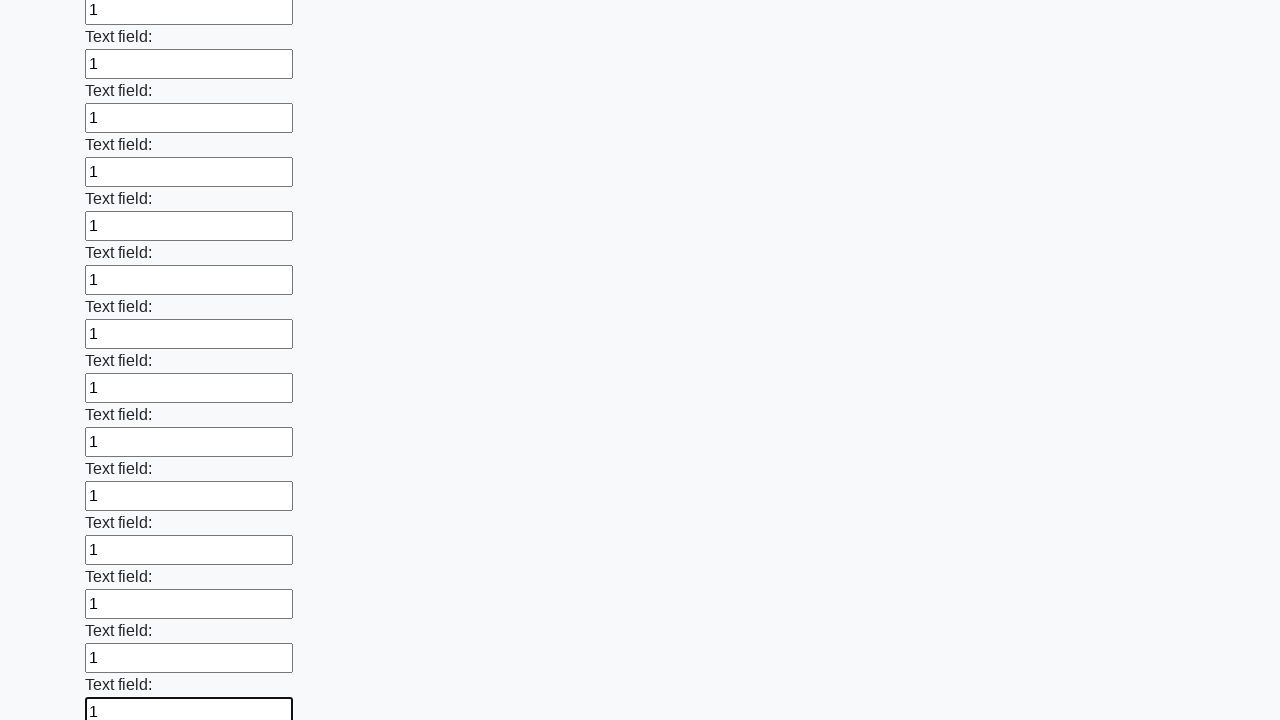

Filled an input field with value '1' on input >> nth=59
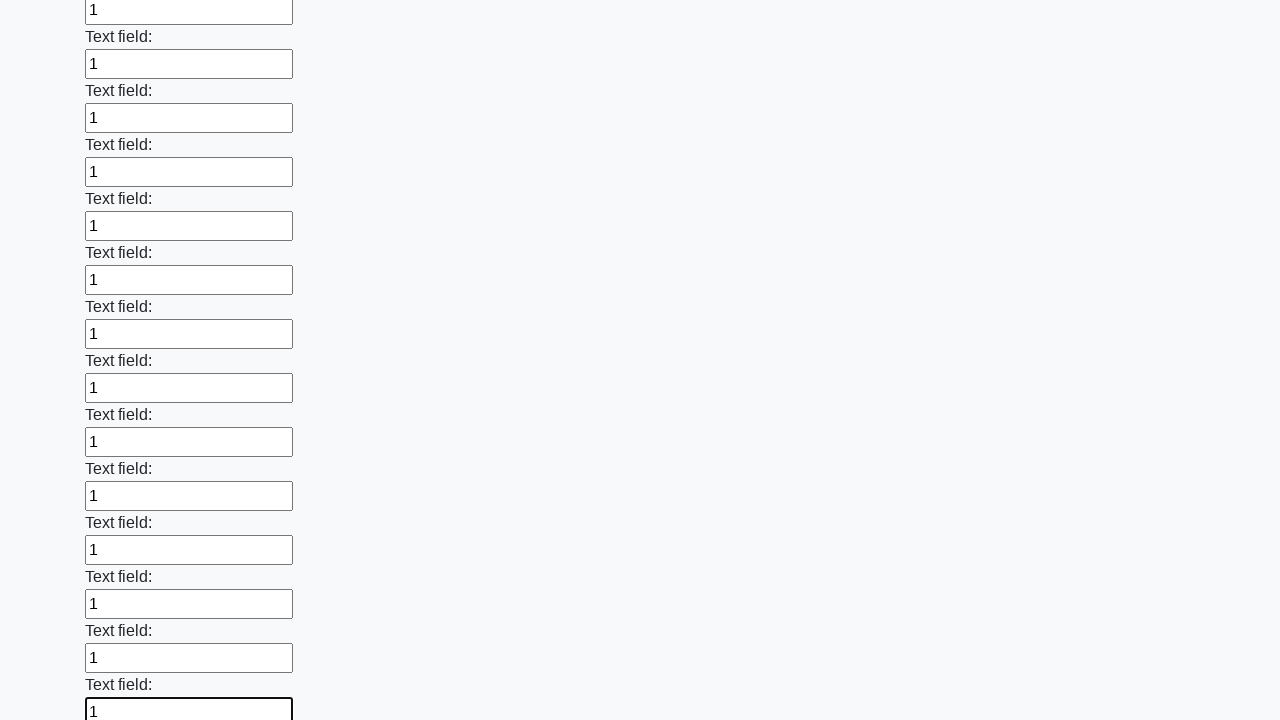

Filled an input field with value '1' on input >> nth=60
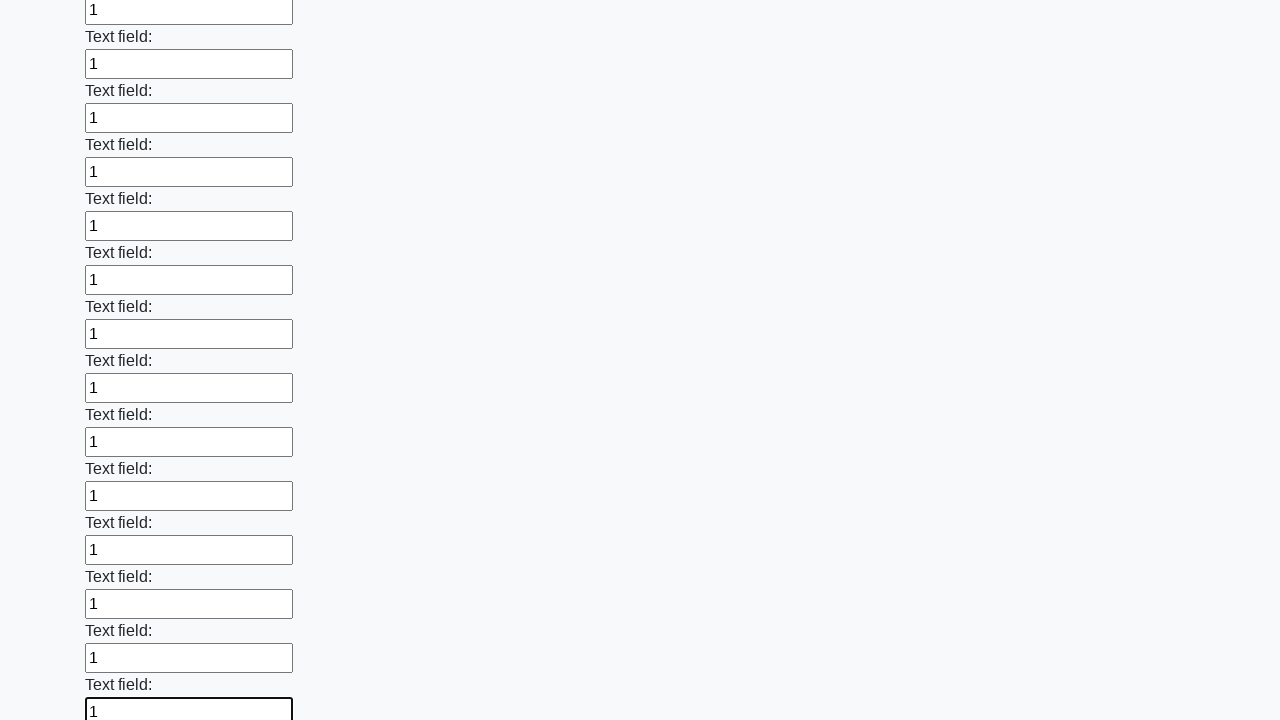

Filled an input field with value '1' on input >> nth=61
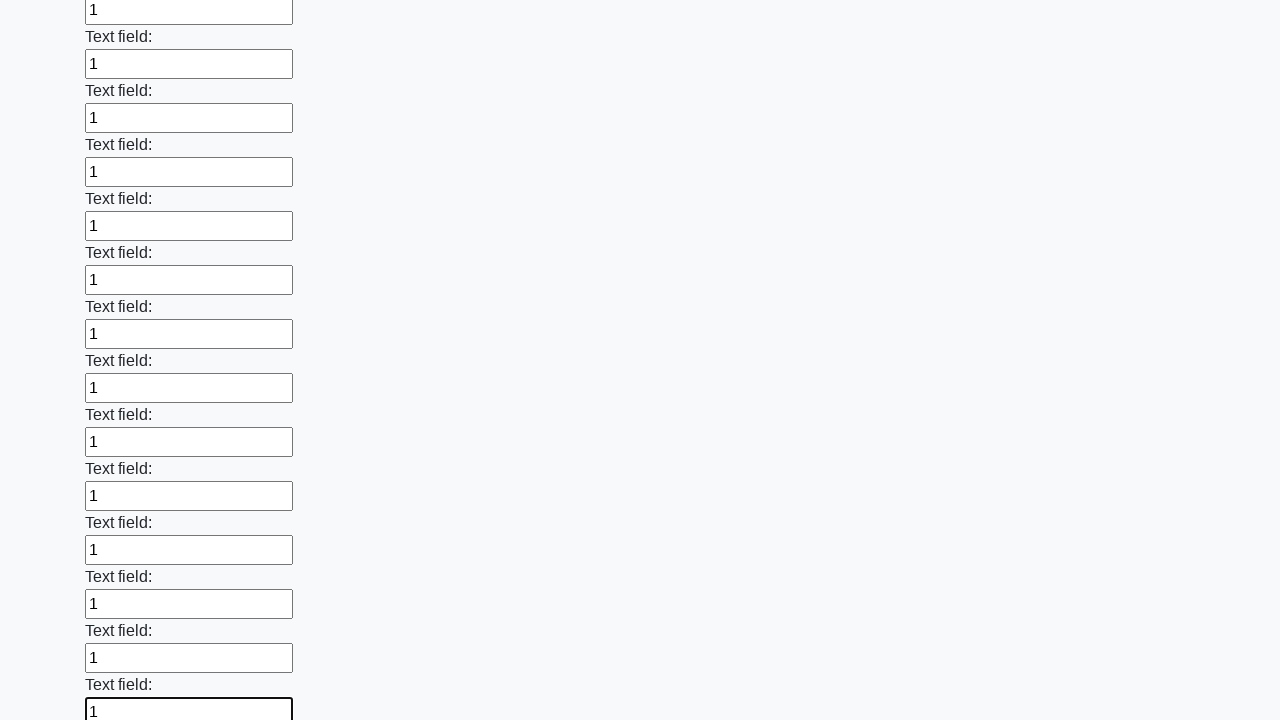

Filled an input field with value '1' on input >> nth=62
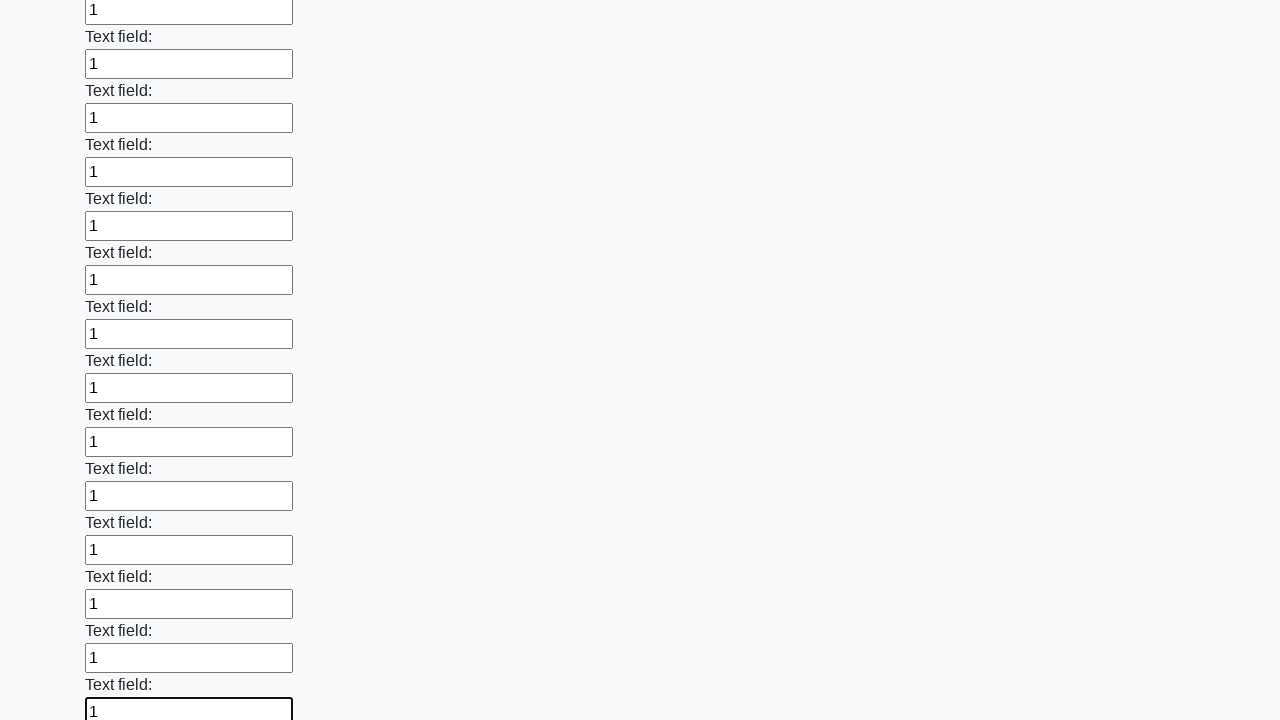

Filled an input field with value '1' on input >> nth=63
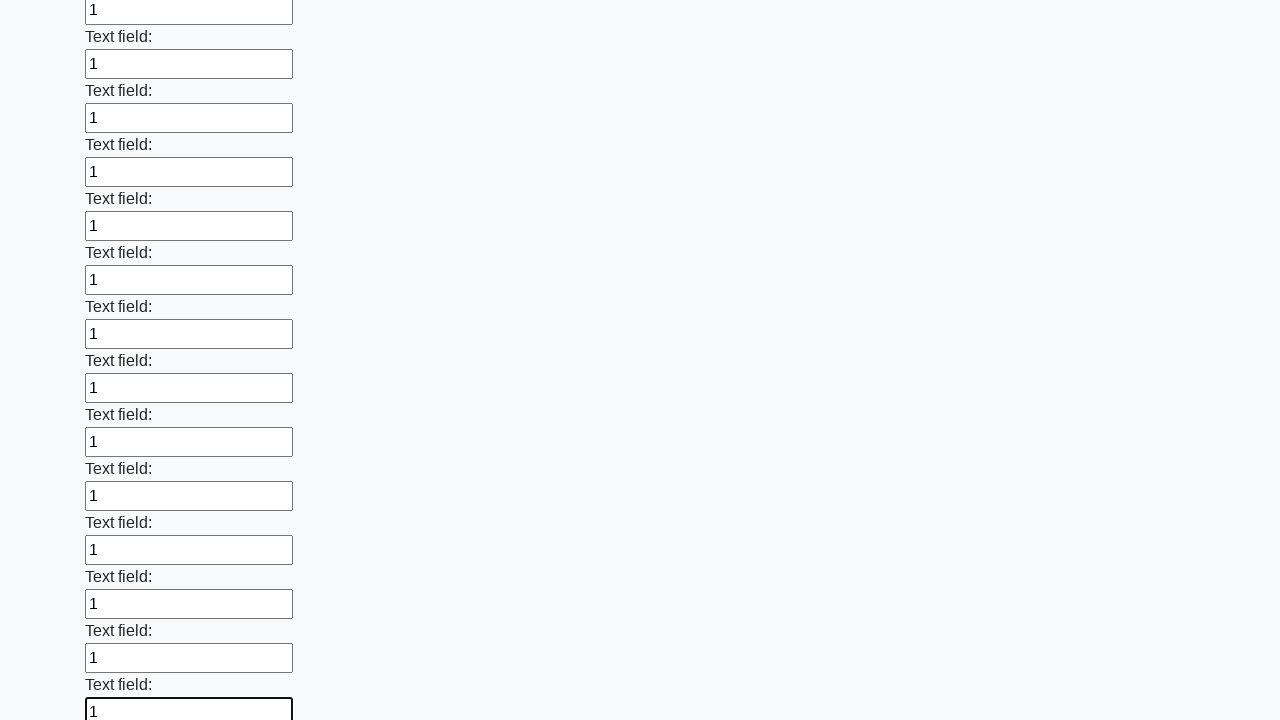

Filled an input field with value '1' on input >> nth=64
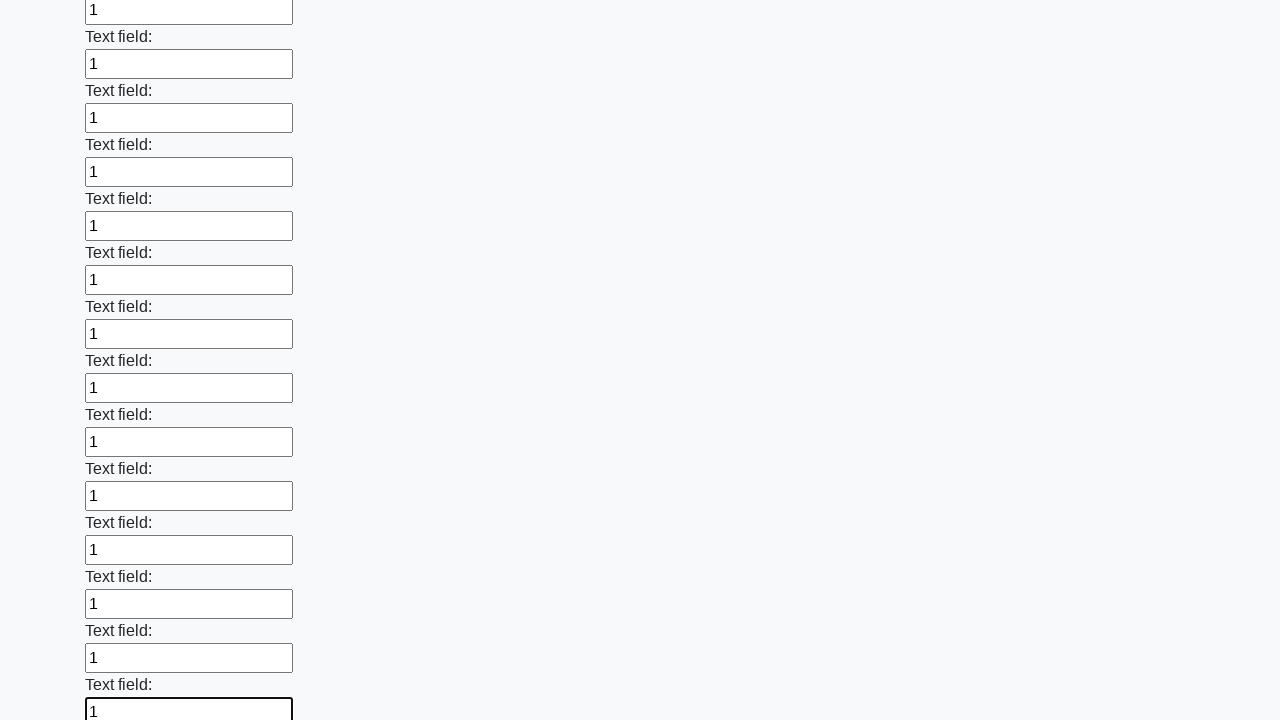

Filled an input field with value '1' on input >> nth=65
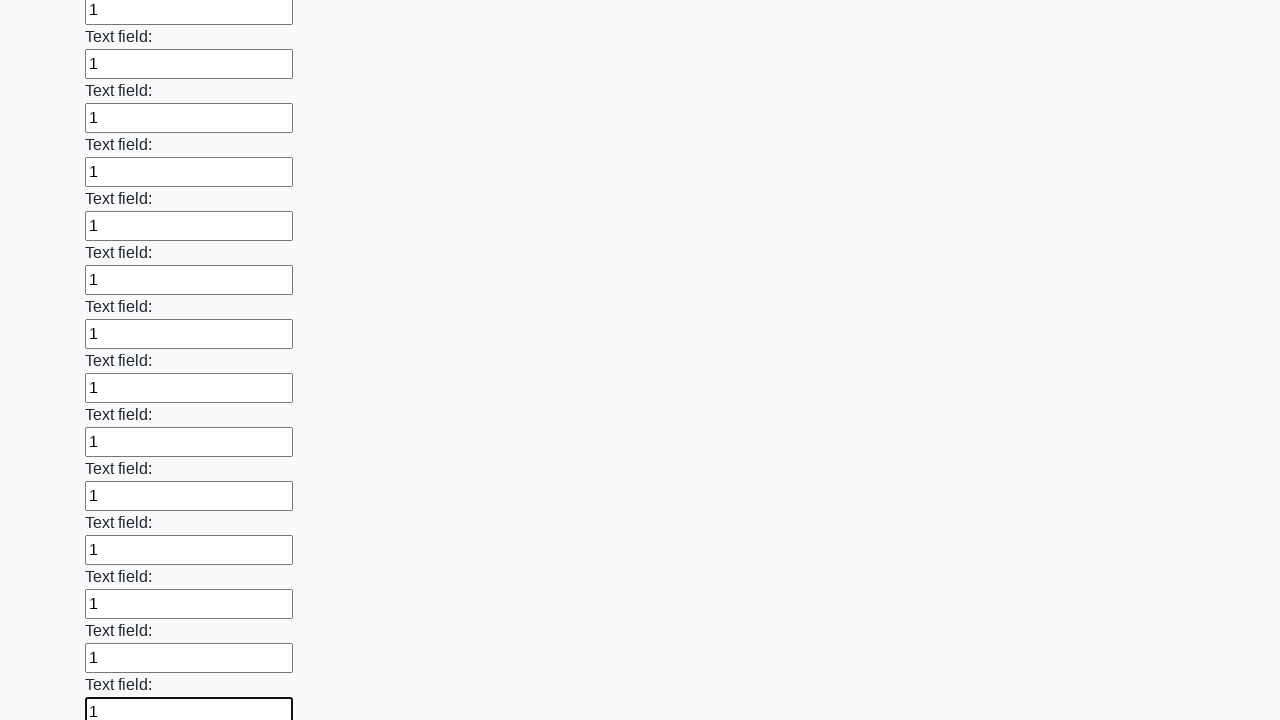

Filled an input field with value '1' on input >> nth=66
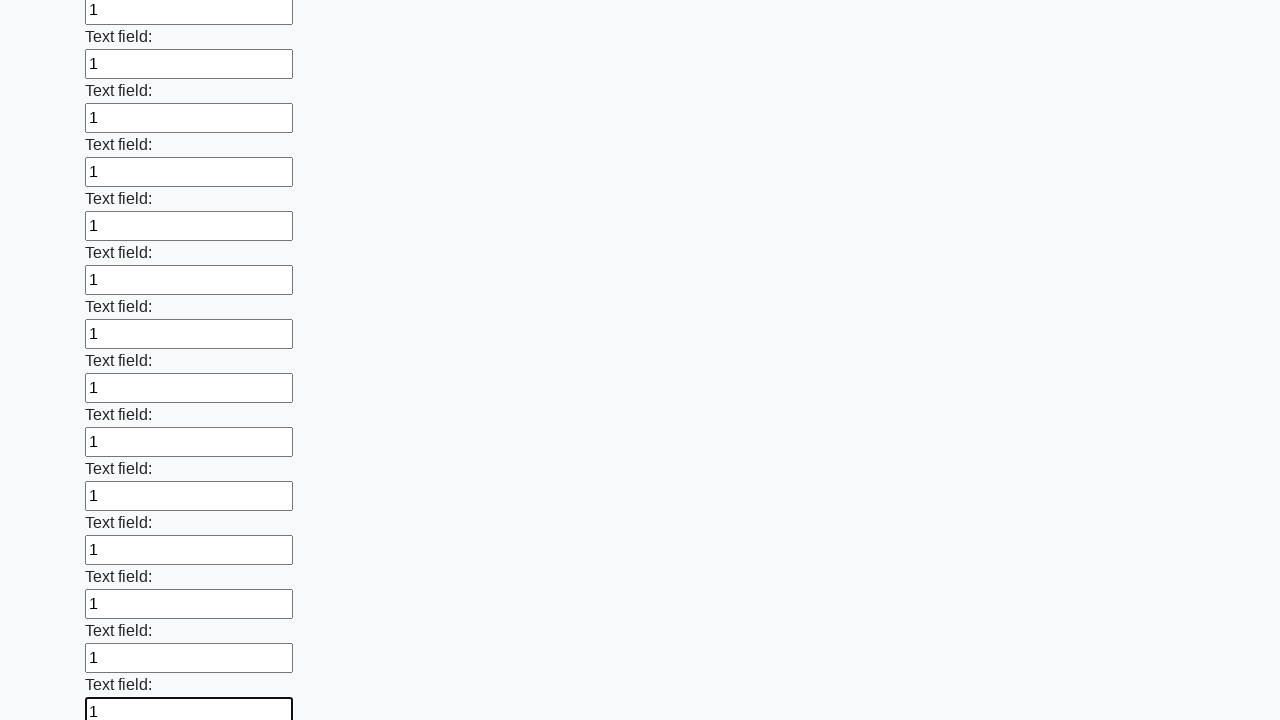

Filled an input field with value '1' on input >> nth=67
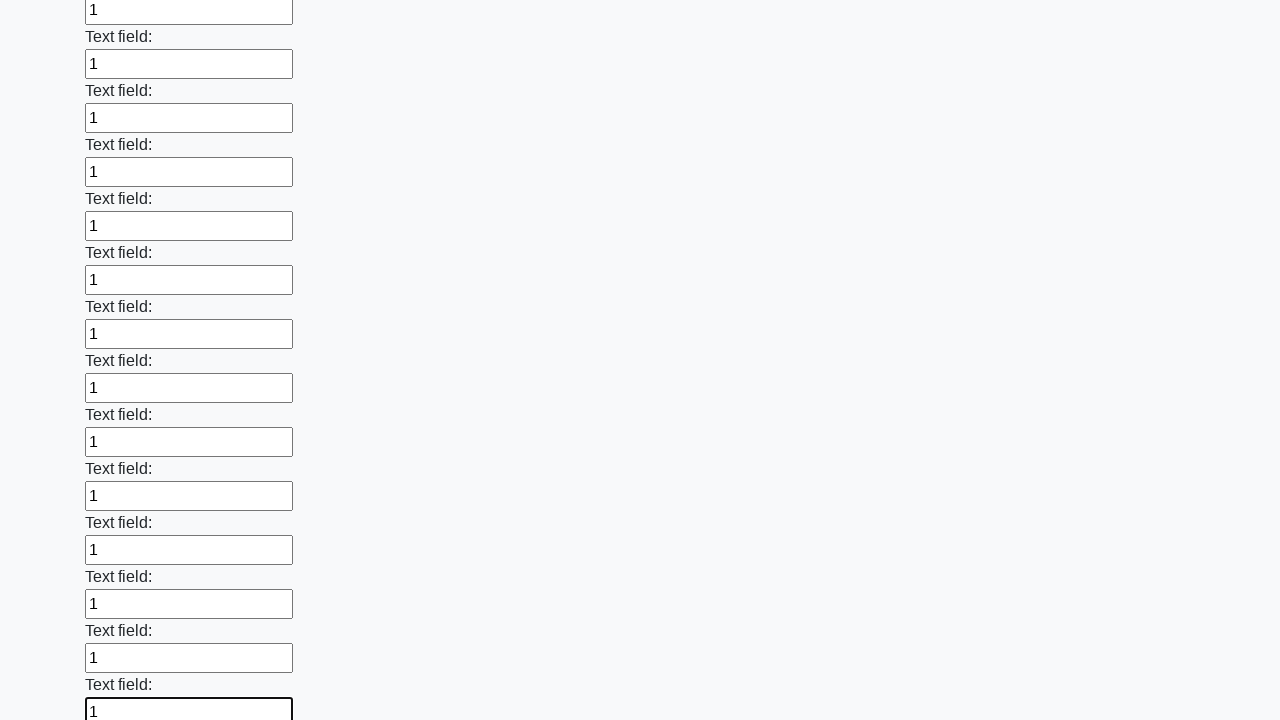

Filled an input field with value '1' on input >> nth=68
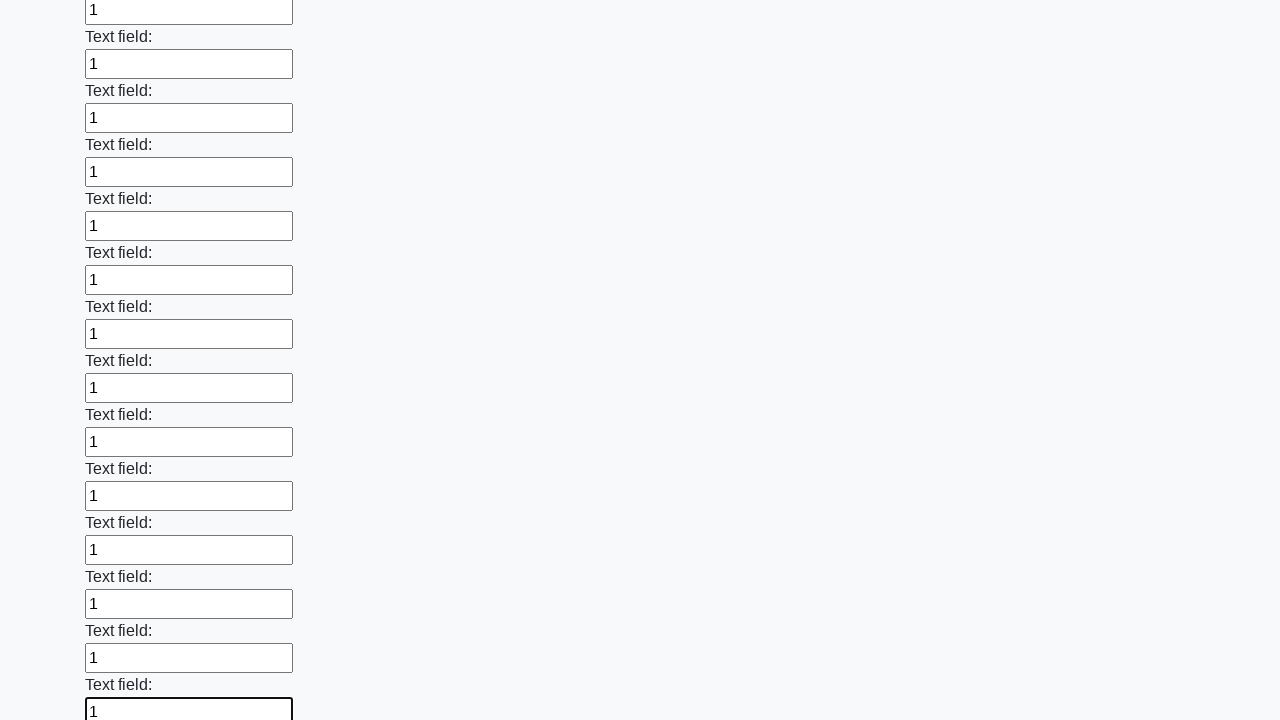

Filled an input field with value '1' on input >> nth=69
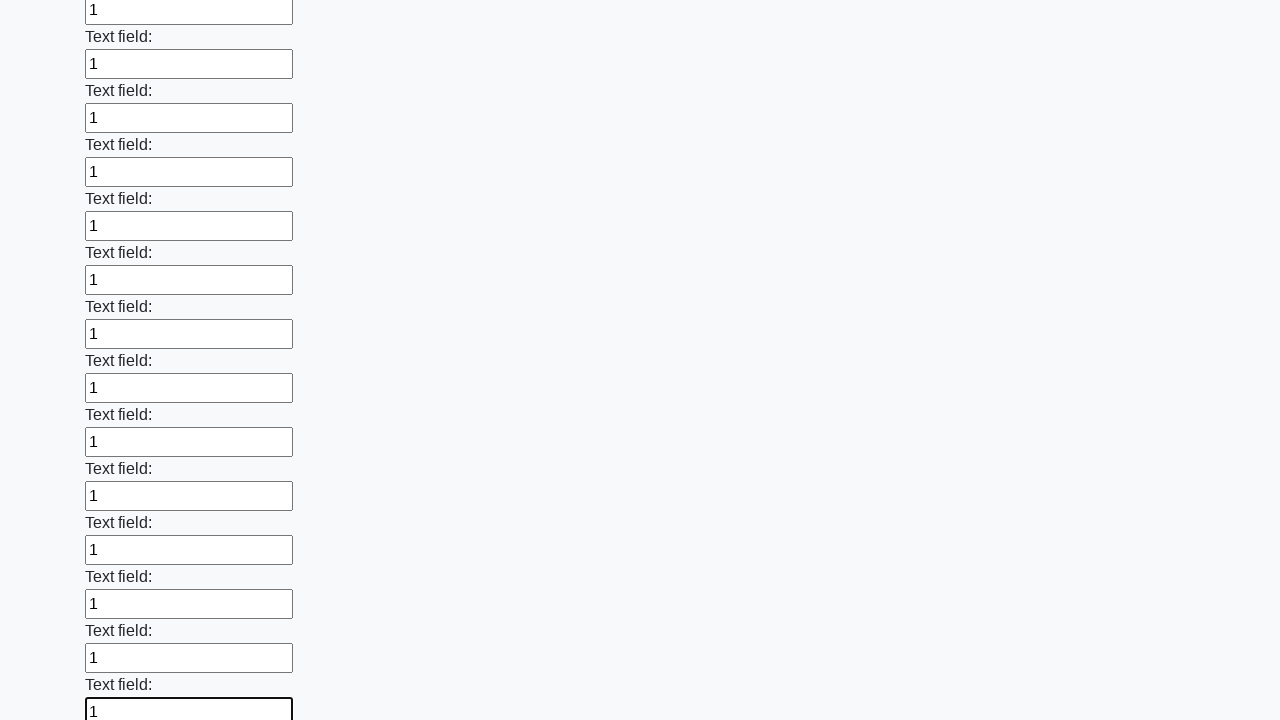

Filled an input field with value '1' on input >> nth=70
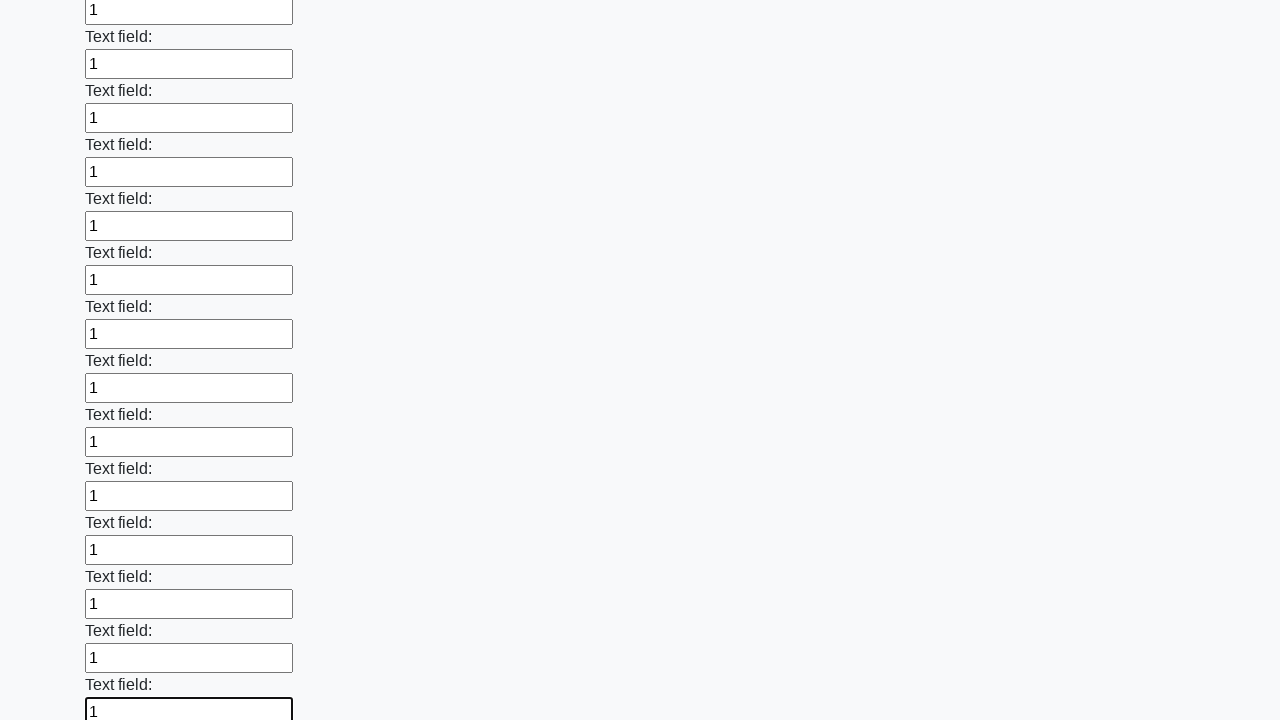

Filled an input field with value '1' on input >> nth=71
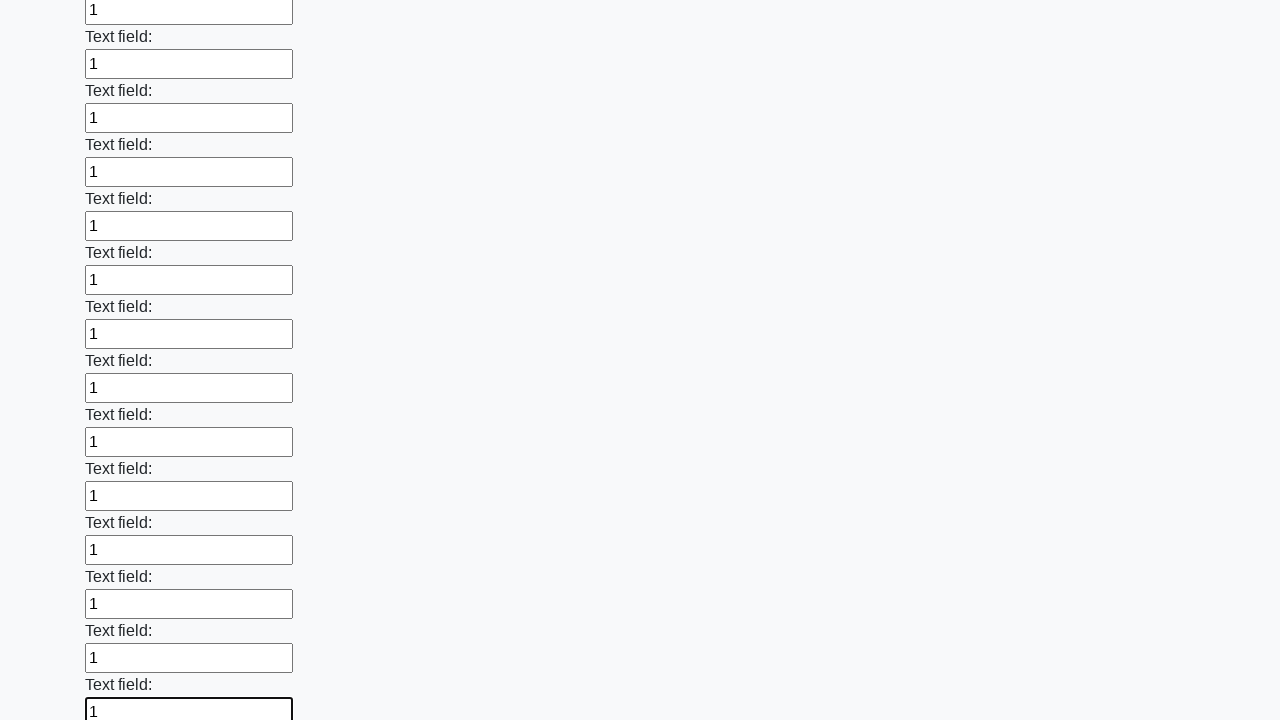

Filled an input field with value '1' on input >> nth=72
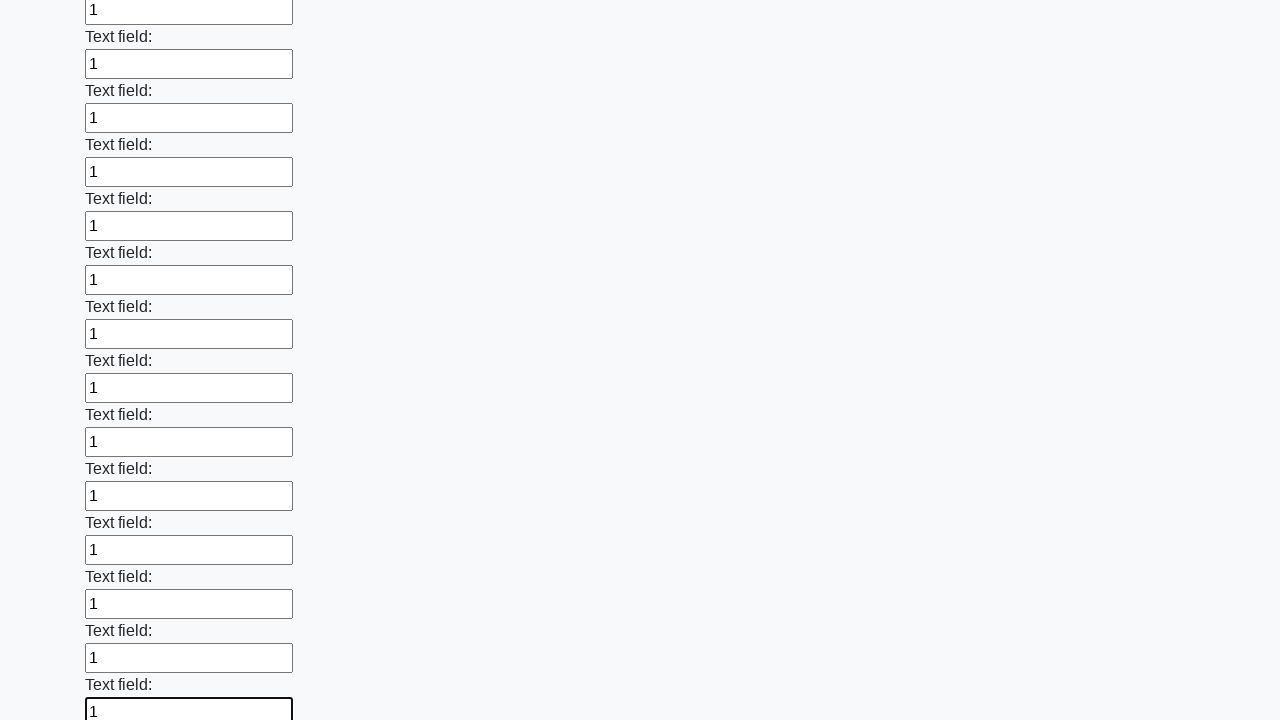

Filled an input field with value '1' on input >> nth=73
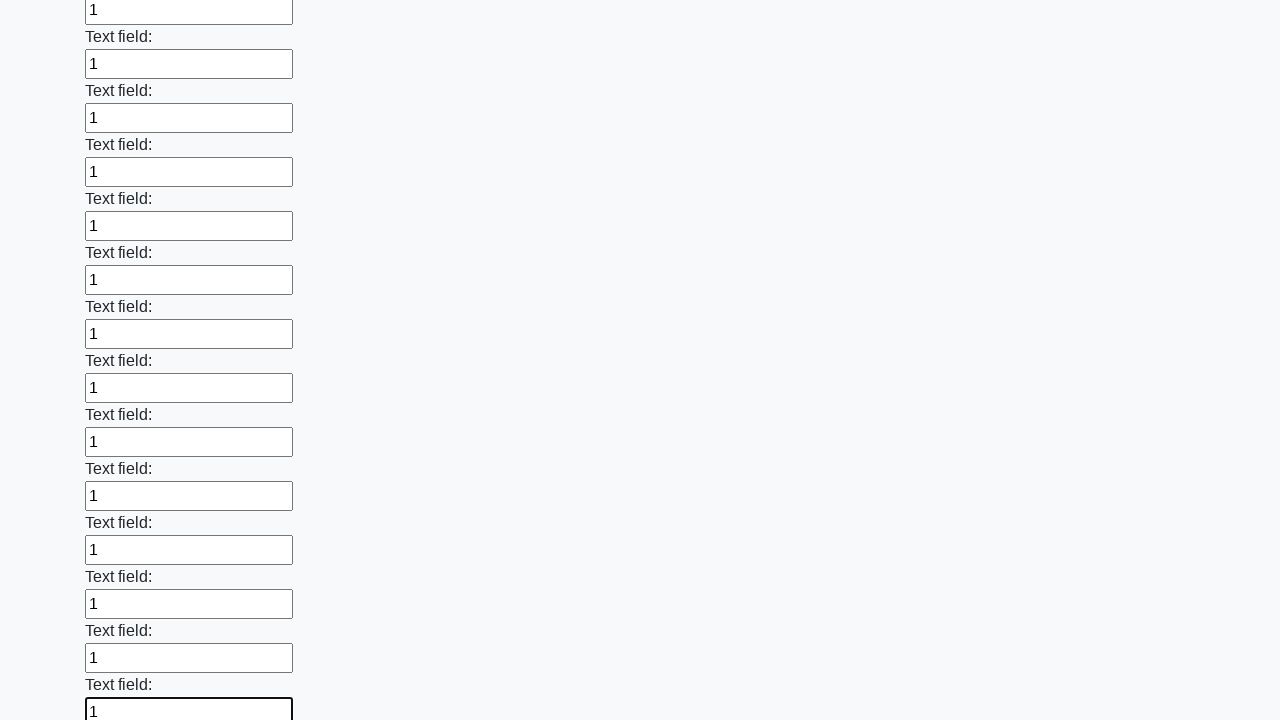

Filled an input field with value '1' on input >> nth=74
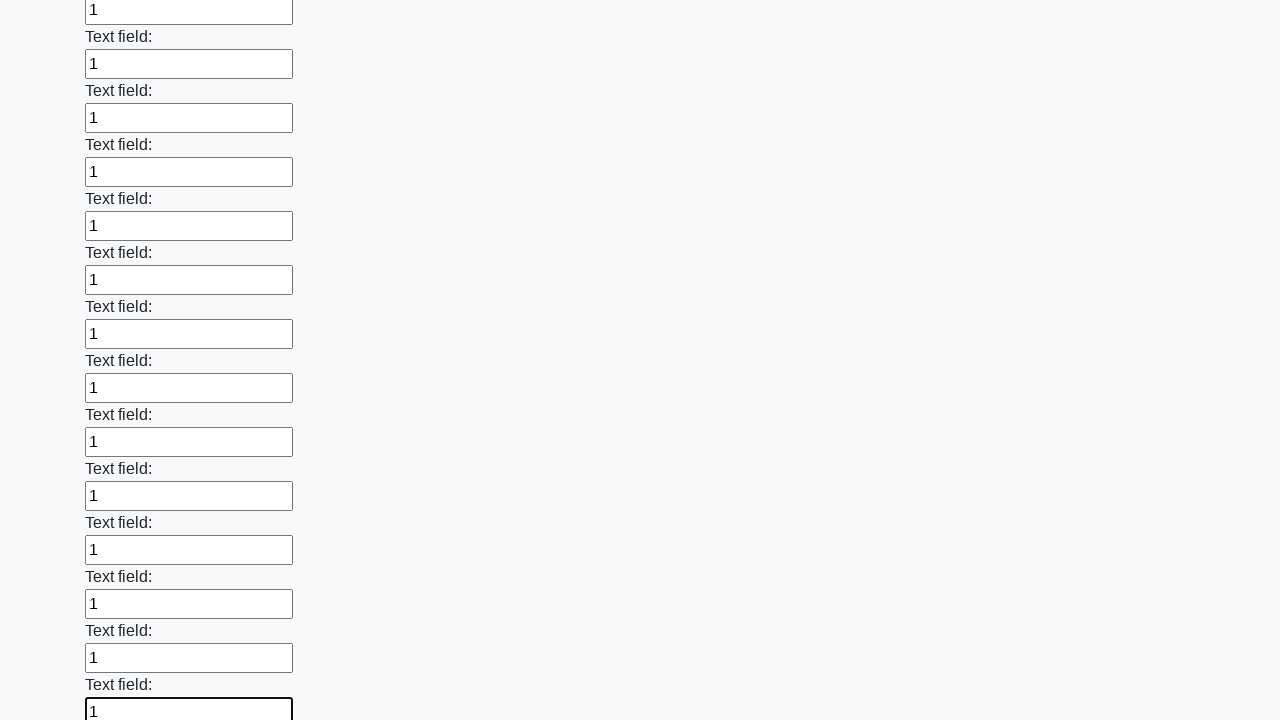

Filled an input field with value '1' on input >> nth=75
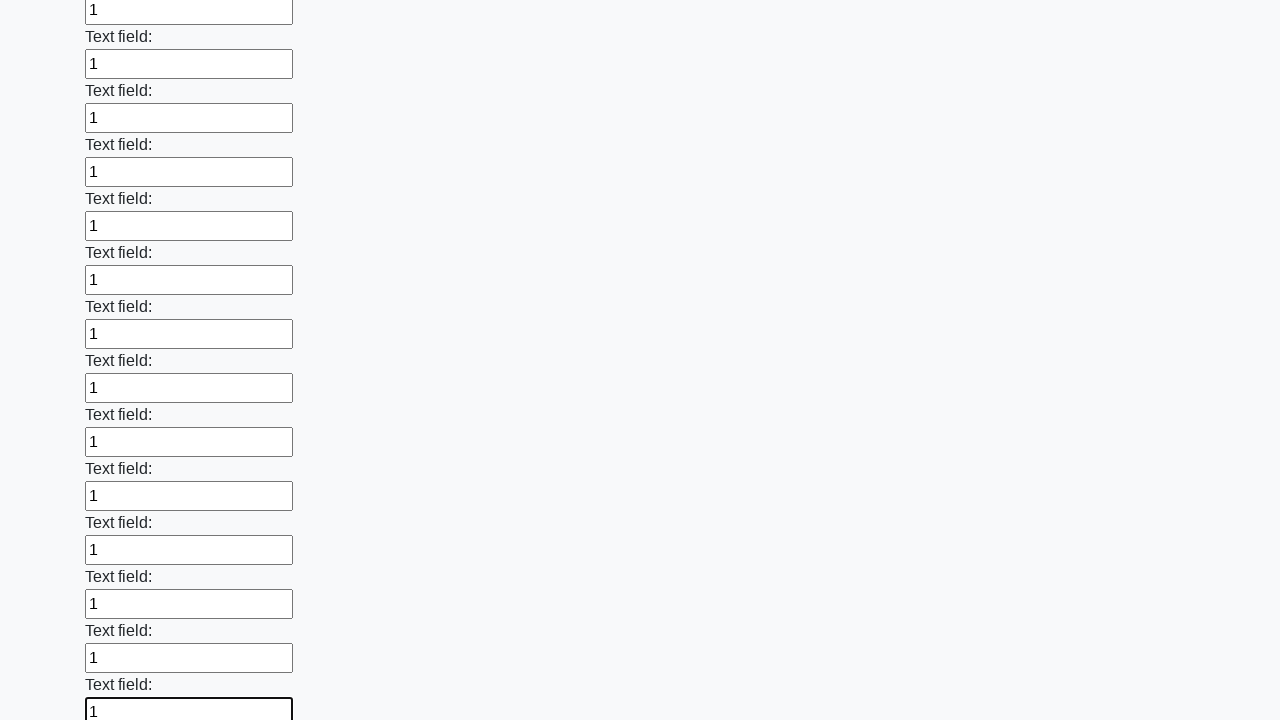

Filled an input field with value '1' on input >> nth=76
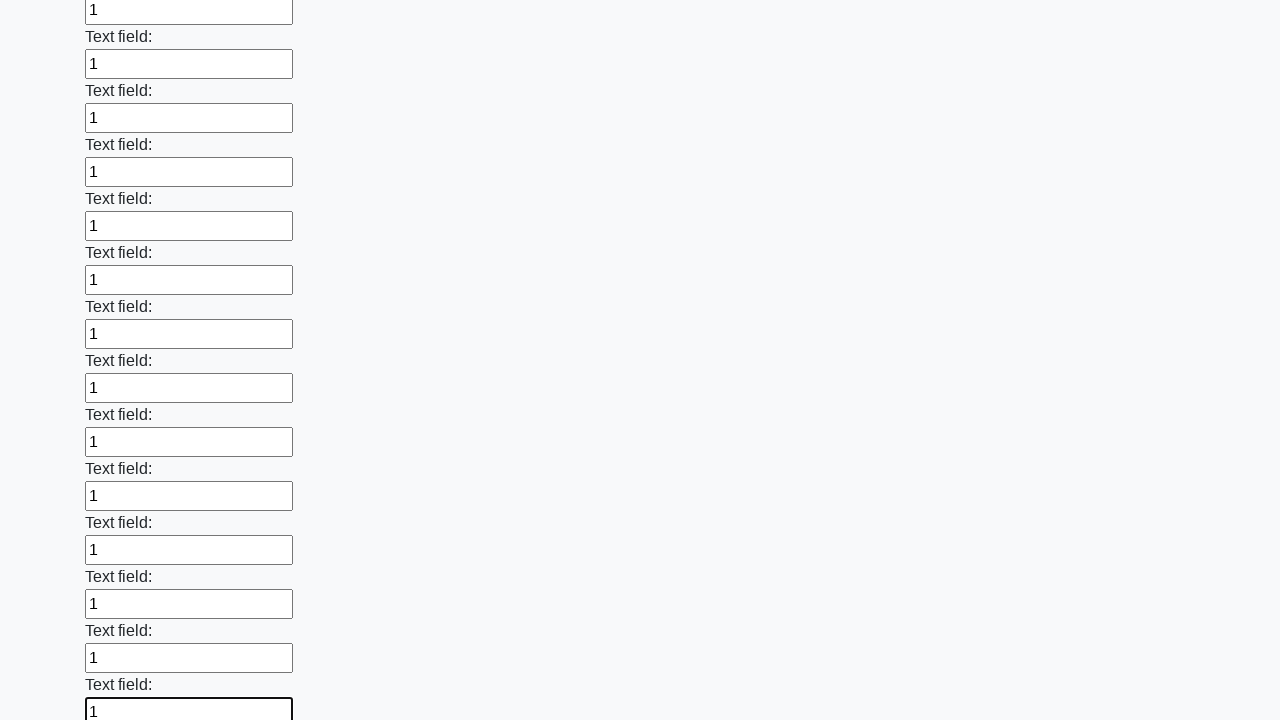

Filled an input field with value '1' on input >> nth=77
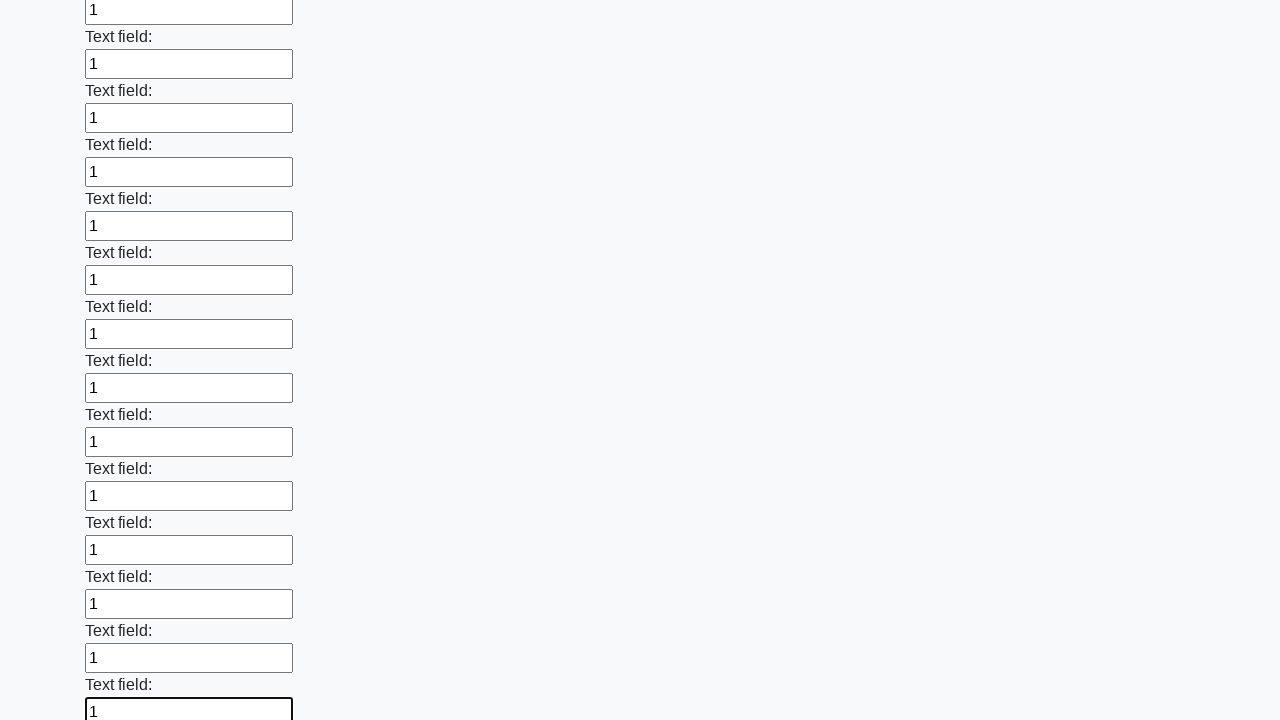

Filled an input field with value '1' on input >> nth=78
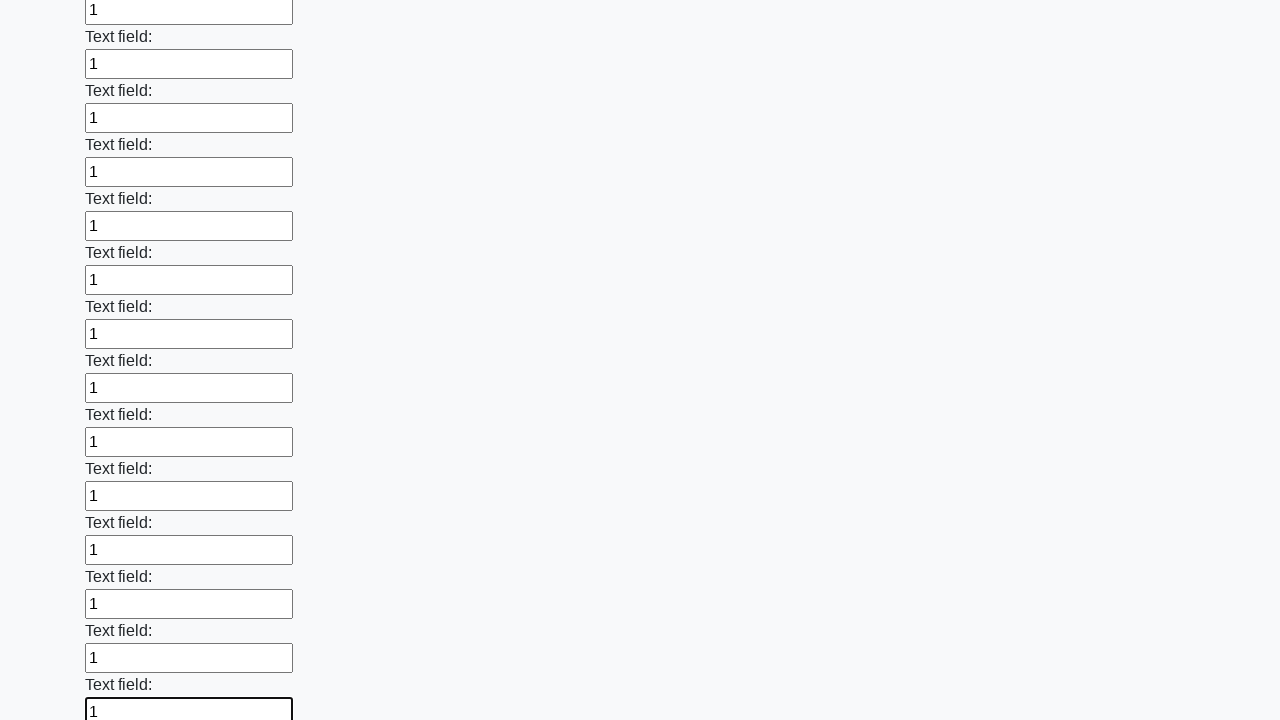

Filled an input field with value '1' on input >> nth=79
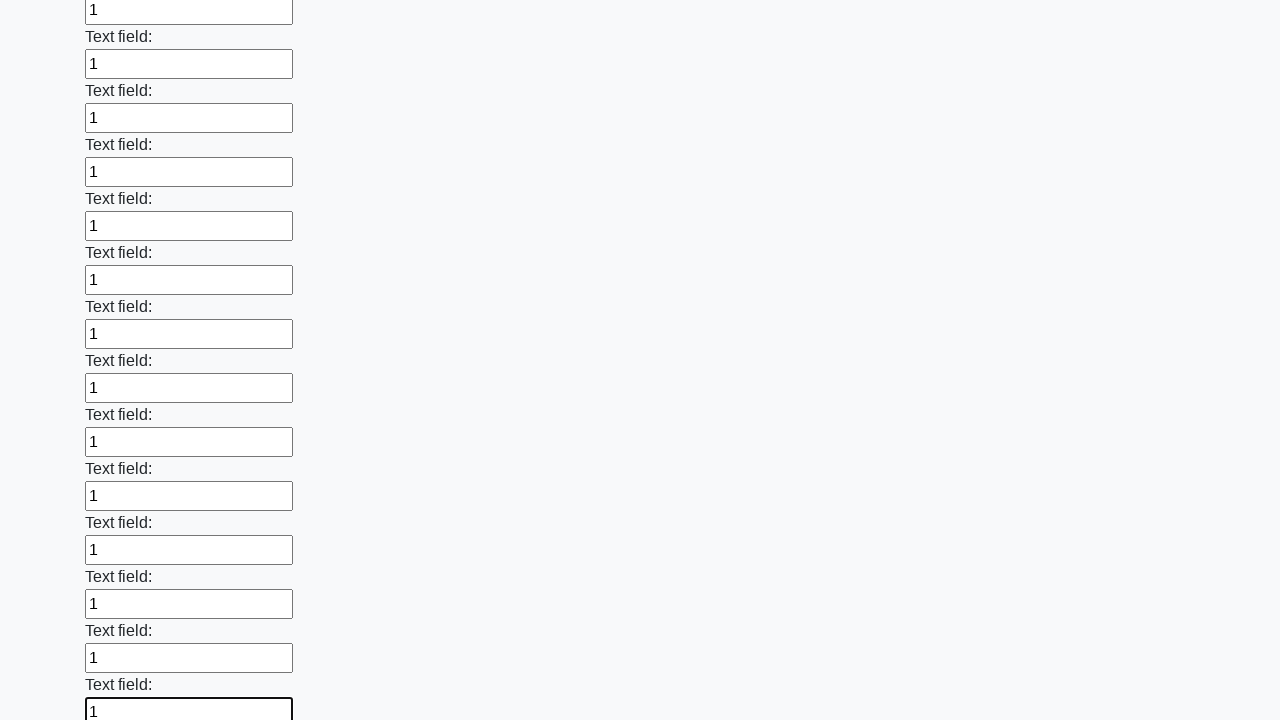

Filled an input field with value '1' on input >> nth=80
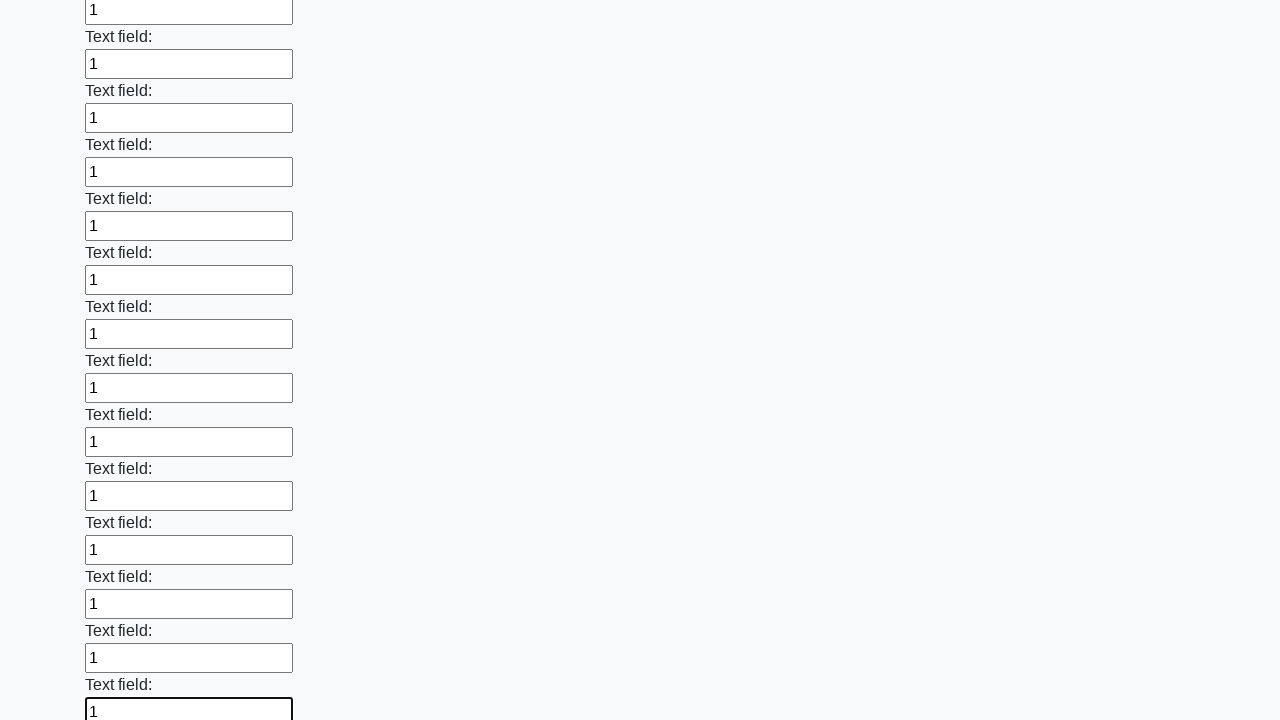

Filled an input field with value '1' on input >> nth=81
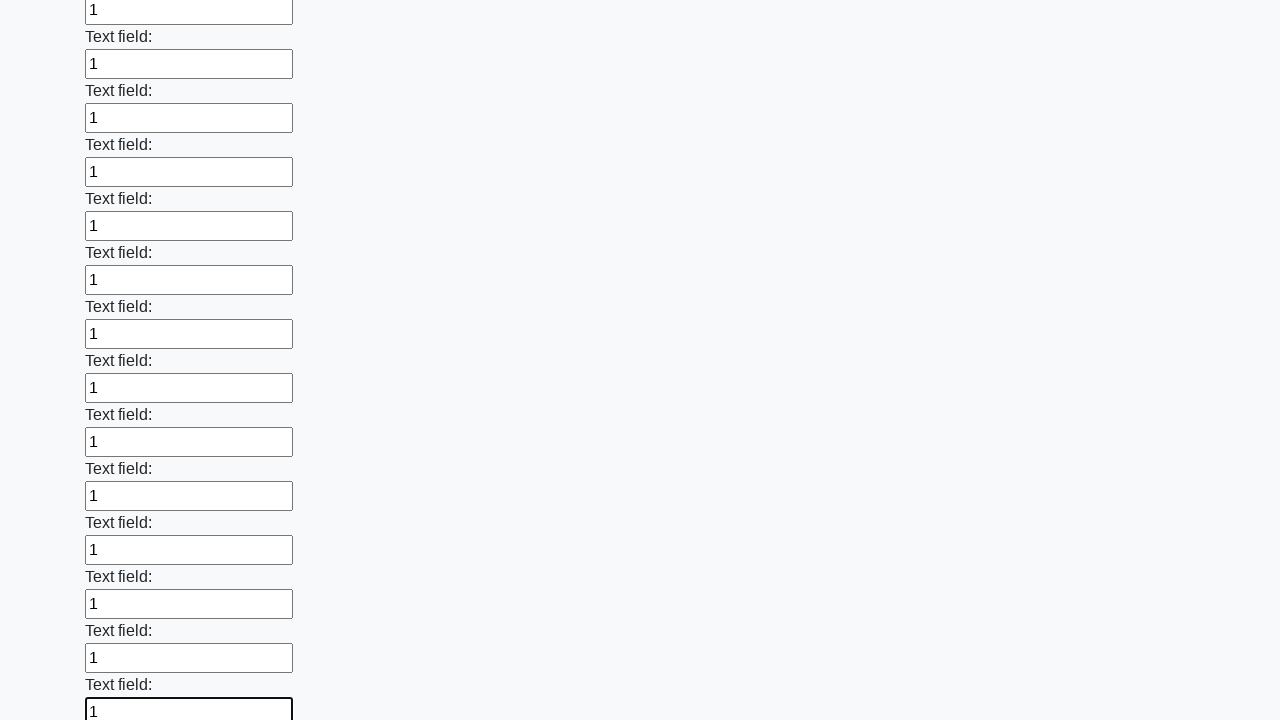

Filled an input field with value '1' on input >> nth=82
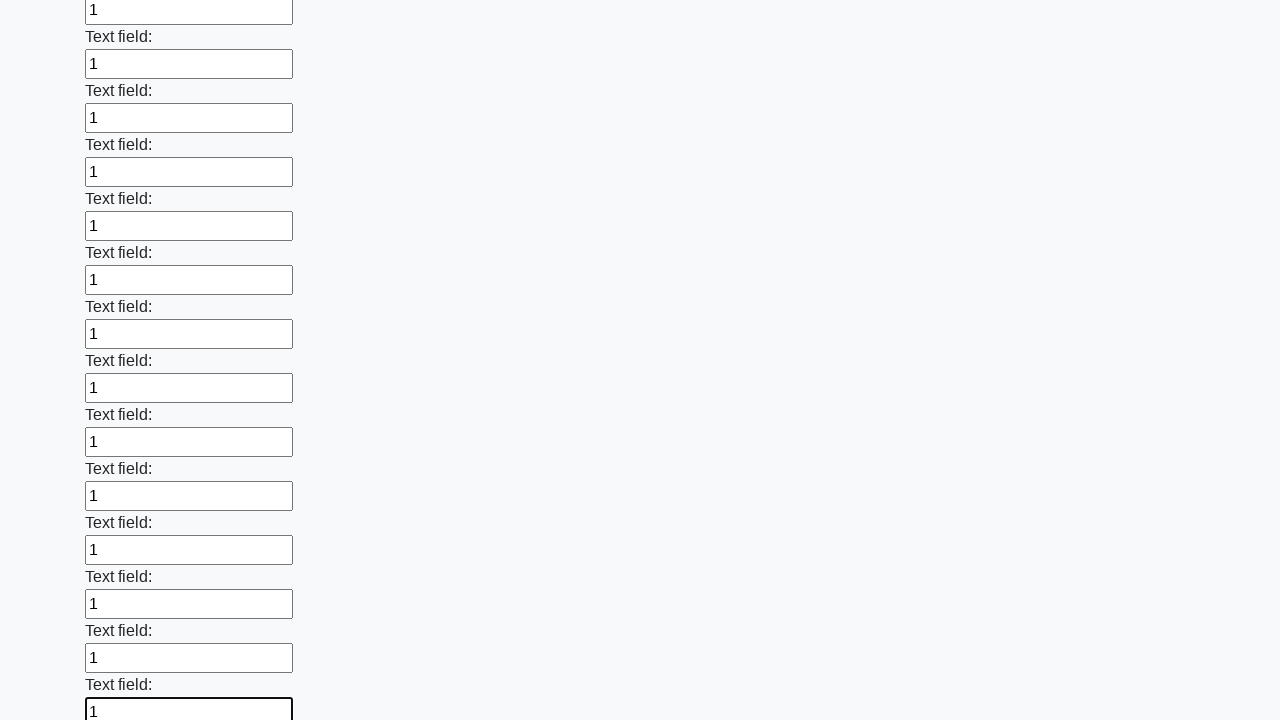

Filled an input field with value '1' on input >> nth=83
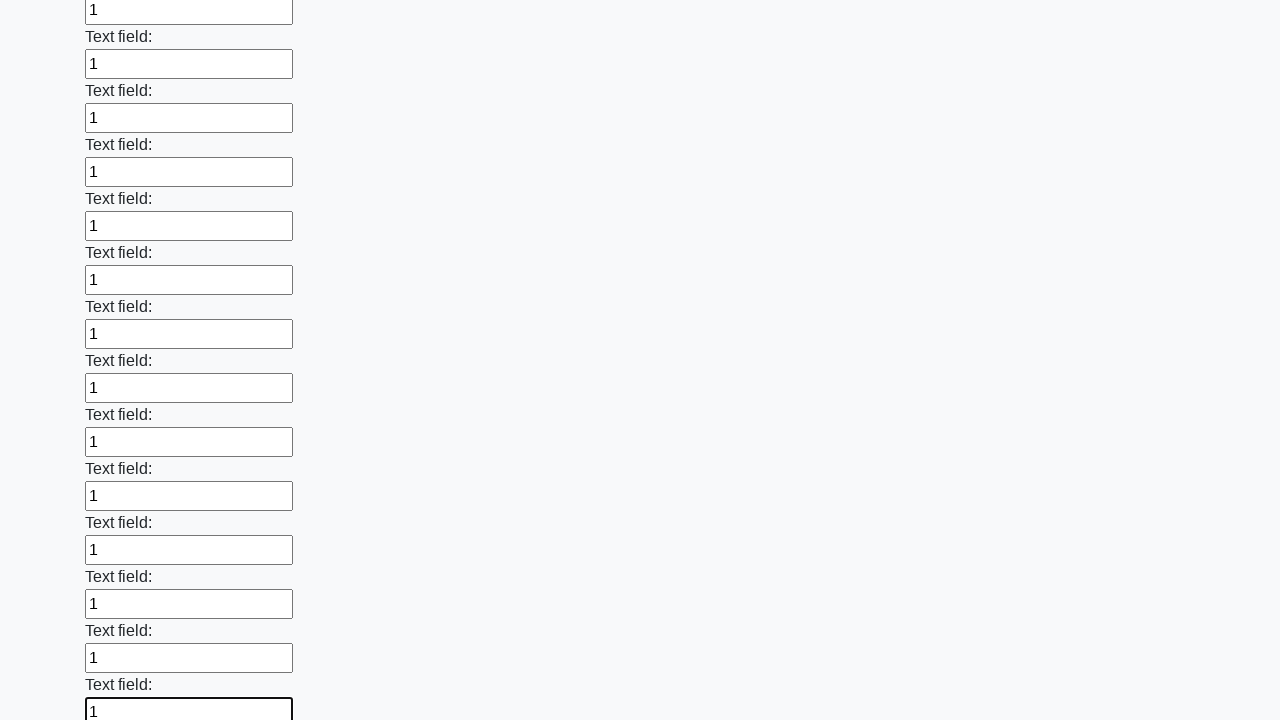

Filled an input field with value '1' on input >> nth=84
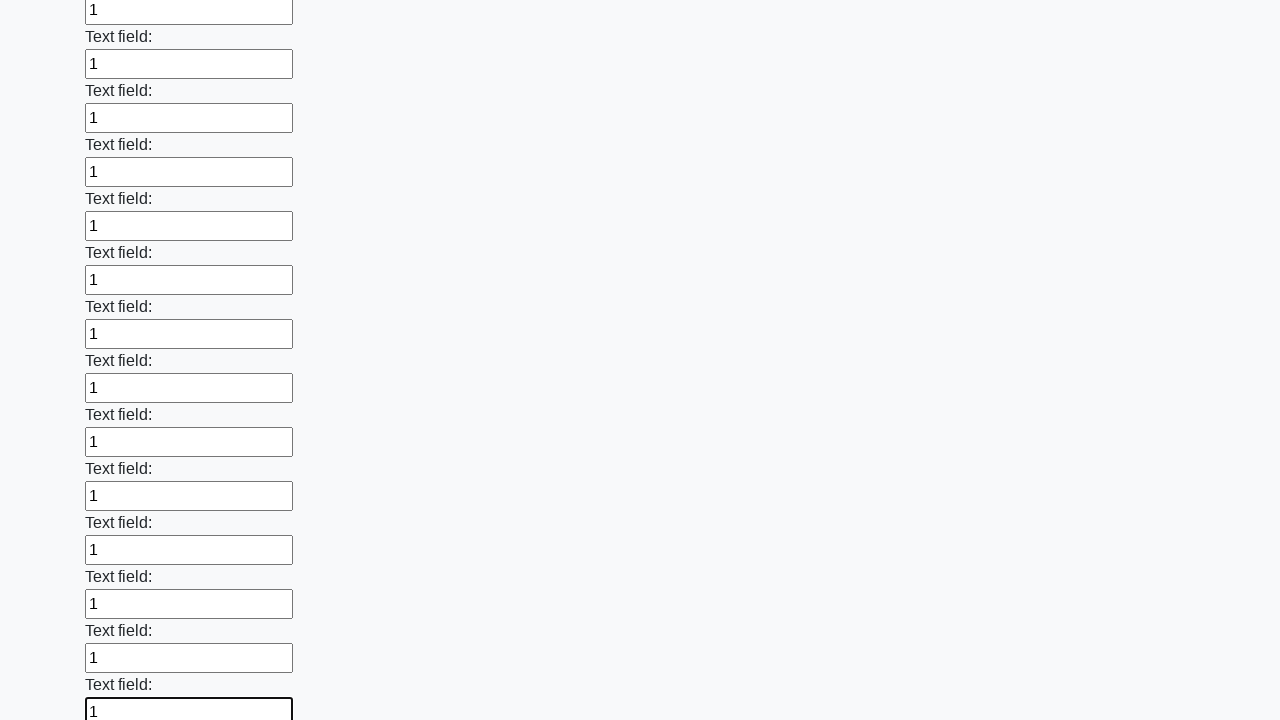

Filled an input field with value '1' on input >> nth=85
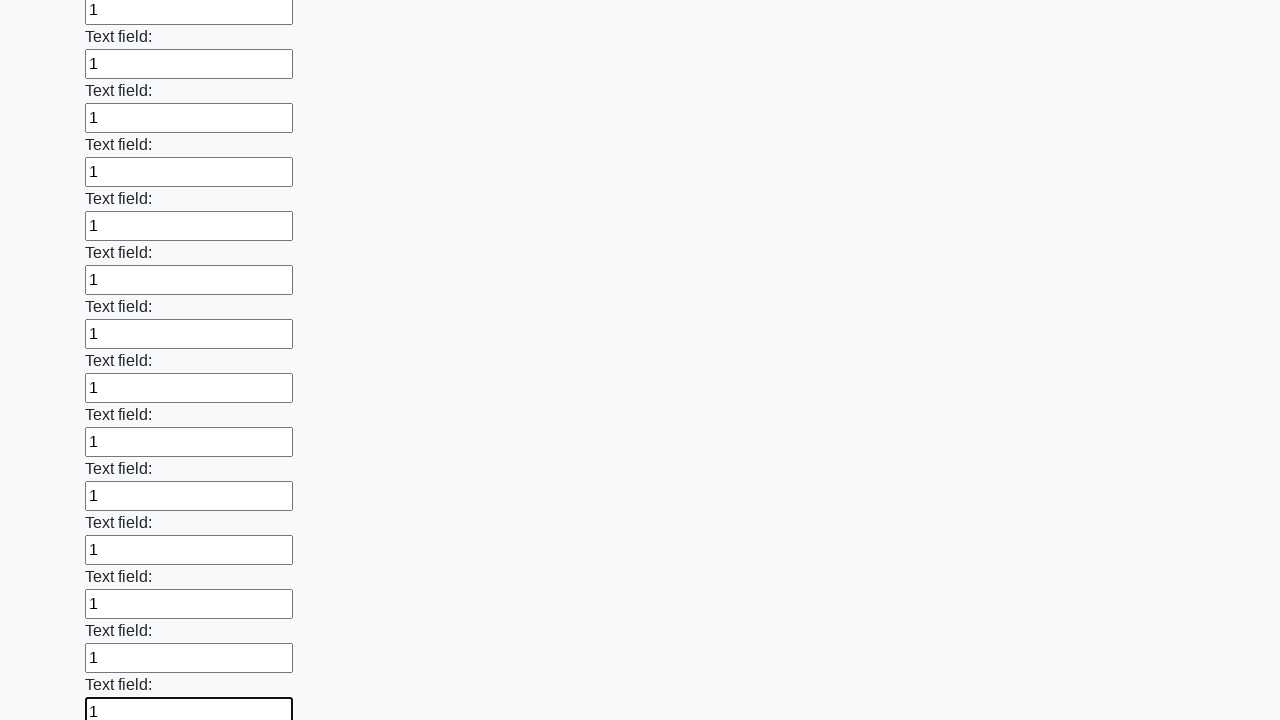

Filled an input field with value '1' on input >> nth=86
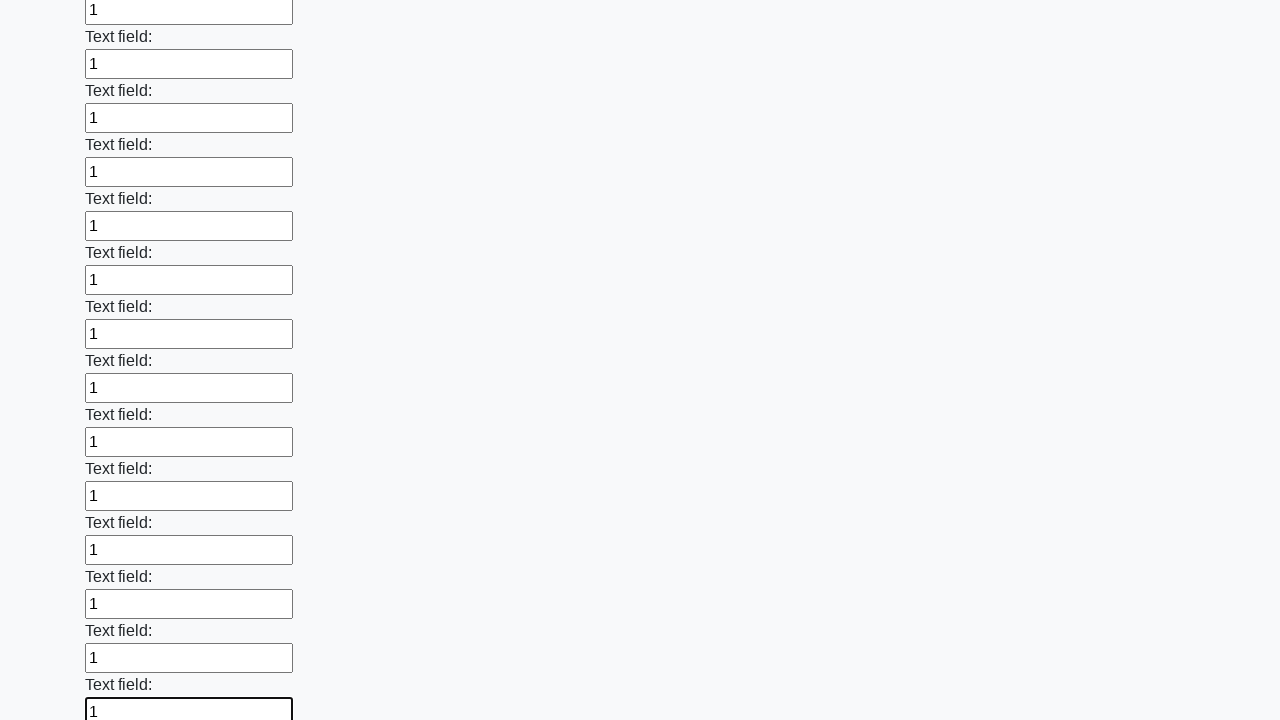

Filled an input field with value '1' on input >> nth=87
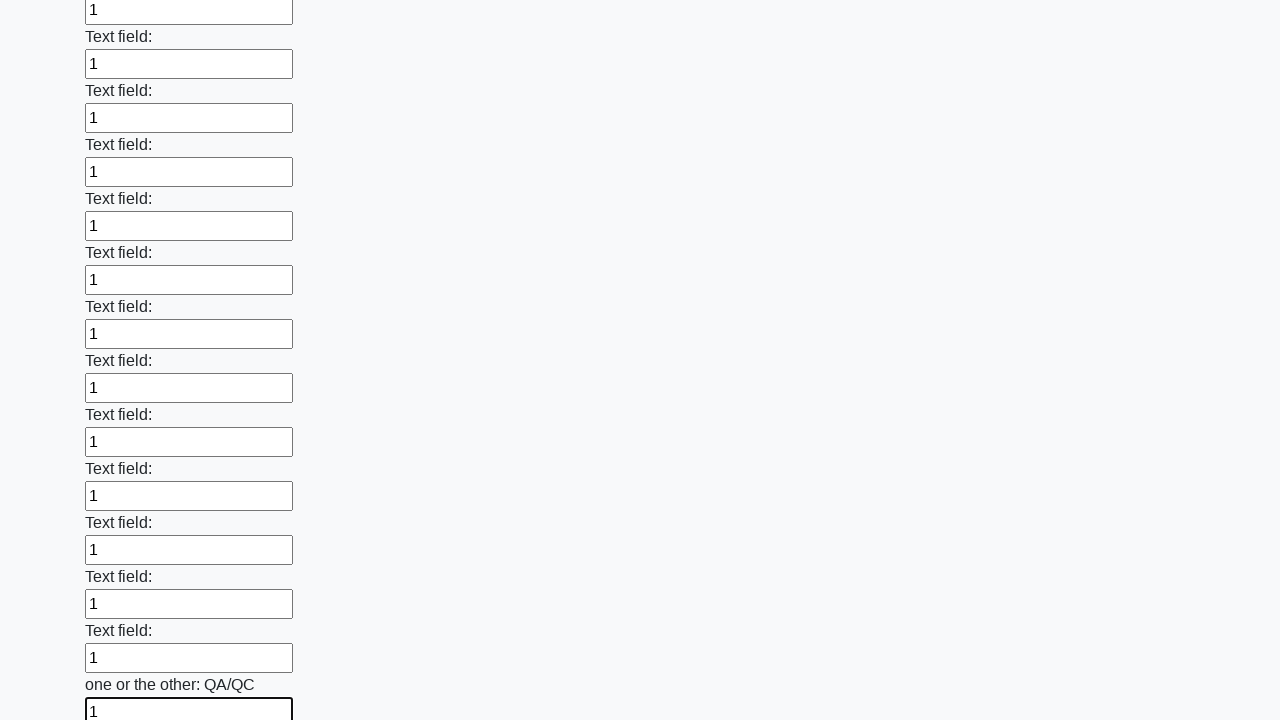

Filled an input field with value '1' on input >> nth=88
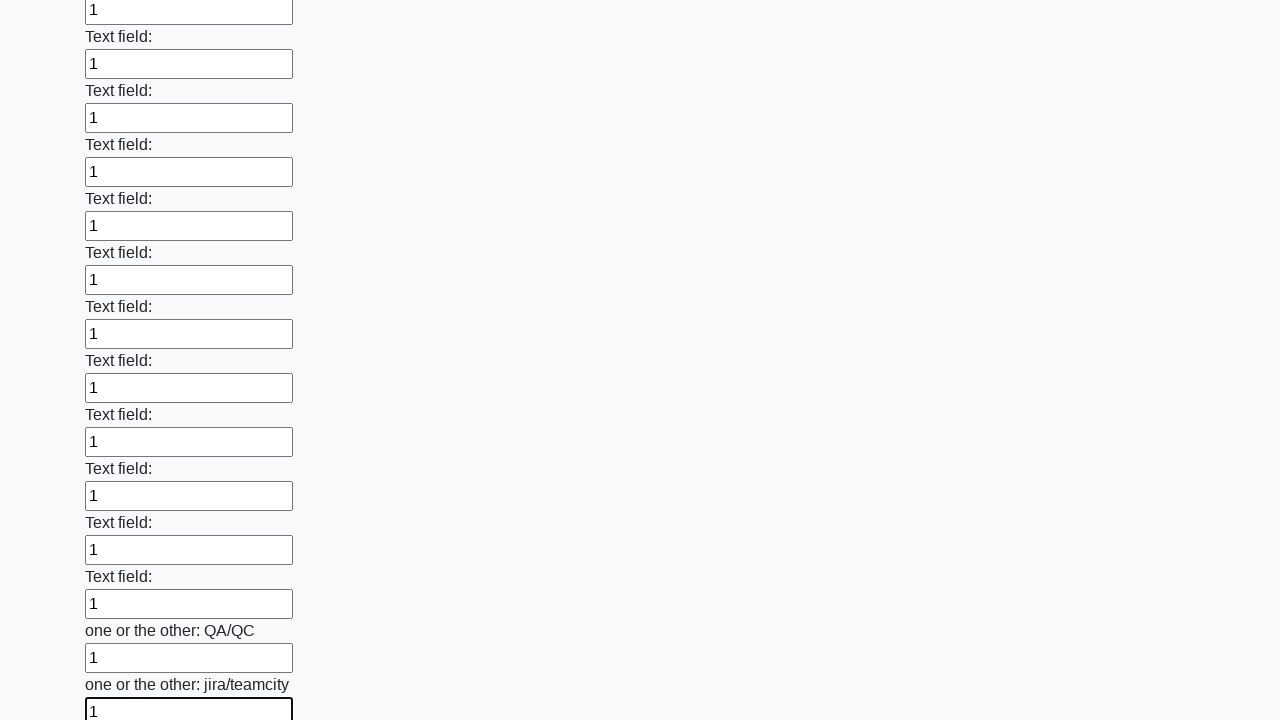

Filled an input field with value '1' on input >> nth=89
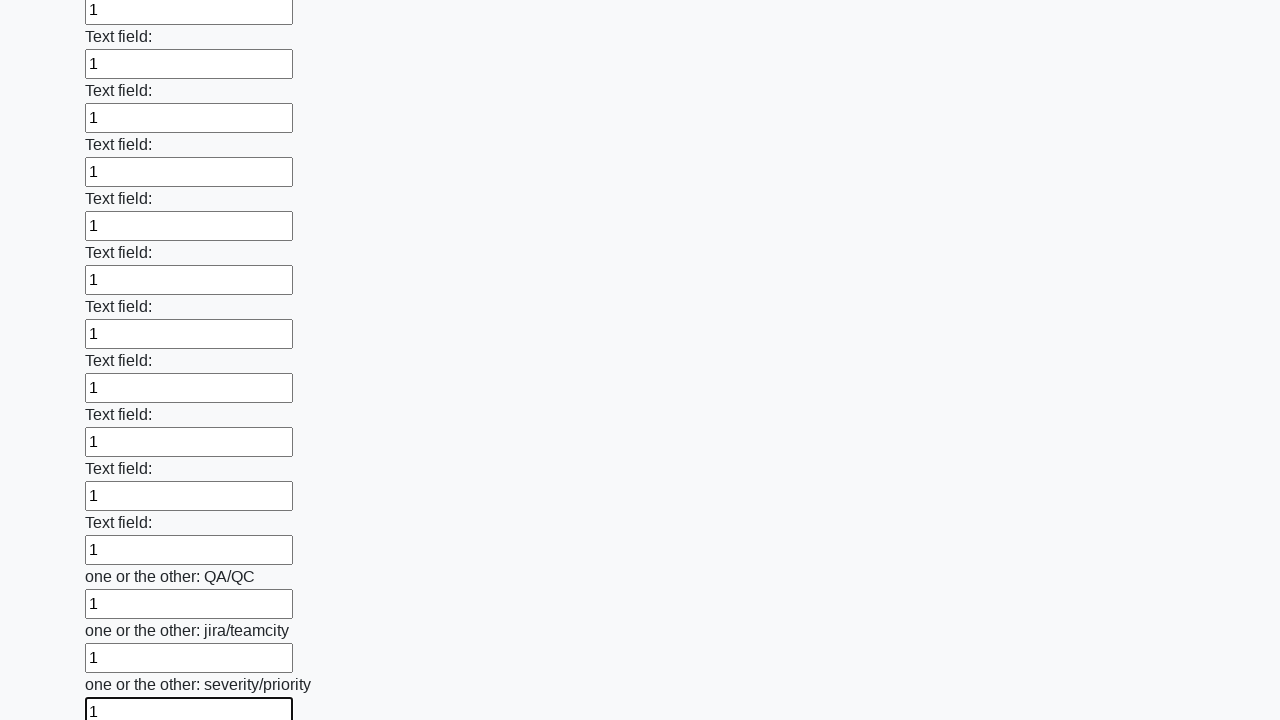

Filled an input field with value '1' on input >> nth=90
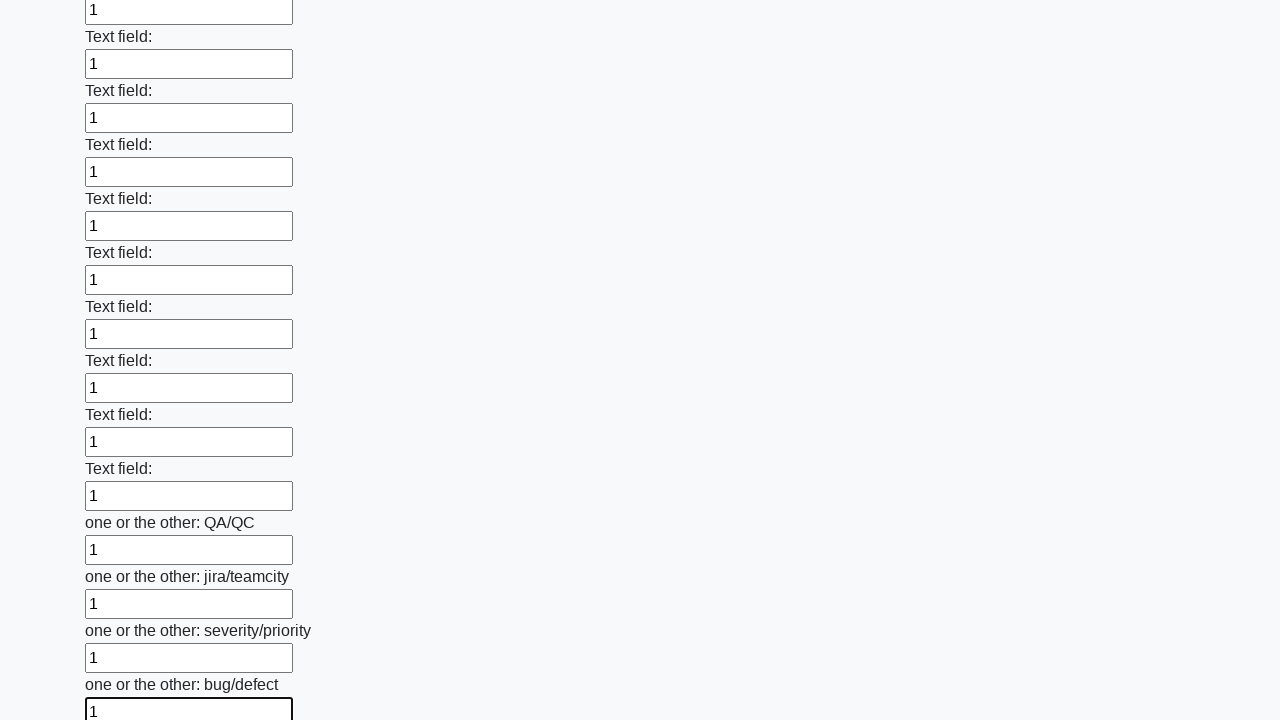

Filled an input field with value '1' on input >> nth=91
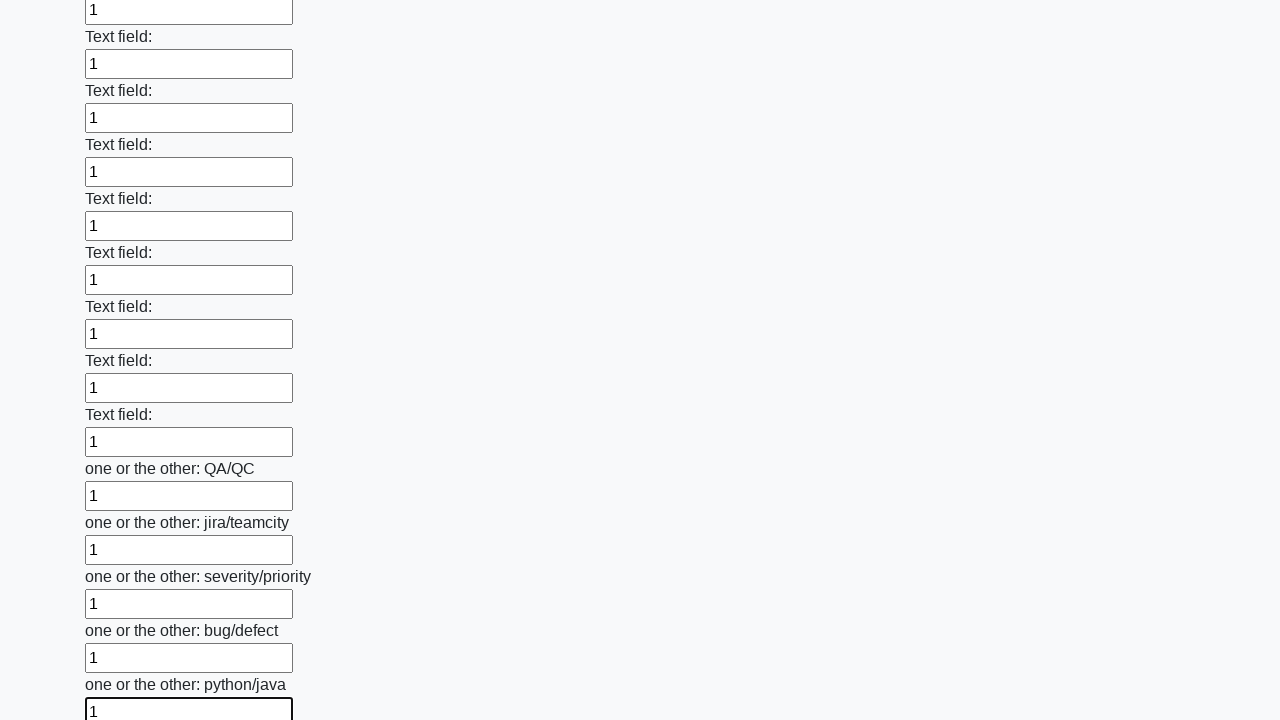

Filled an input field with value '1' on input >> nth=92
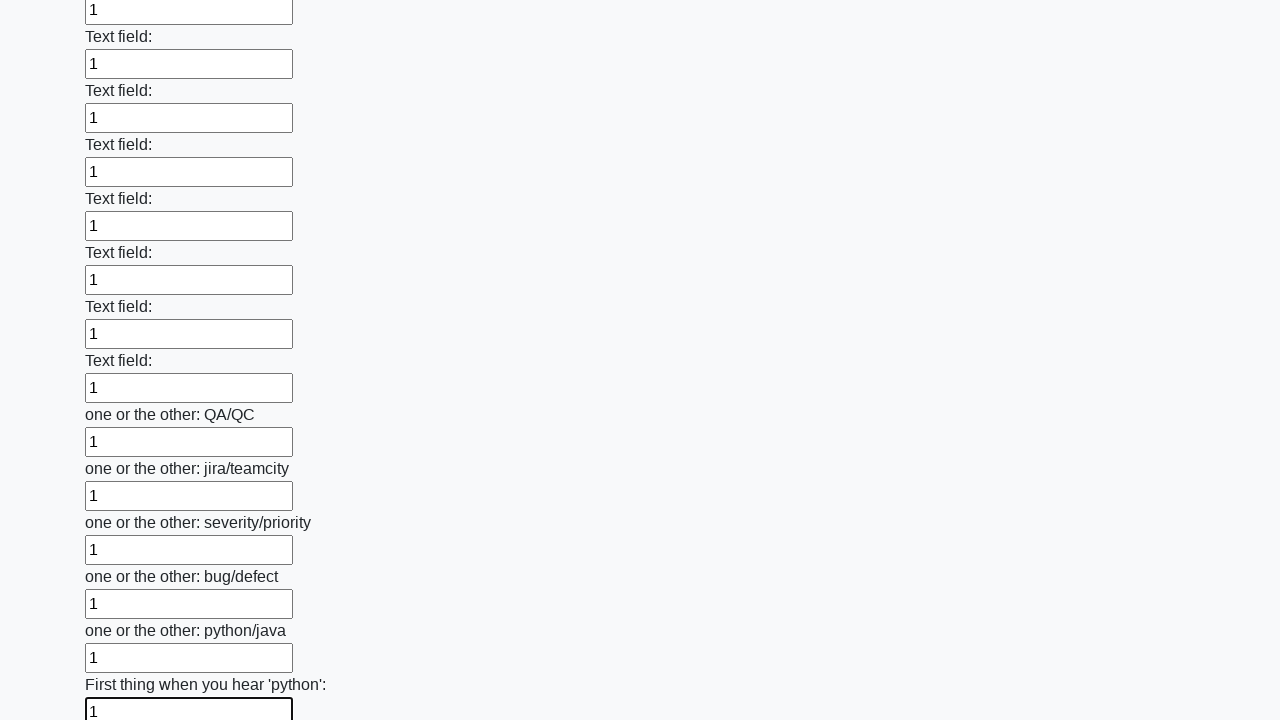

Filled an input field with value '1' on input >> nth=93
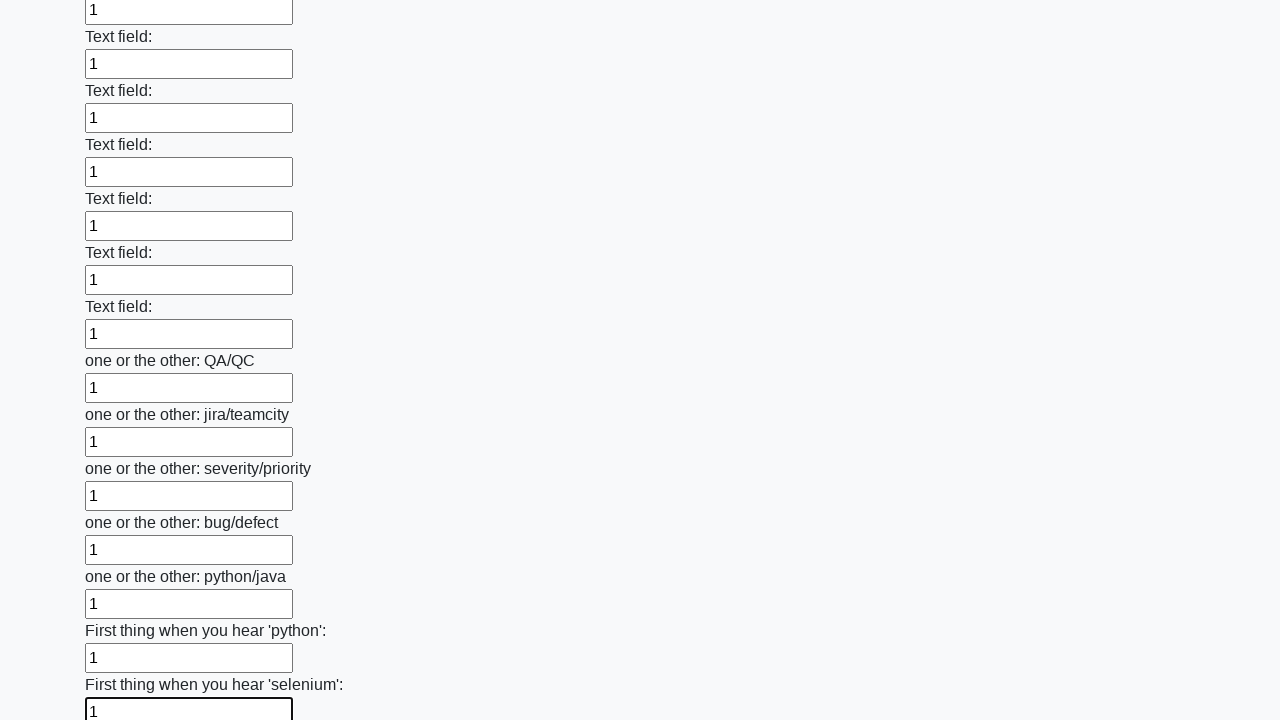

Filled an input field with value '1' on input >> nth=94
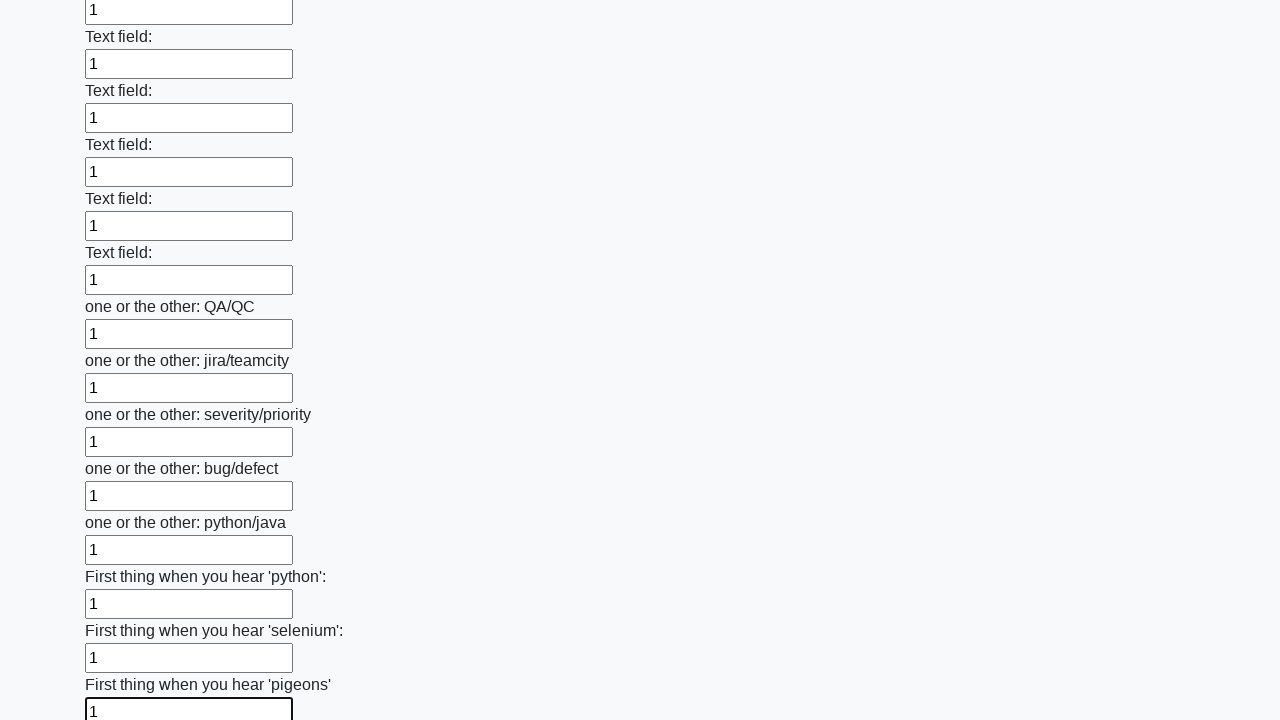

Filled an input field with value '1' on input >> nth=95
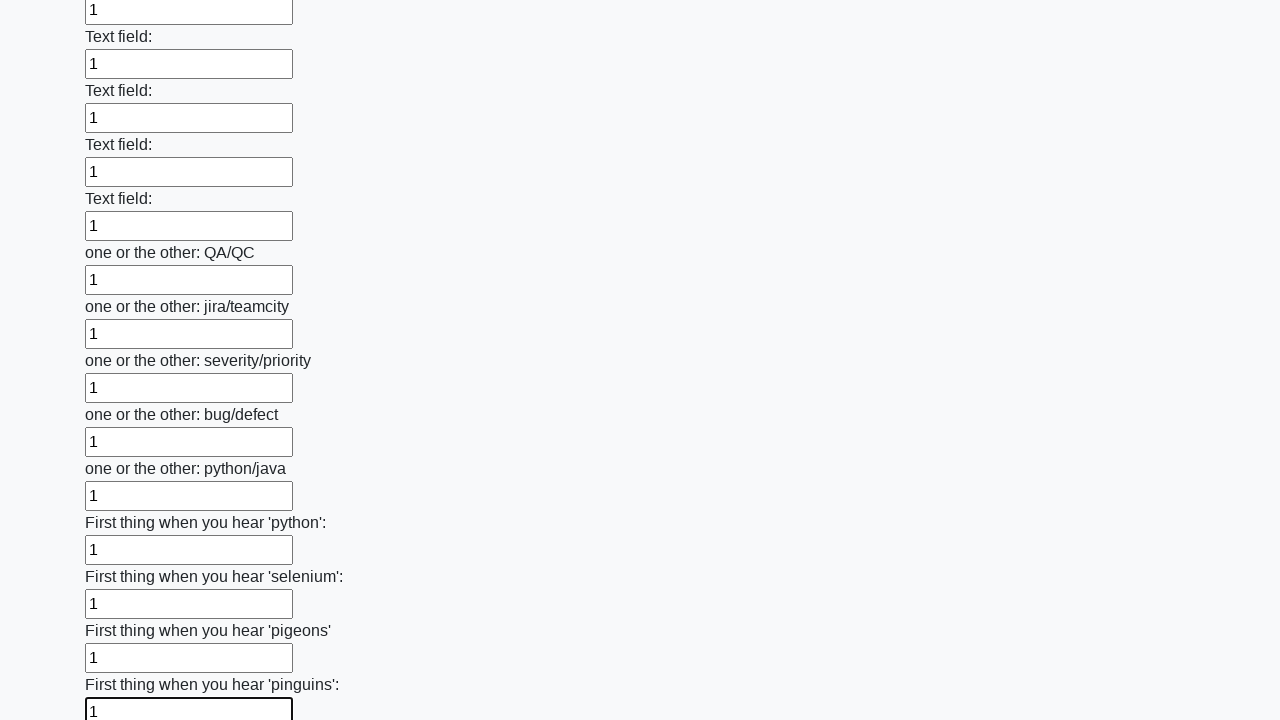

Filled an input field with value '1' on input >> nth=96
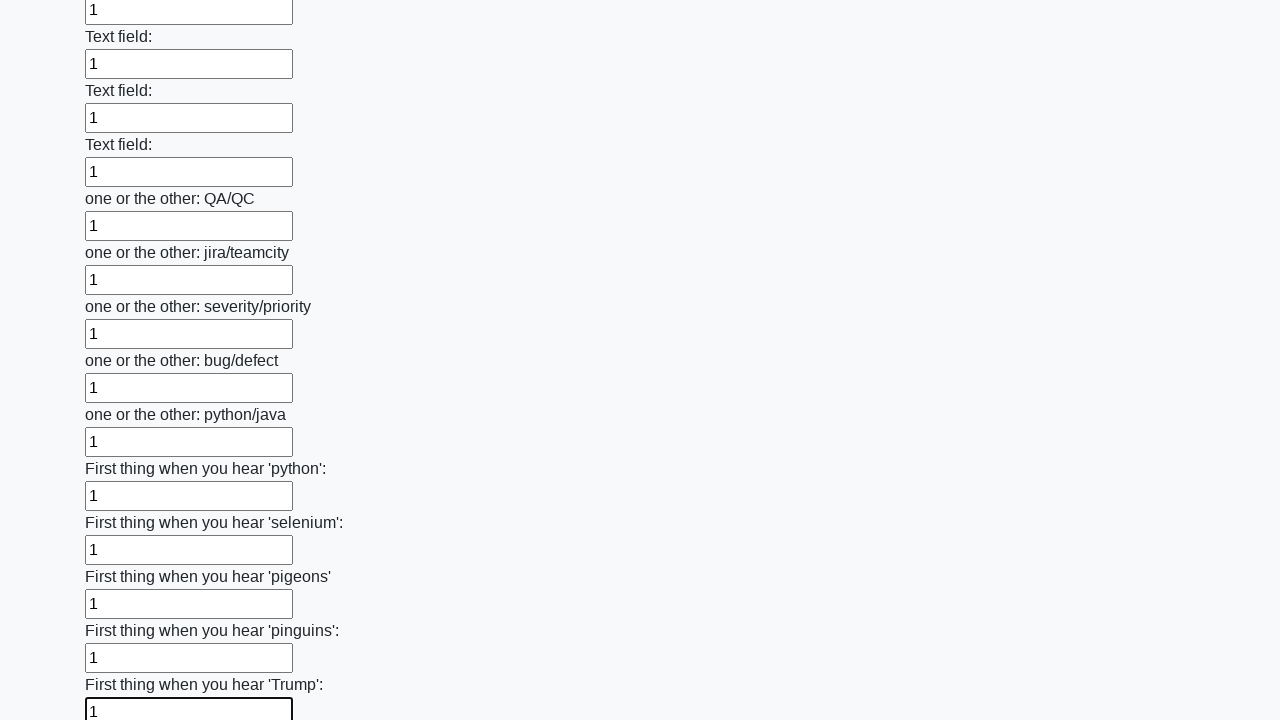

Filled an input field with value '1' on input >> nth=97
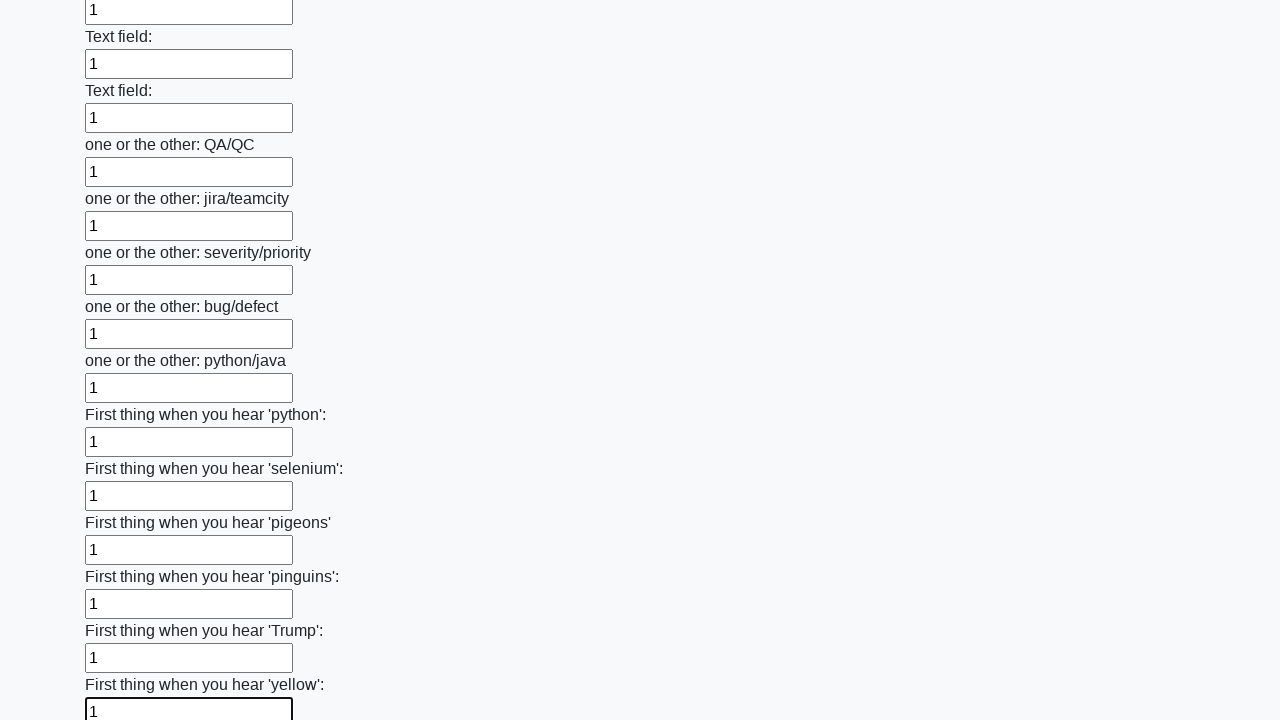

Filled an input field with value '1' on input >> nth=98
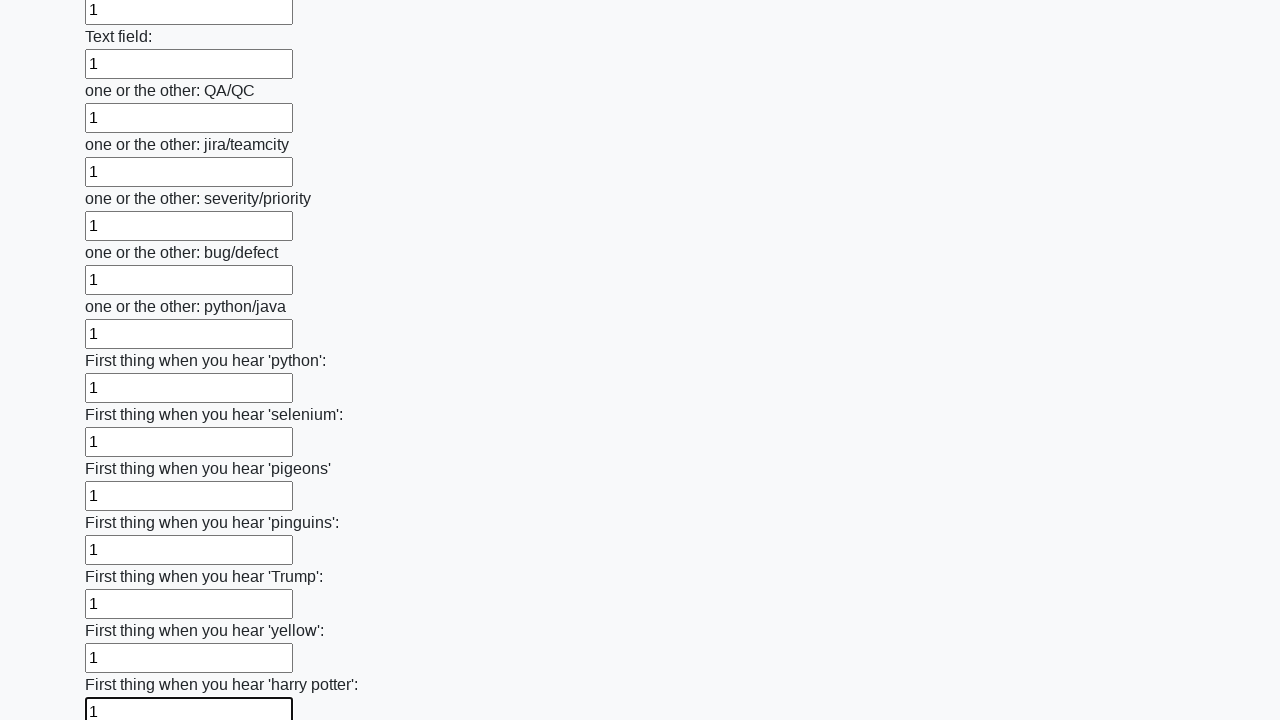

Filled an input field with value '1' on input >> nth=99
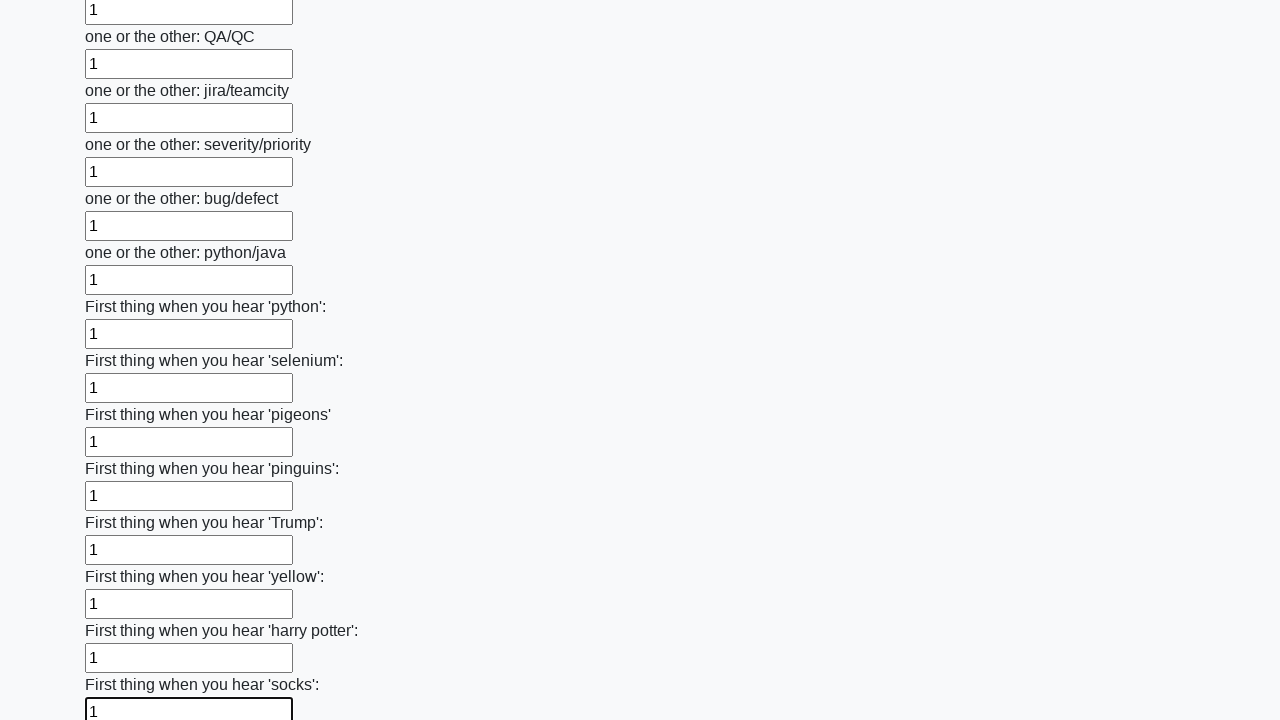

Clicked the submit button at (123, 611) on button.btn
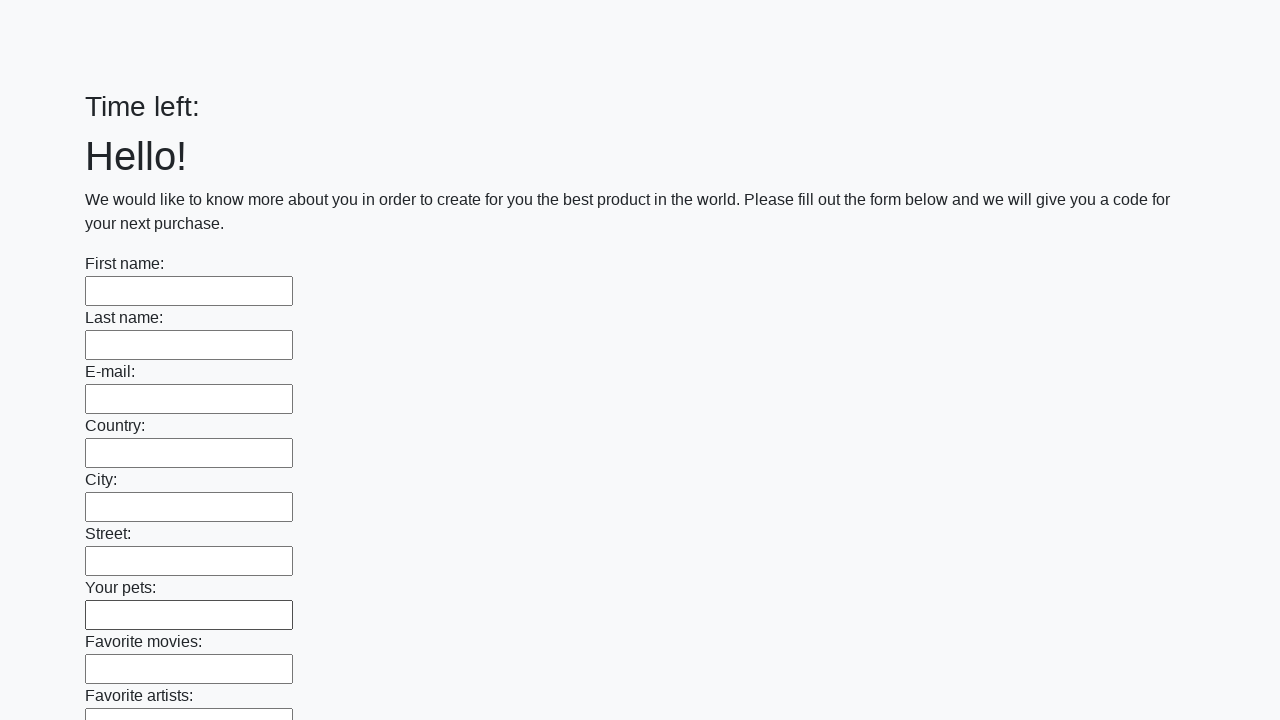

Waited 1000ms for form submission to complete
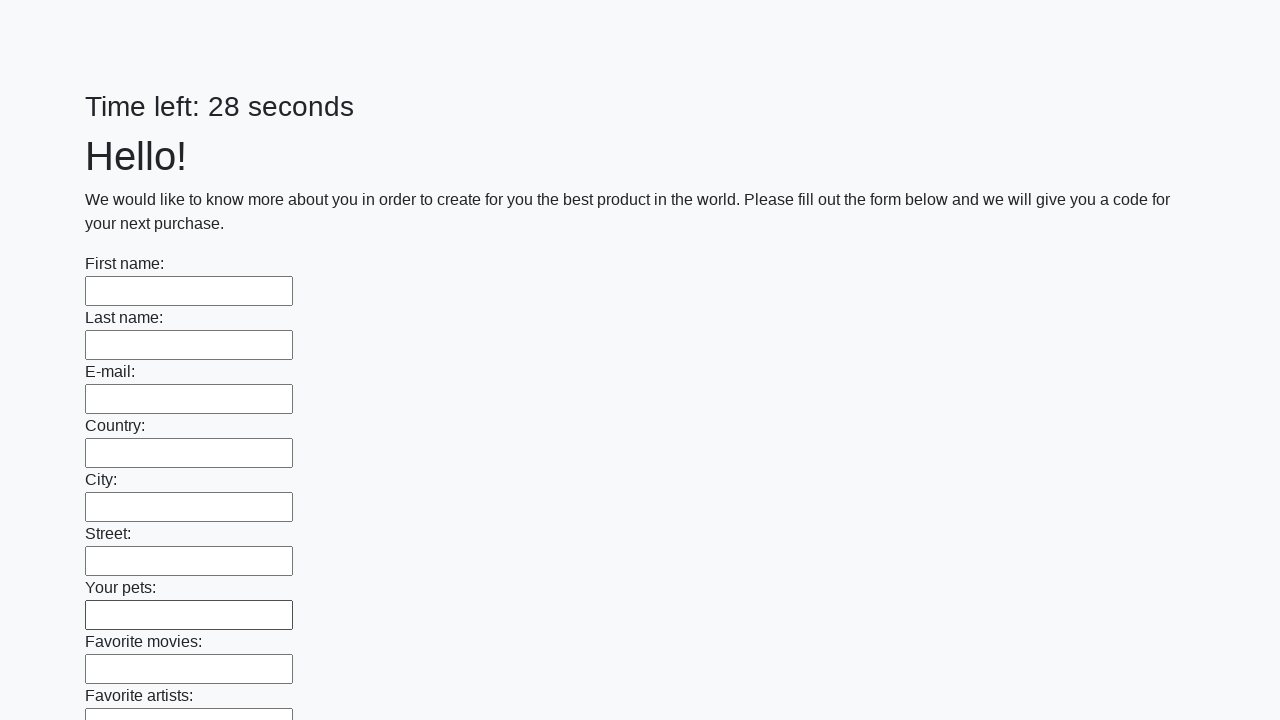

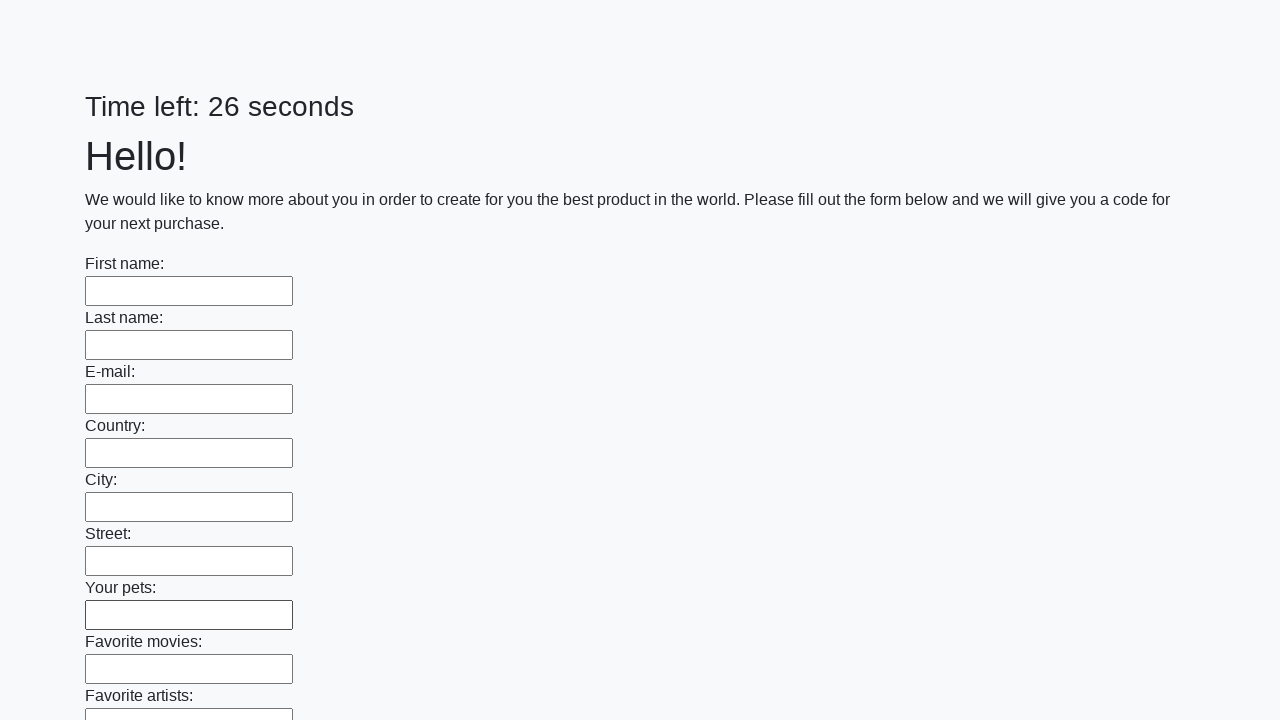